Tests page refresh functionality by repeatedly refreshing the page and verifying that the displayed timestamp/date changes after each refresh. Performs 7 refresh cycles.

Starting URL: https://testpages.herokuapp.com/styled/refresh

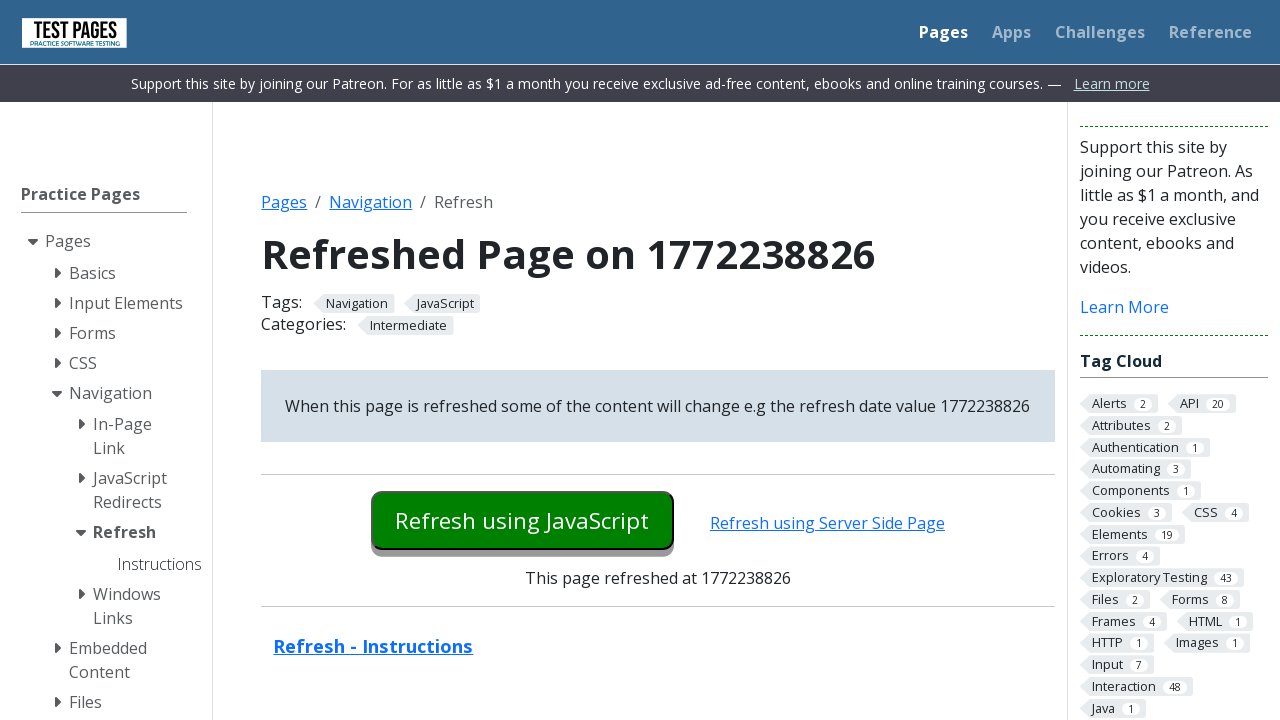

Set viewport size to 1920x1080
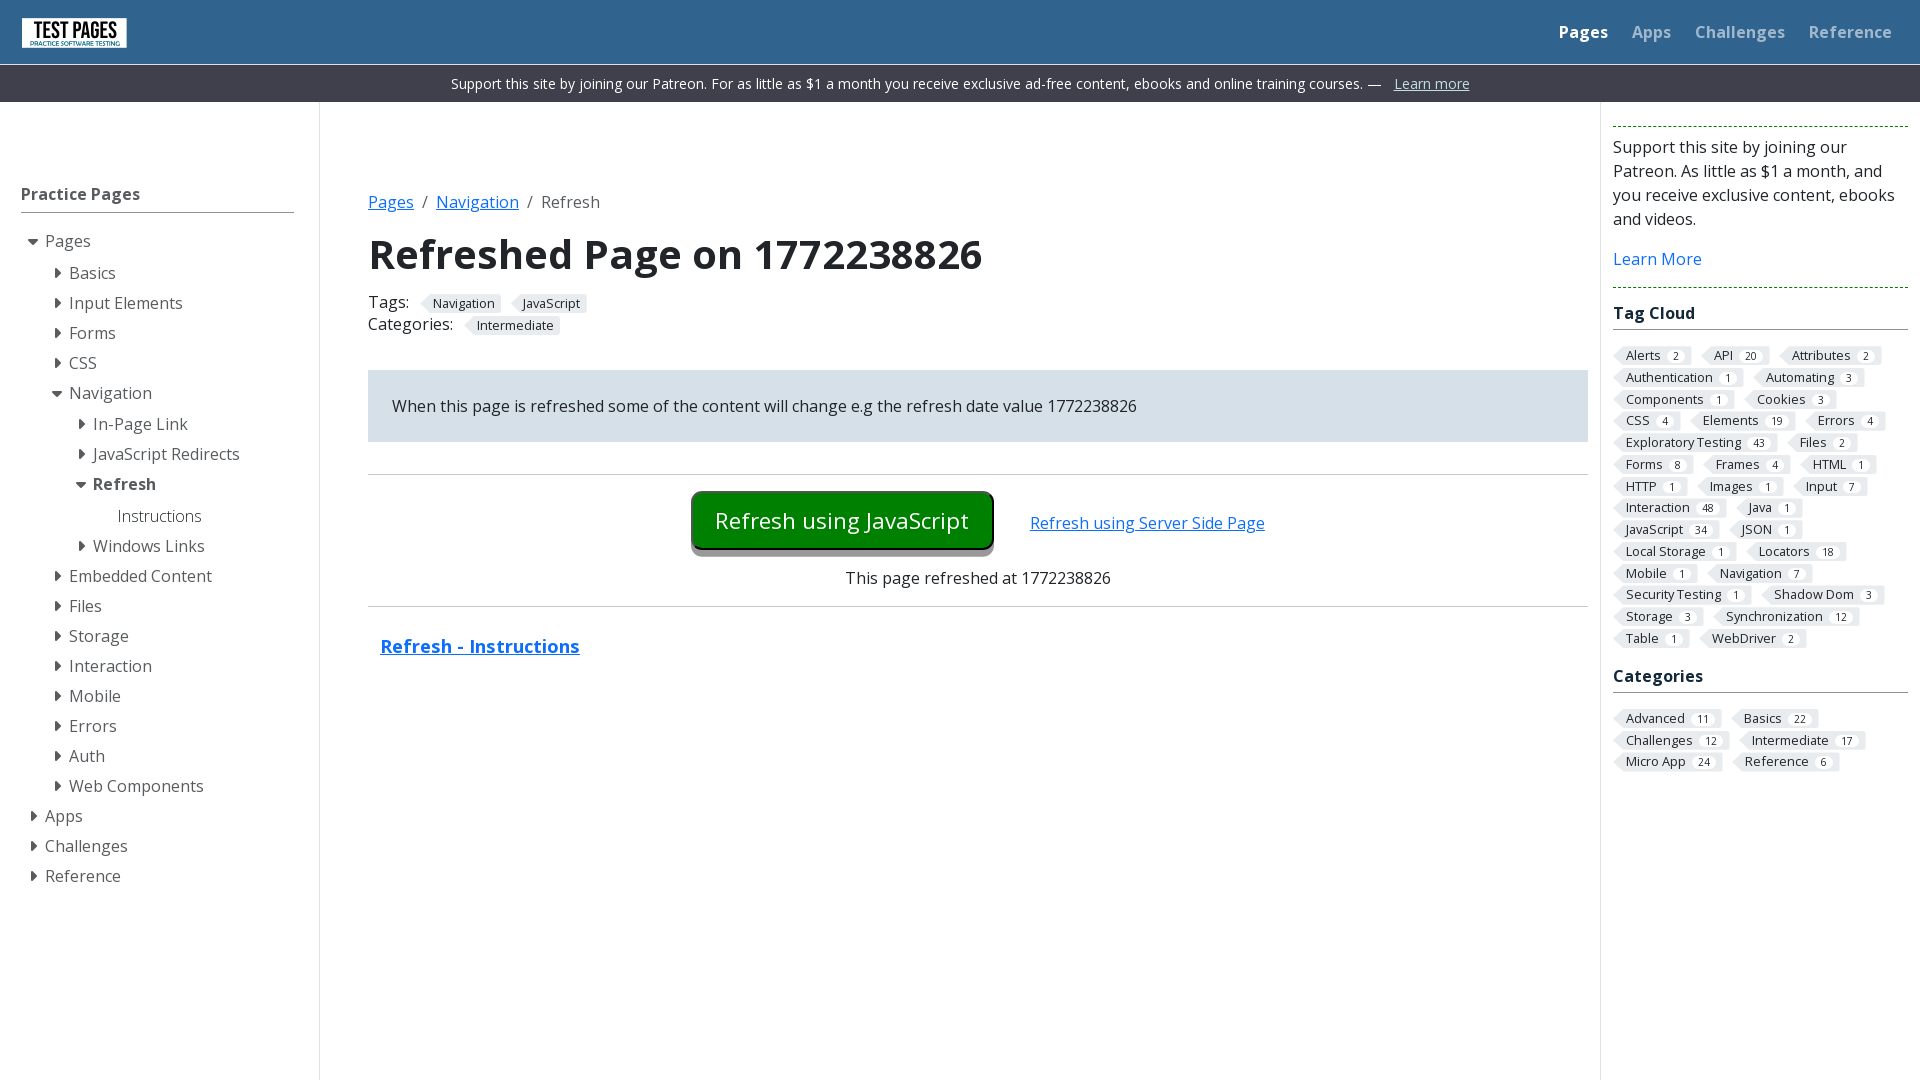

Retrieved initial date text from #refreshdate element (cycle 1/7): 1772238826
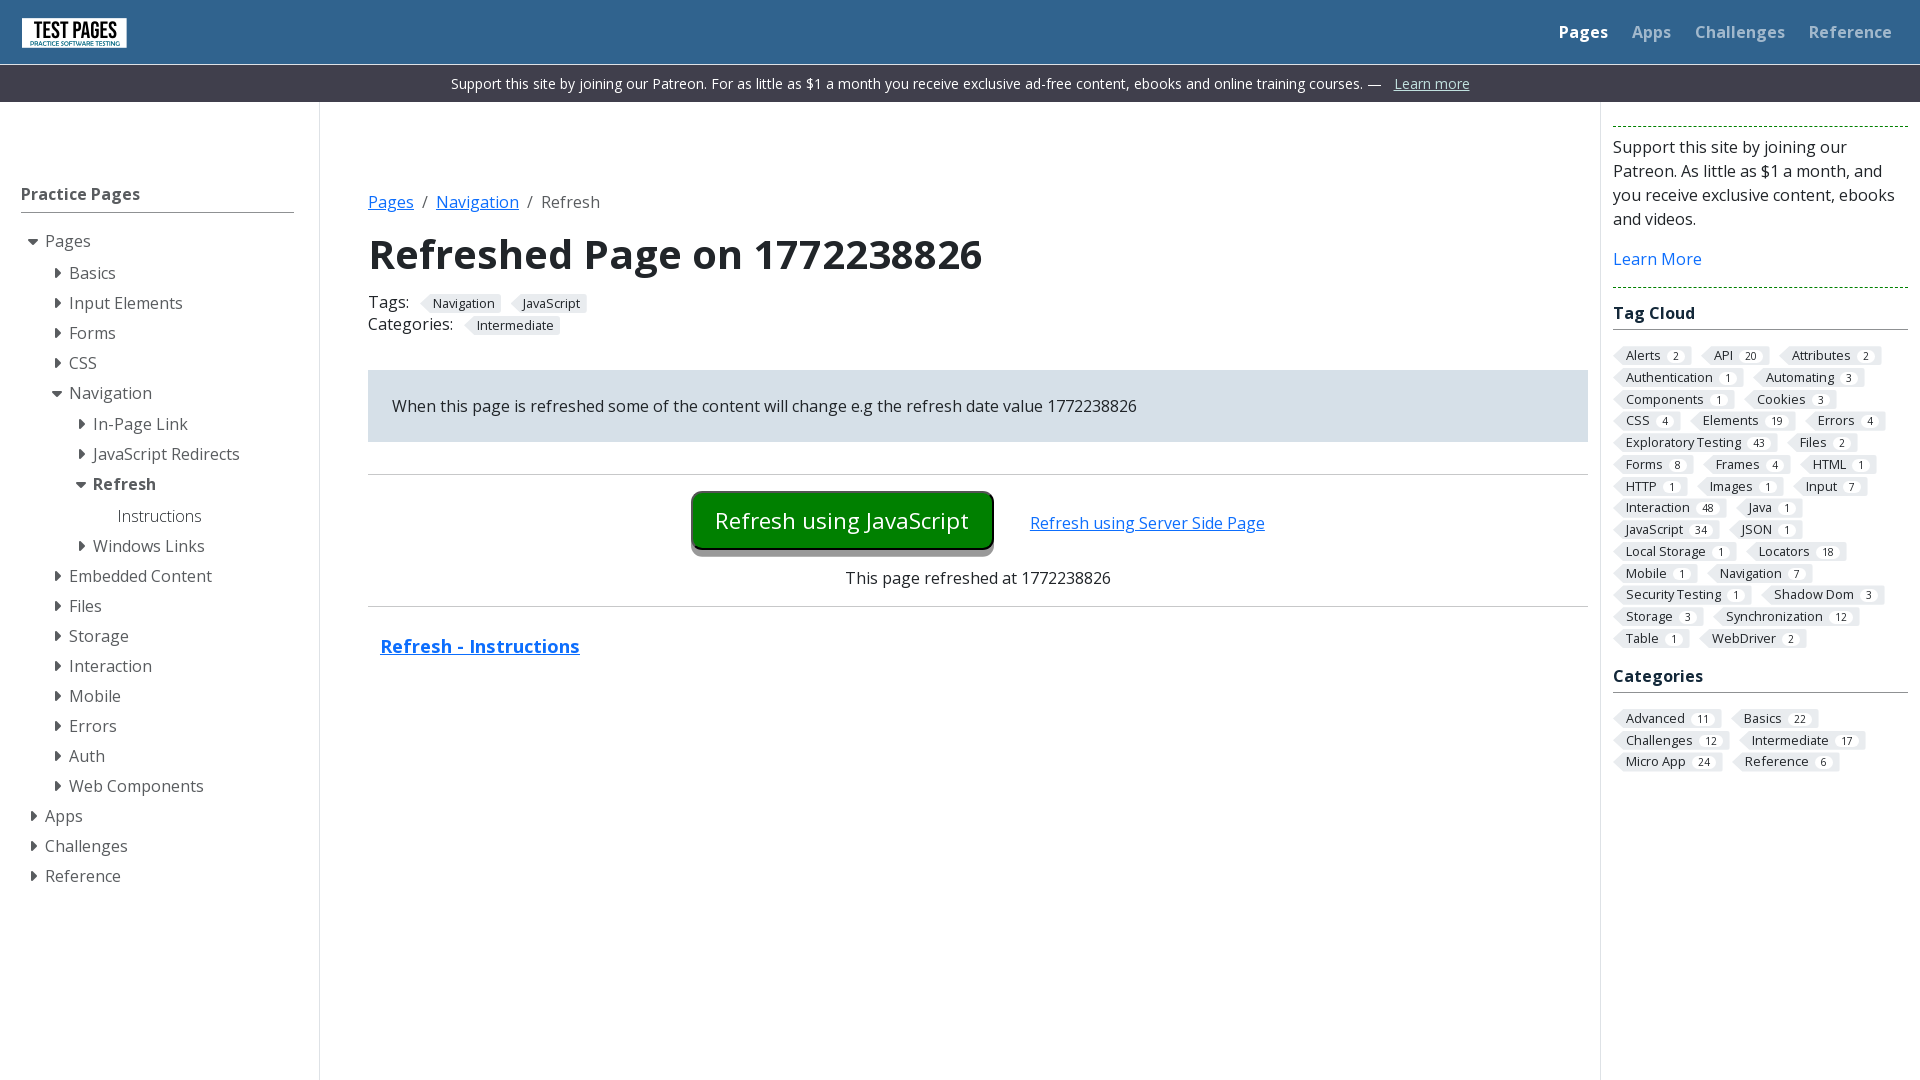

Waited 2 seconds before refresh (cycle 1/7)
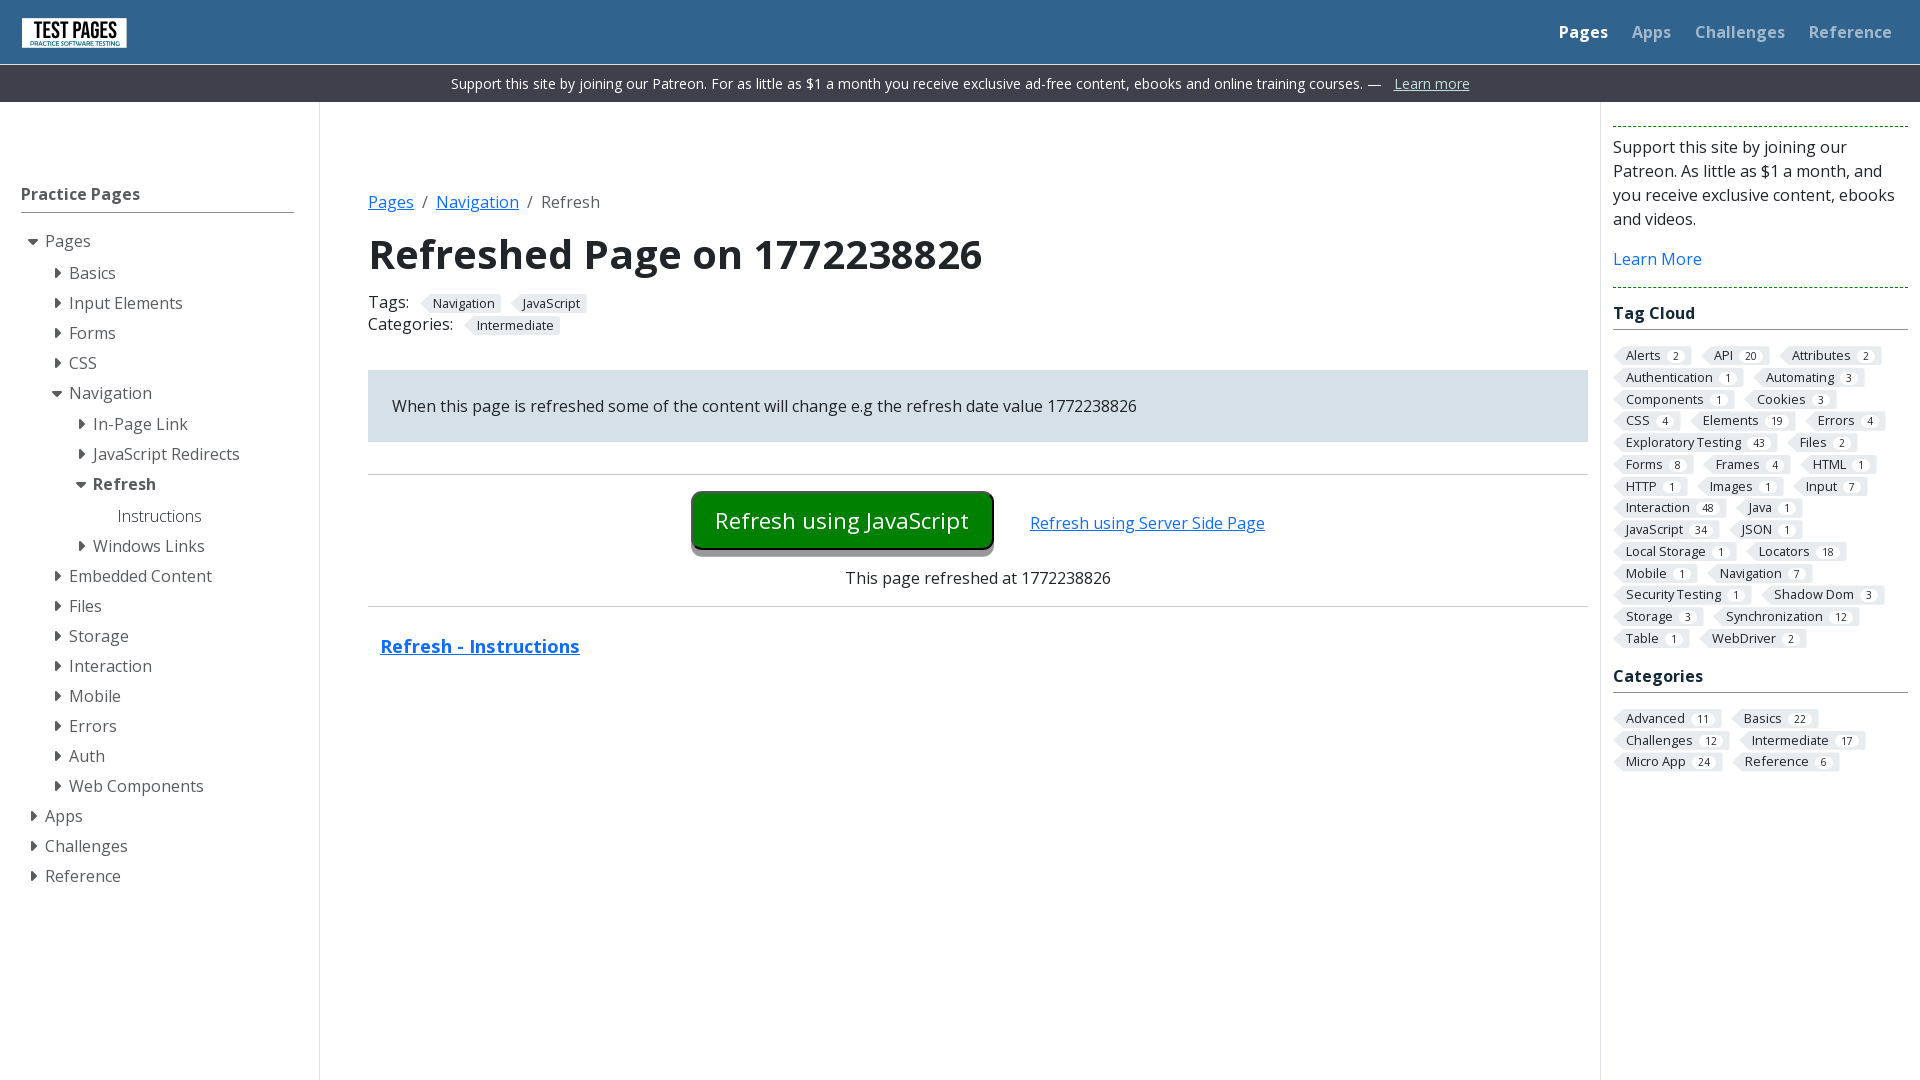

Refreshed the page (cycle 1/7)
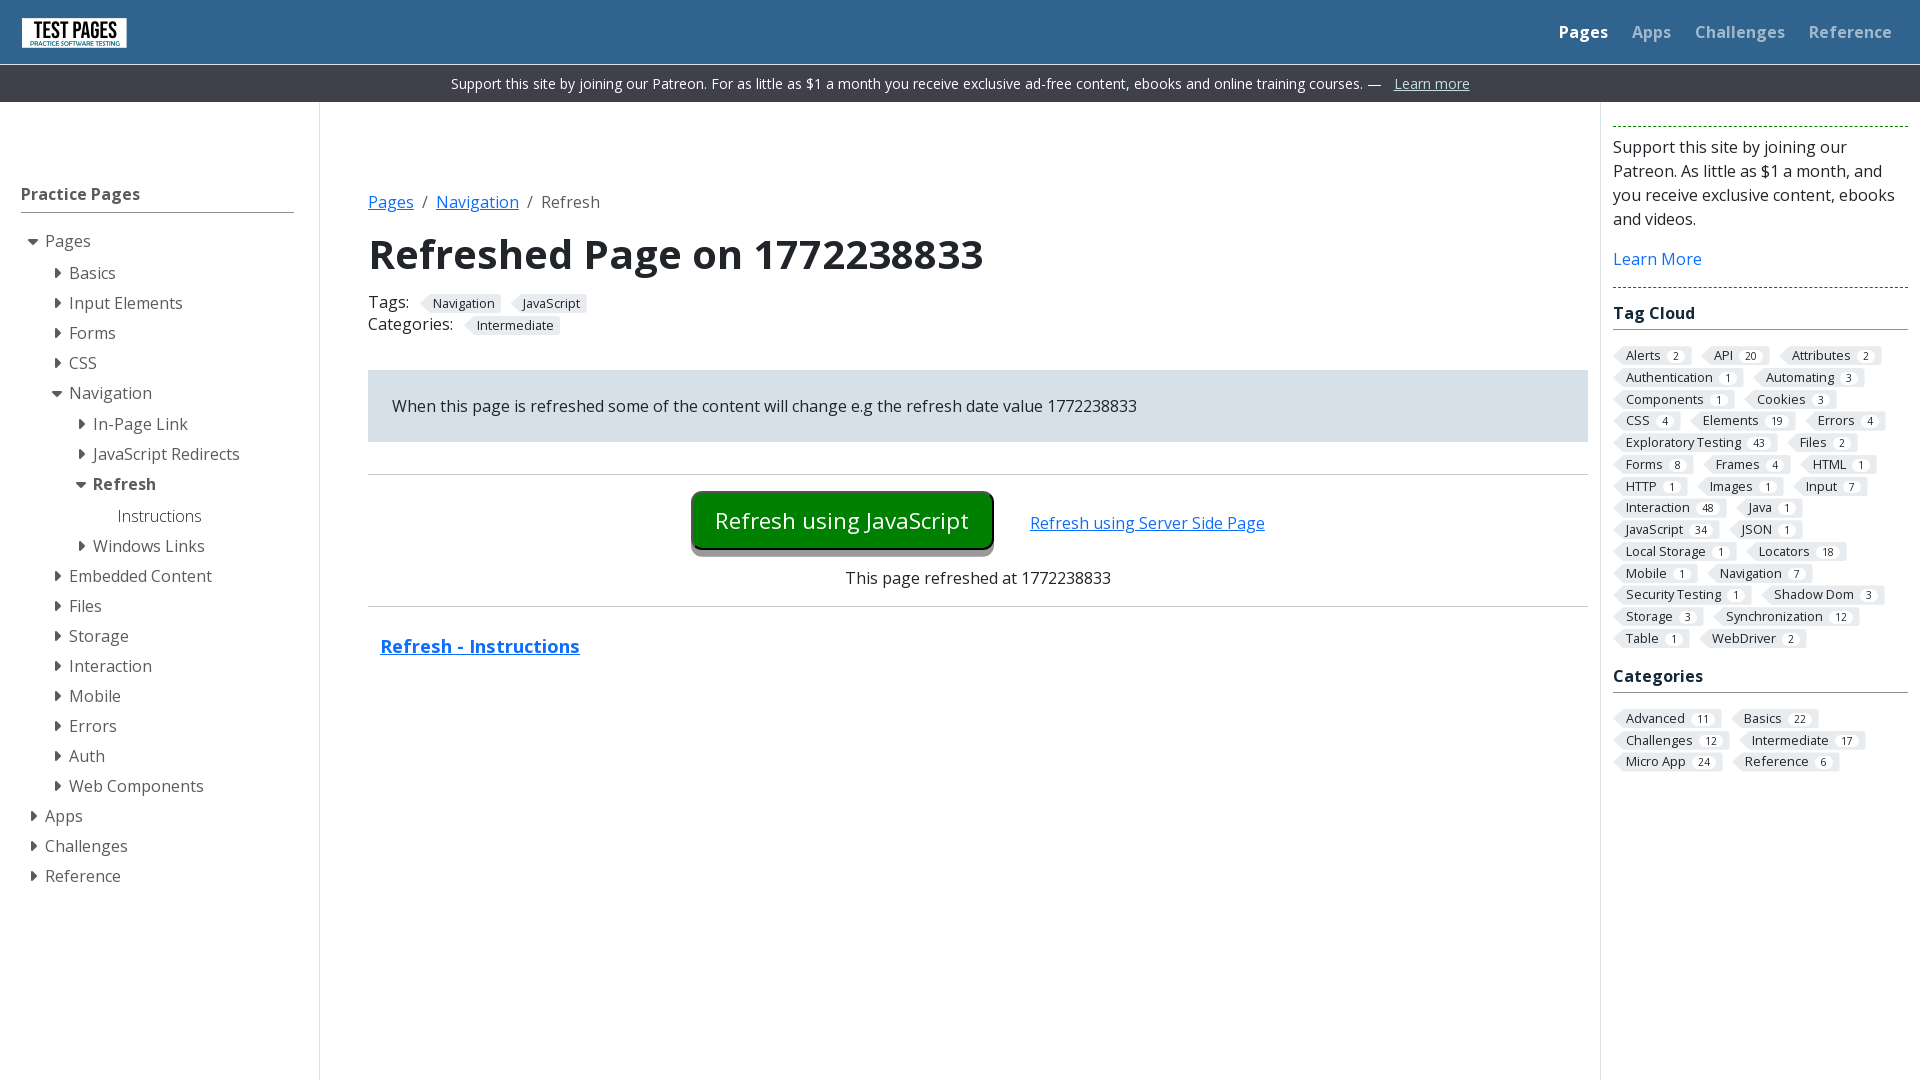

Waited for #refreshdate element to be visible after refresh (cycle 1/7)
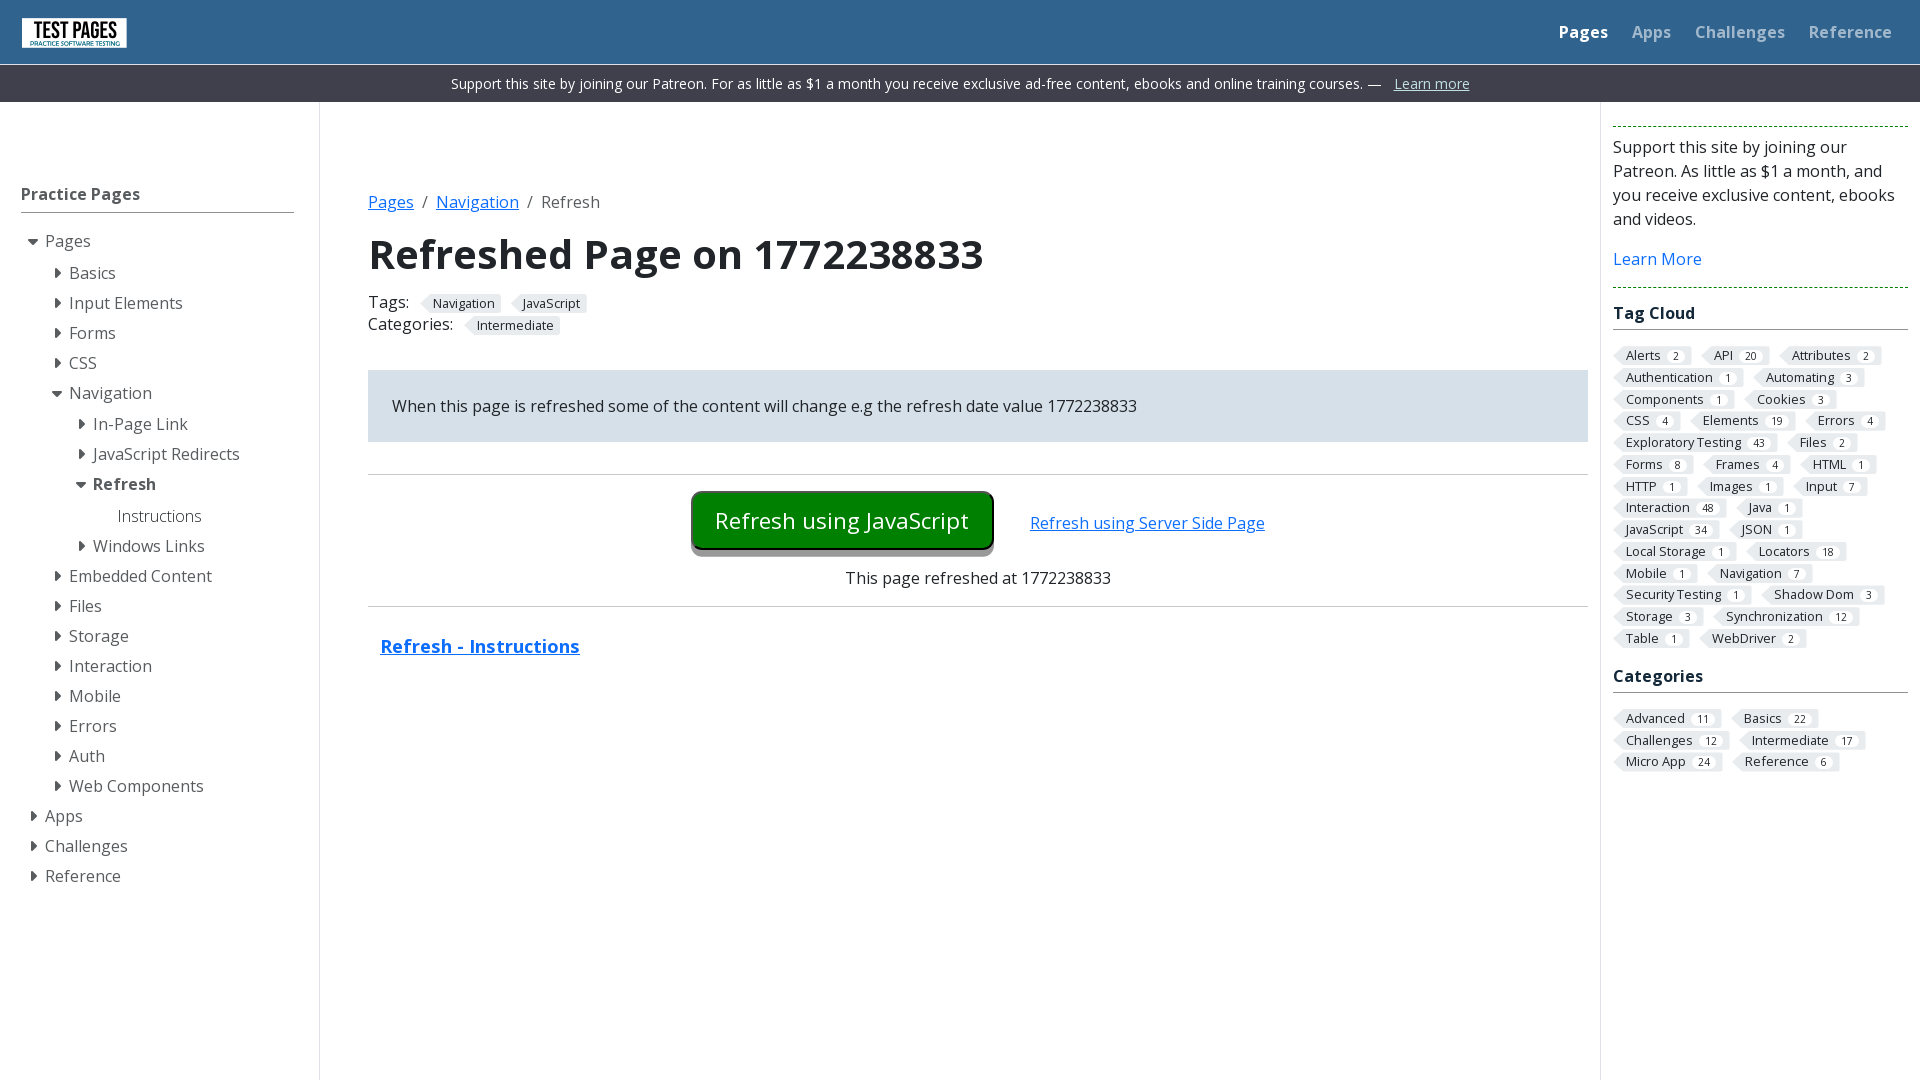

Retrieved new date text after refresh (cycle 1/7): 1772238833
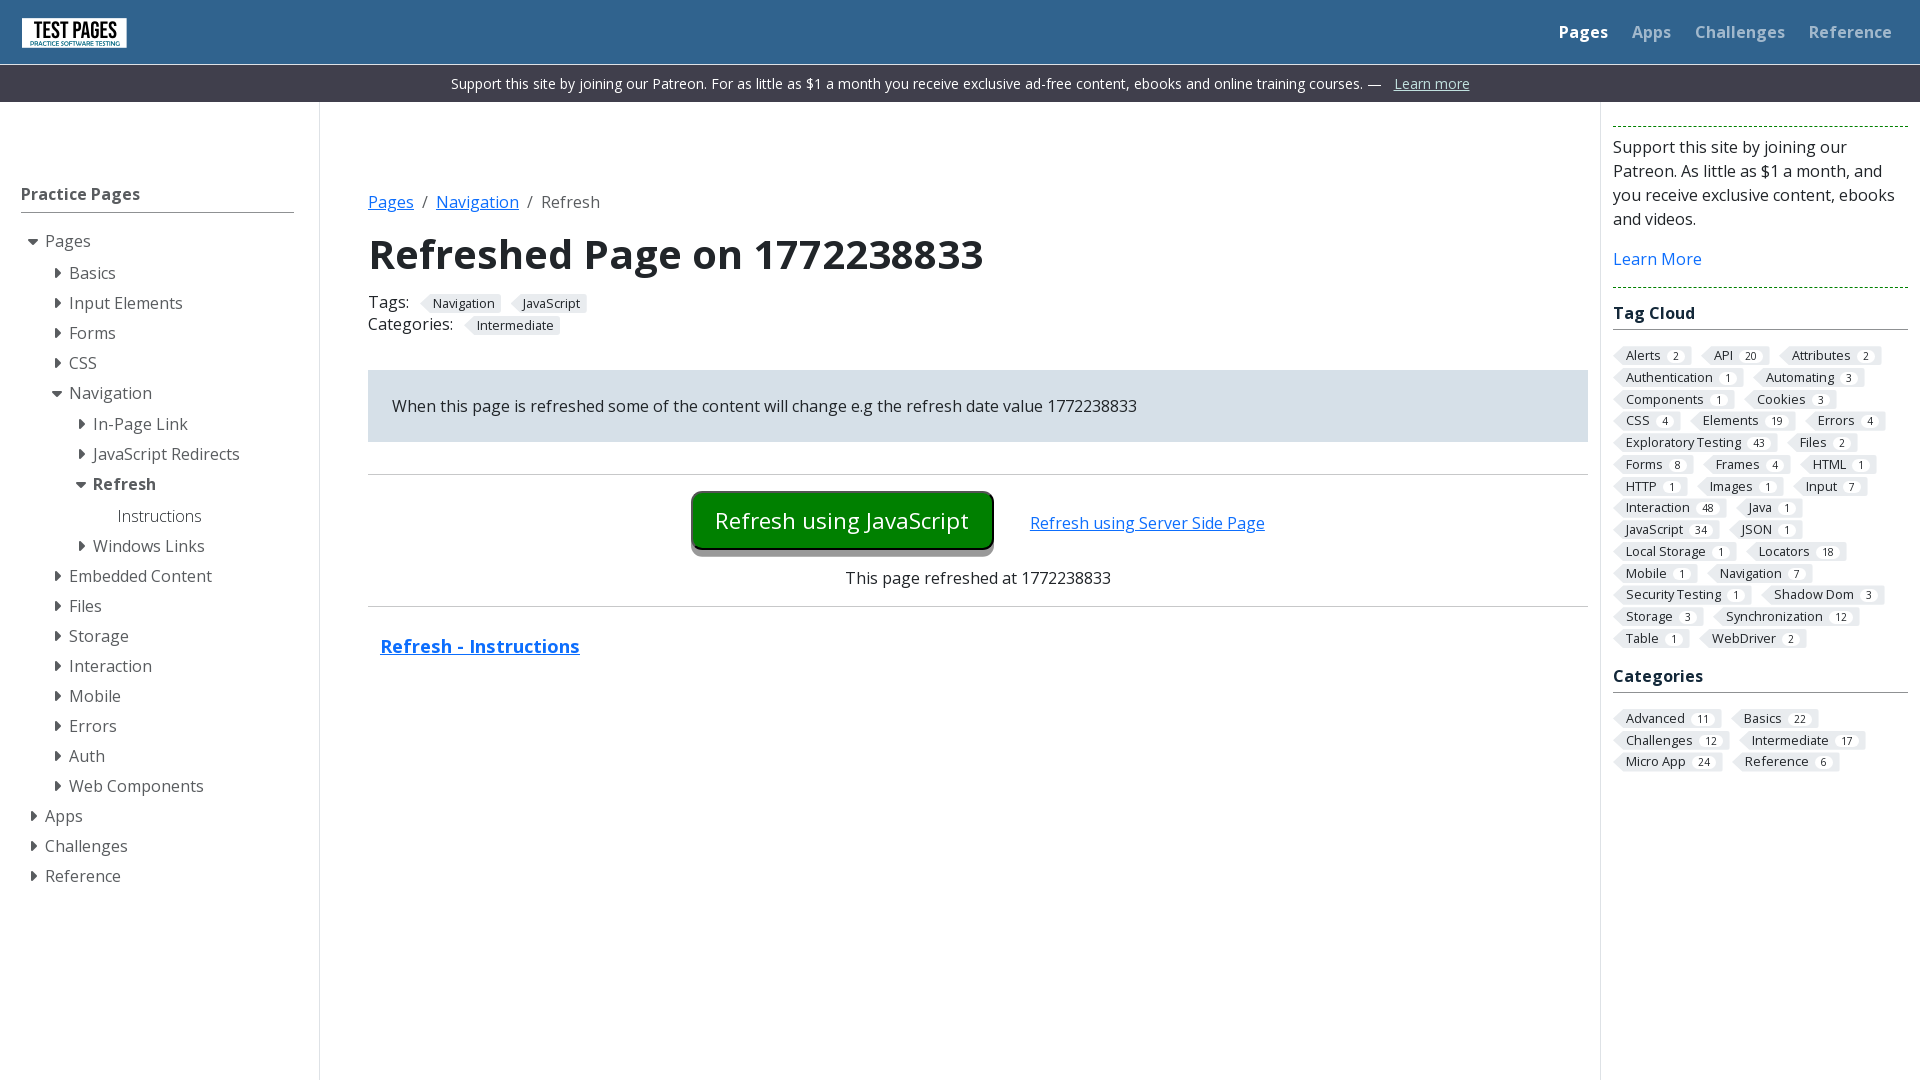

Verified that date changed after refresh (cycle 1/7)
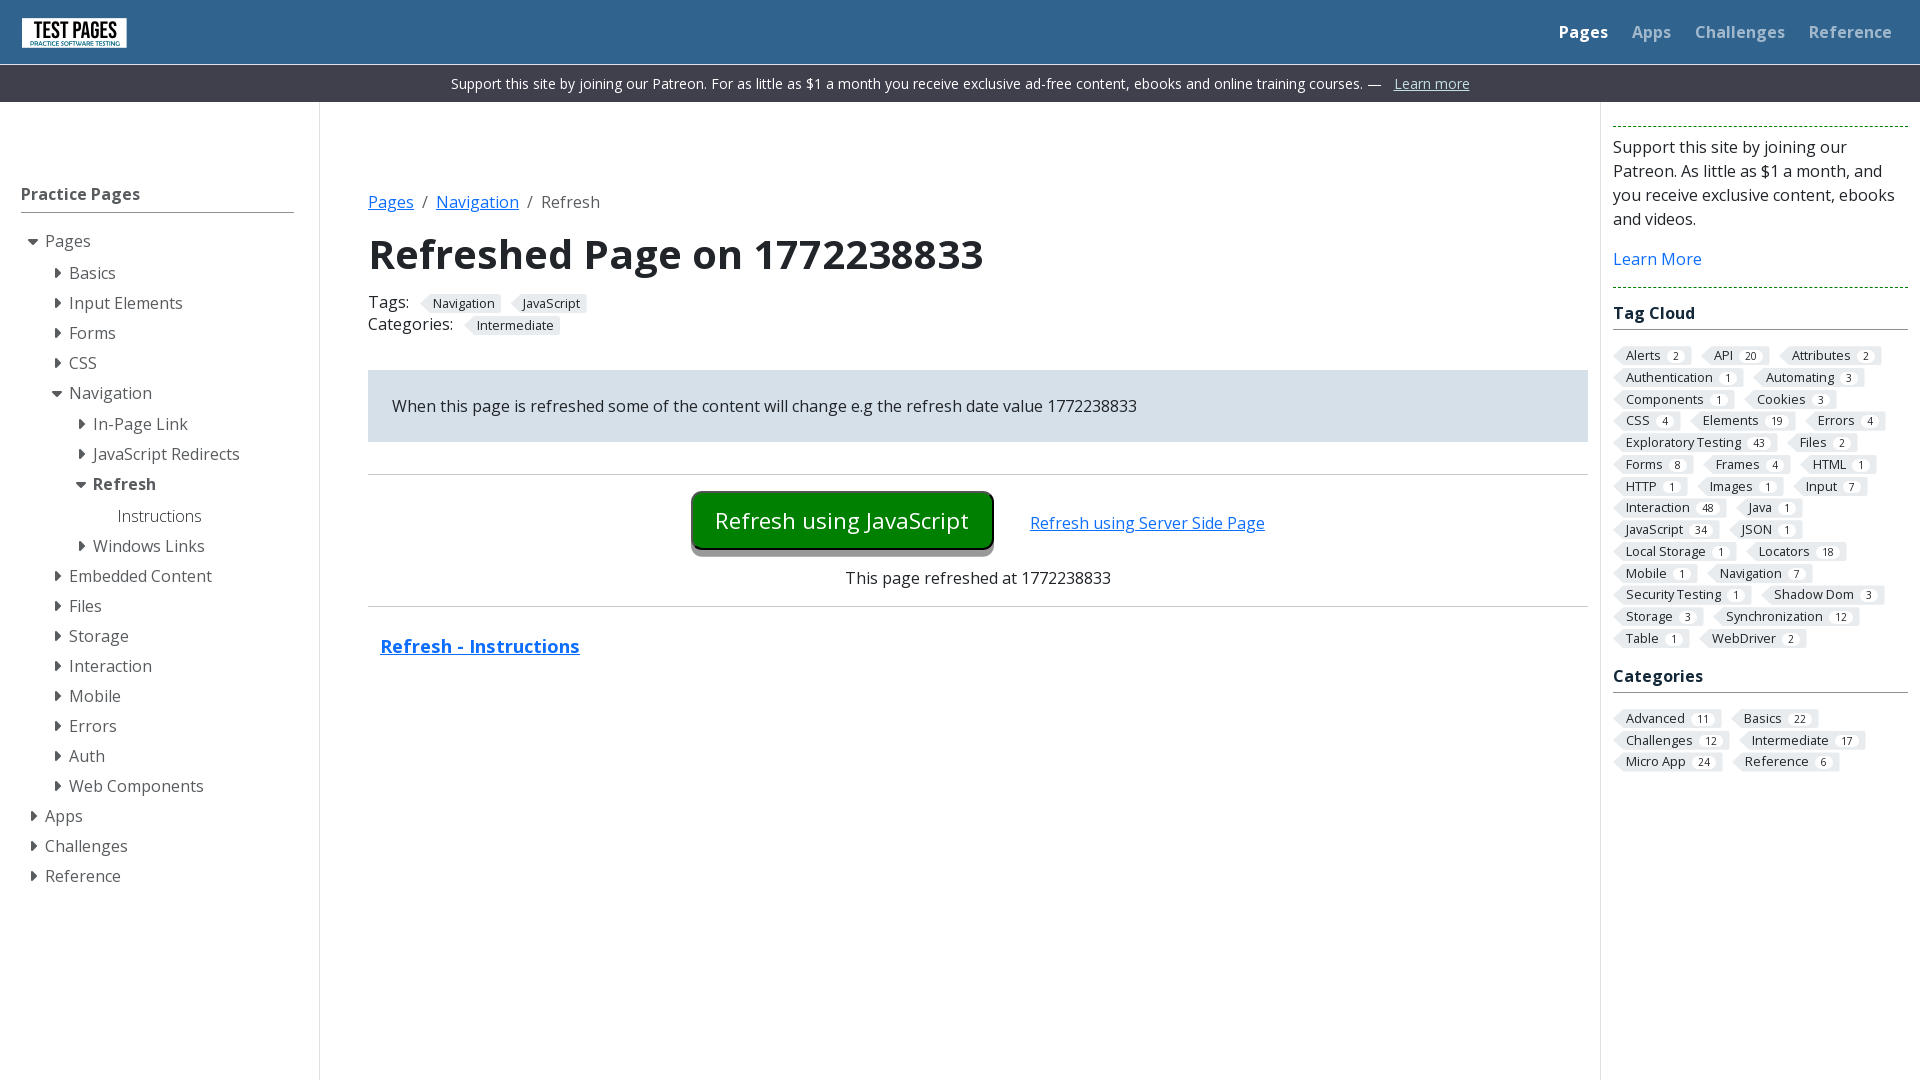

Retrieved initial date text from #refreshdate element (cycle 2/7): 1772238833
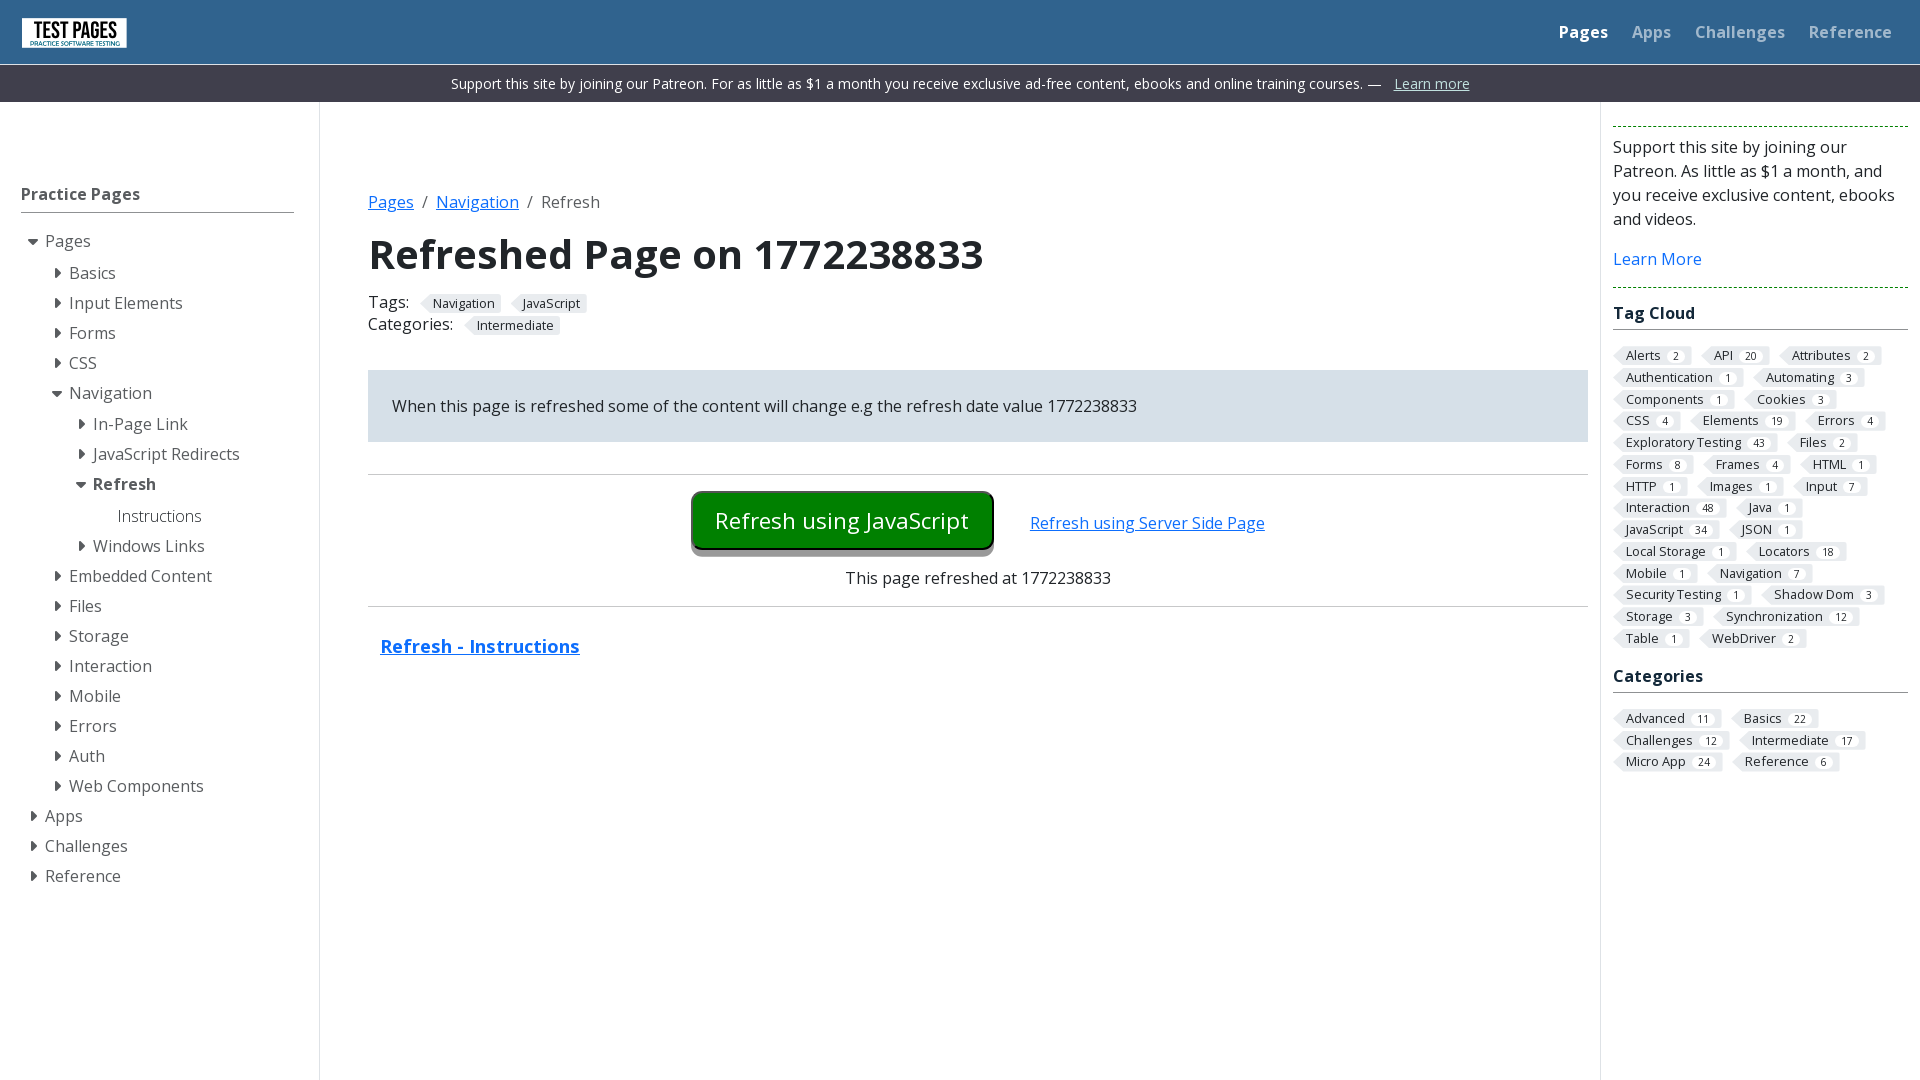

Waited 2 seconds before refresh (cycle 2/7)
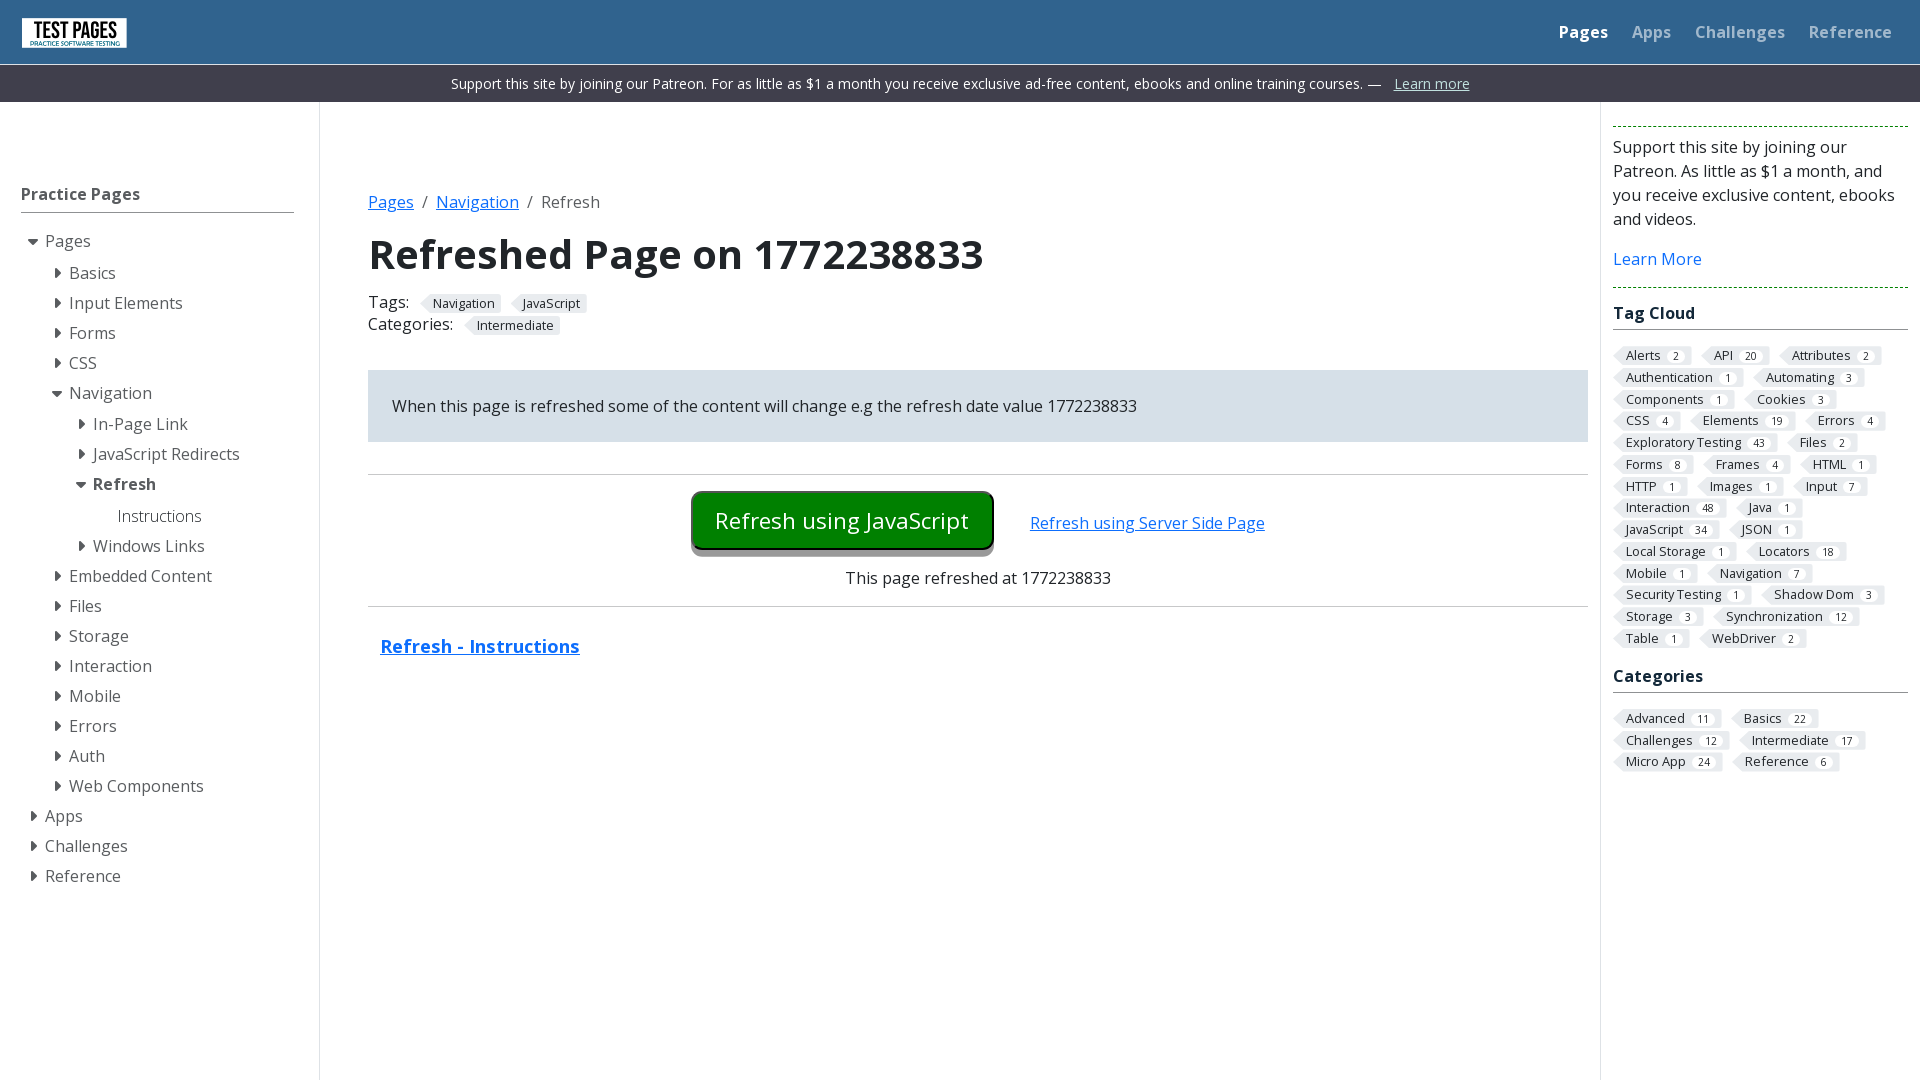

Refreshed the page (cycle 2/7)
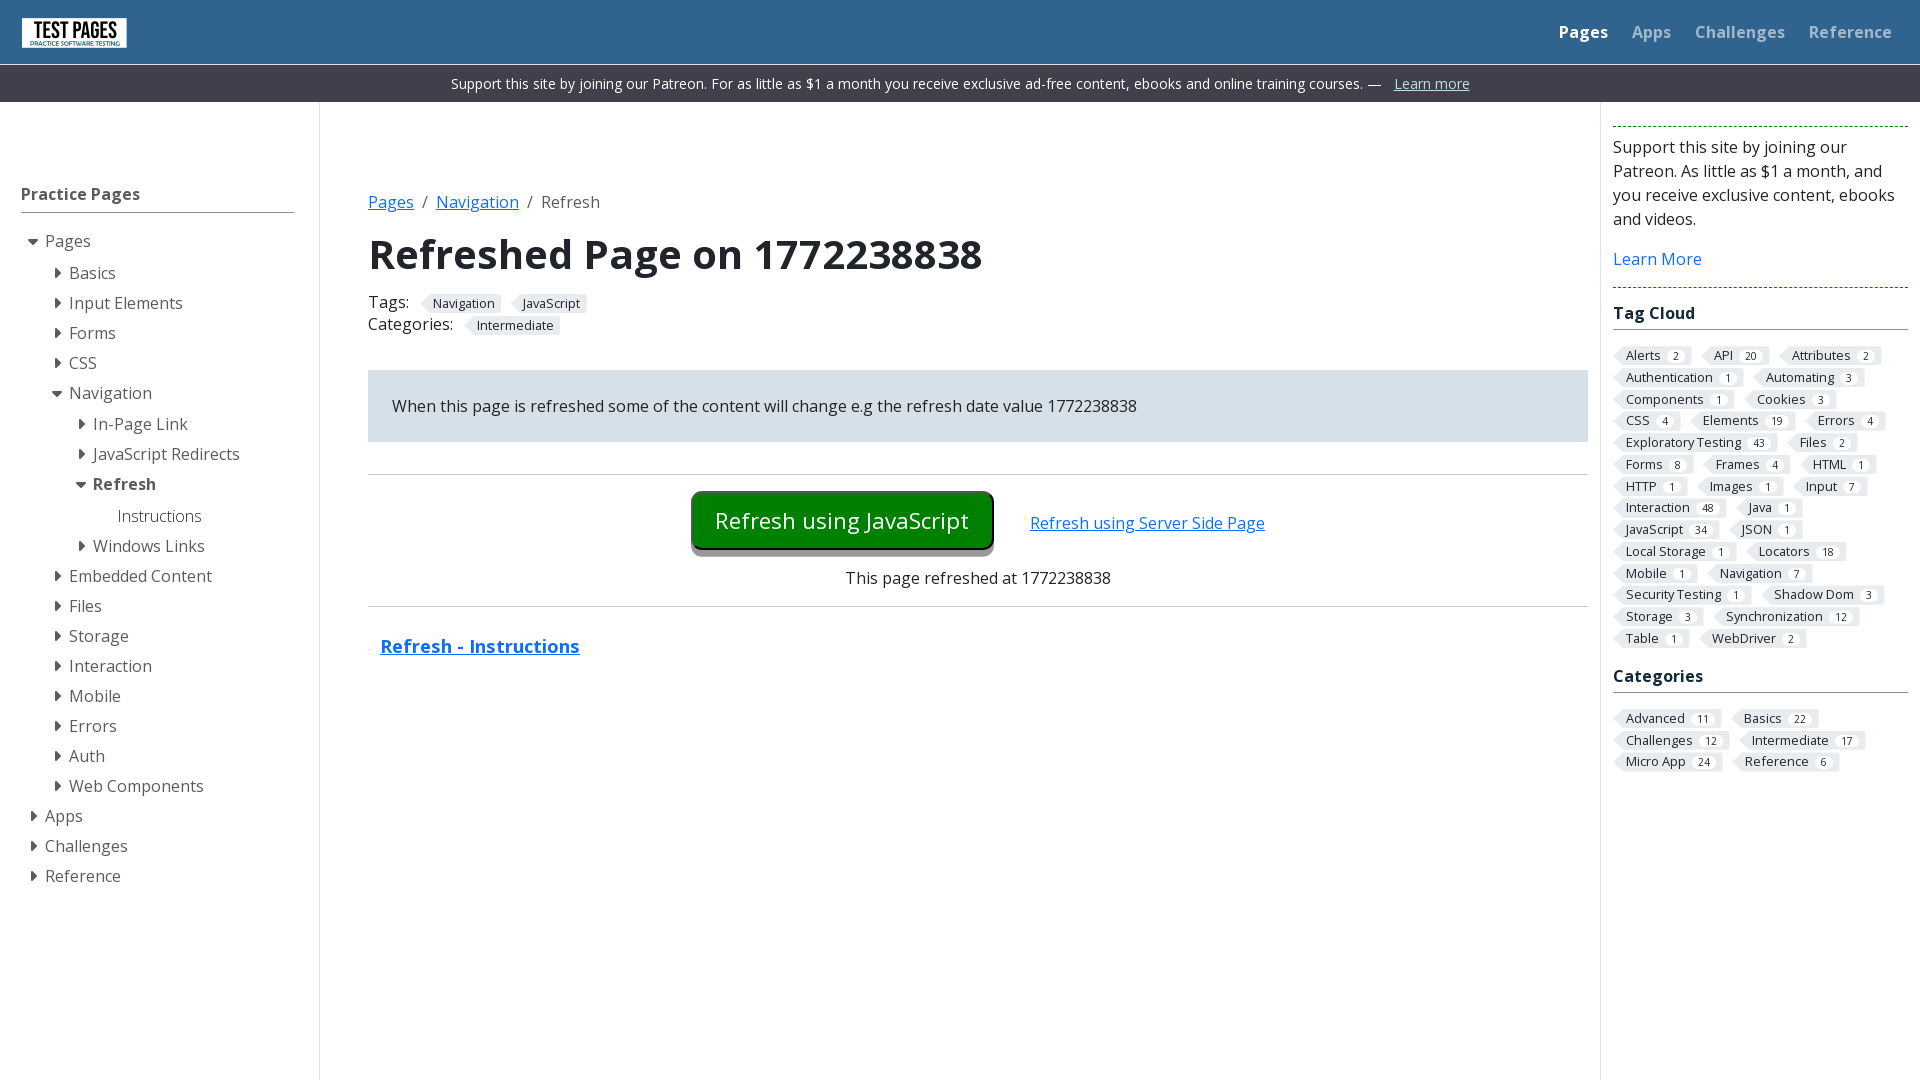

Waited for #refreshdate element to be visible after refresh (cycle 2/7)
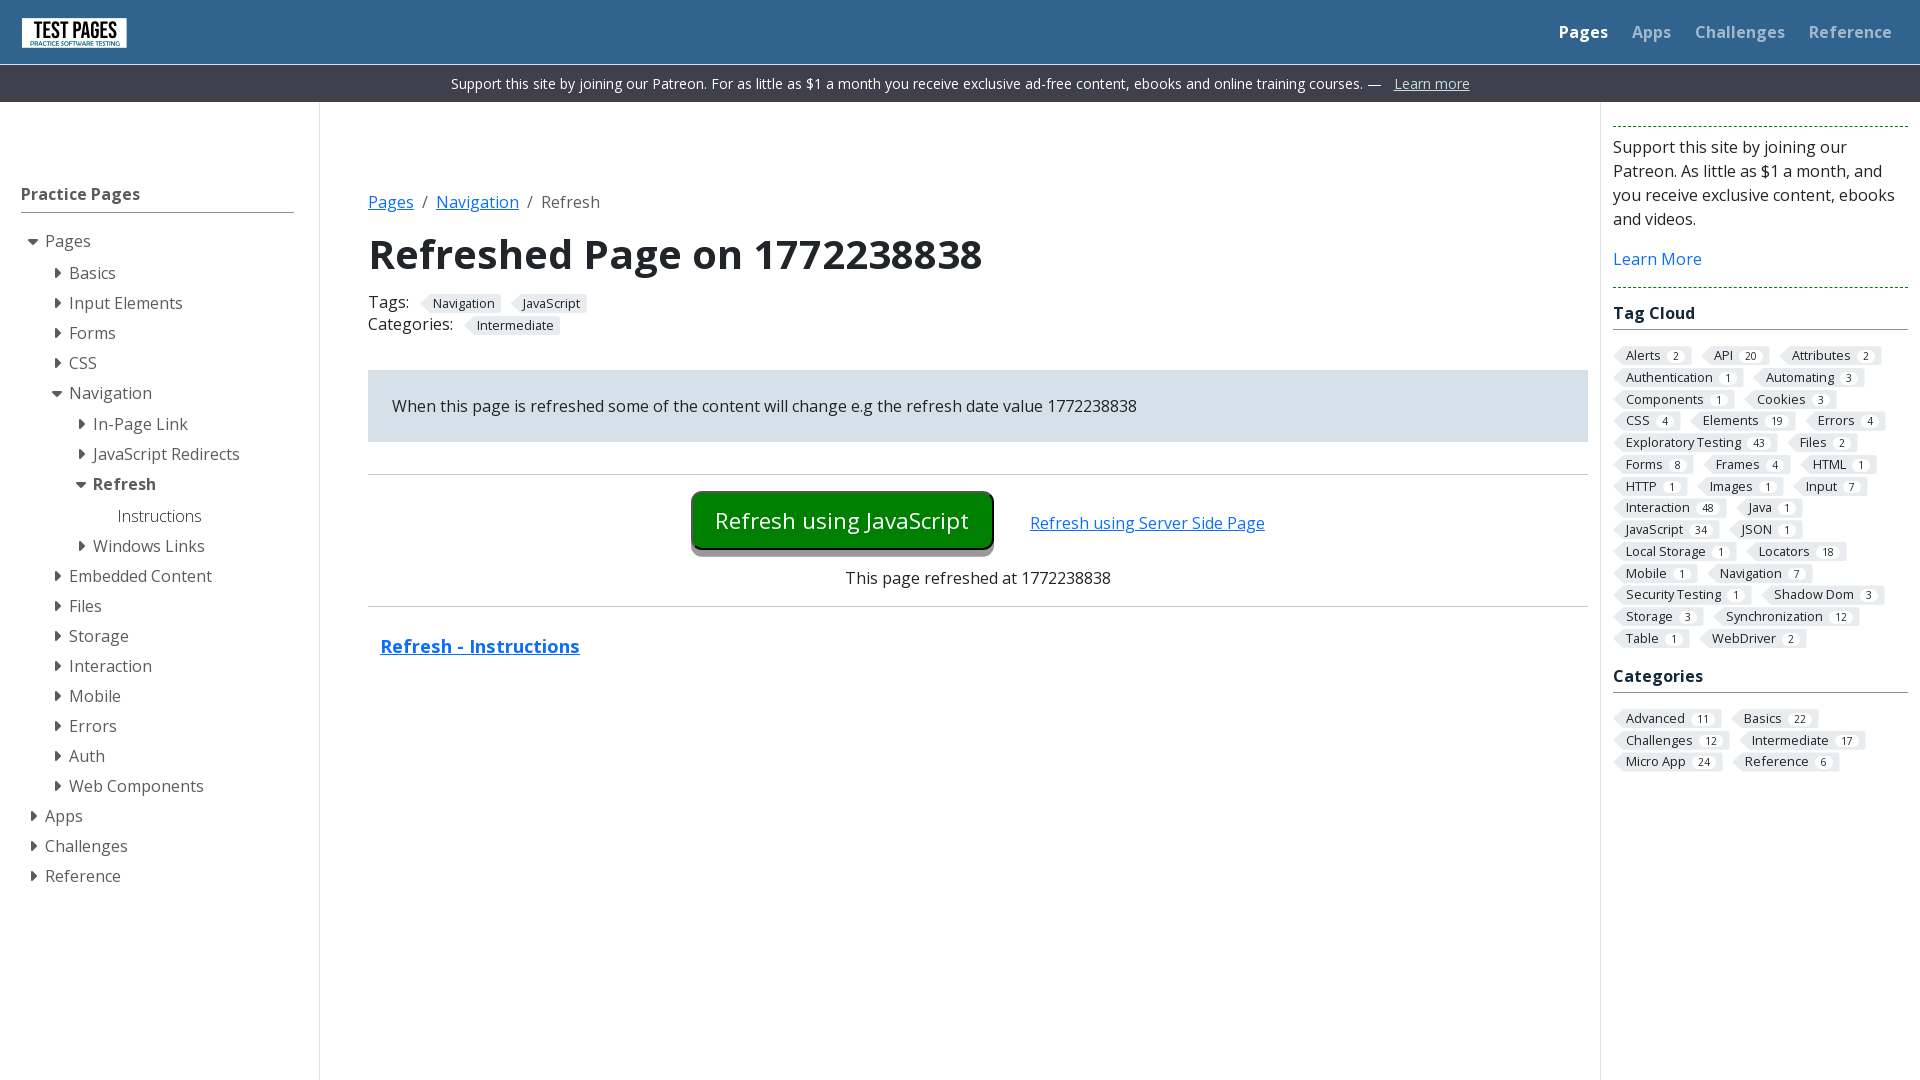

Retrieved new date text after refresh (cycle 2/7): 1772238838
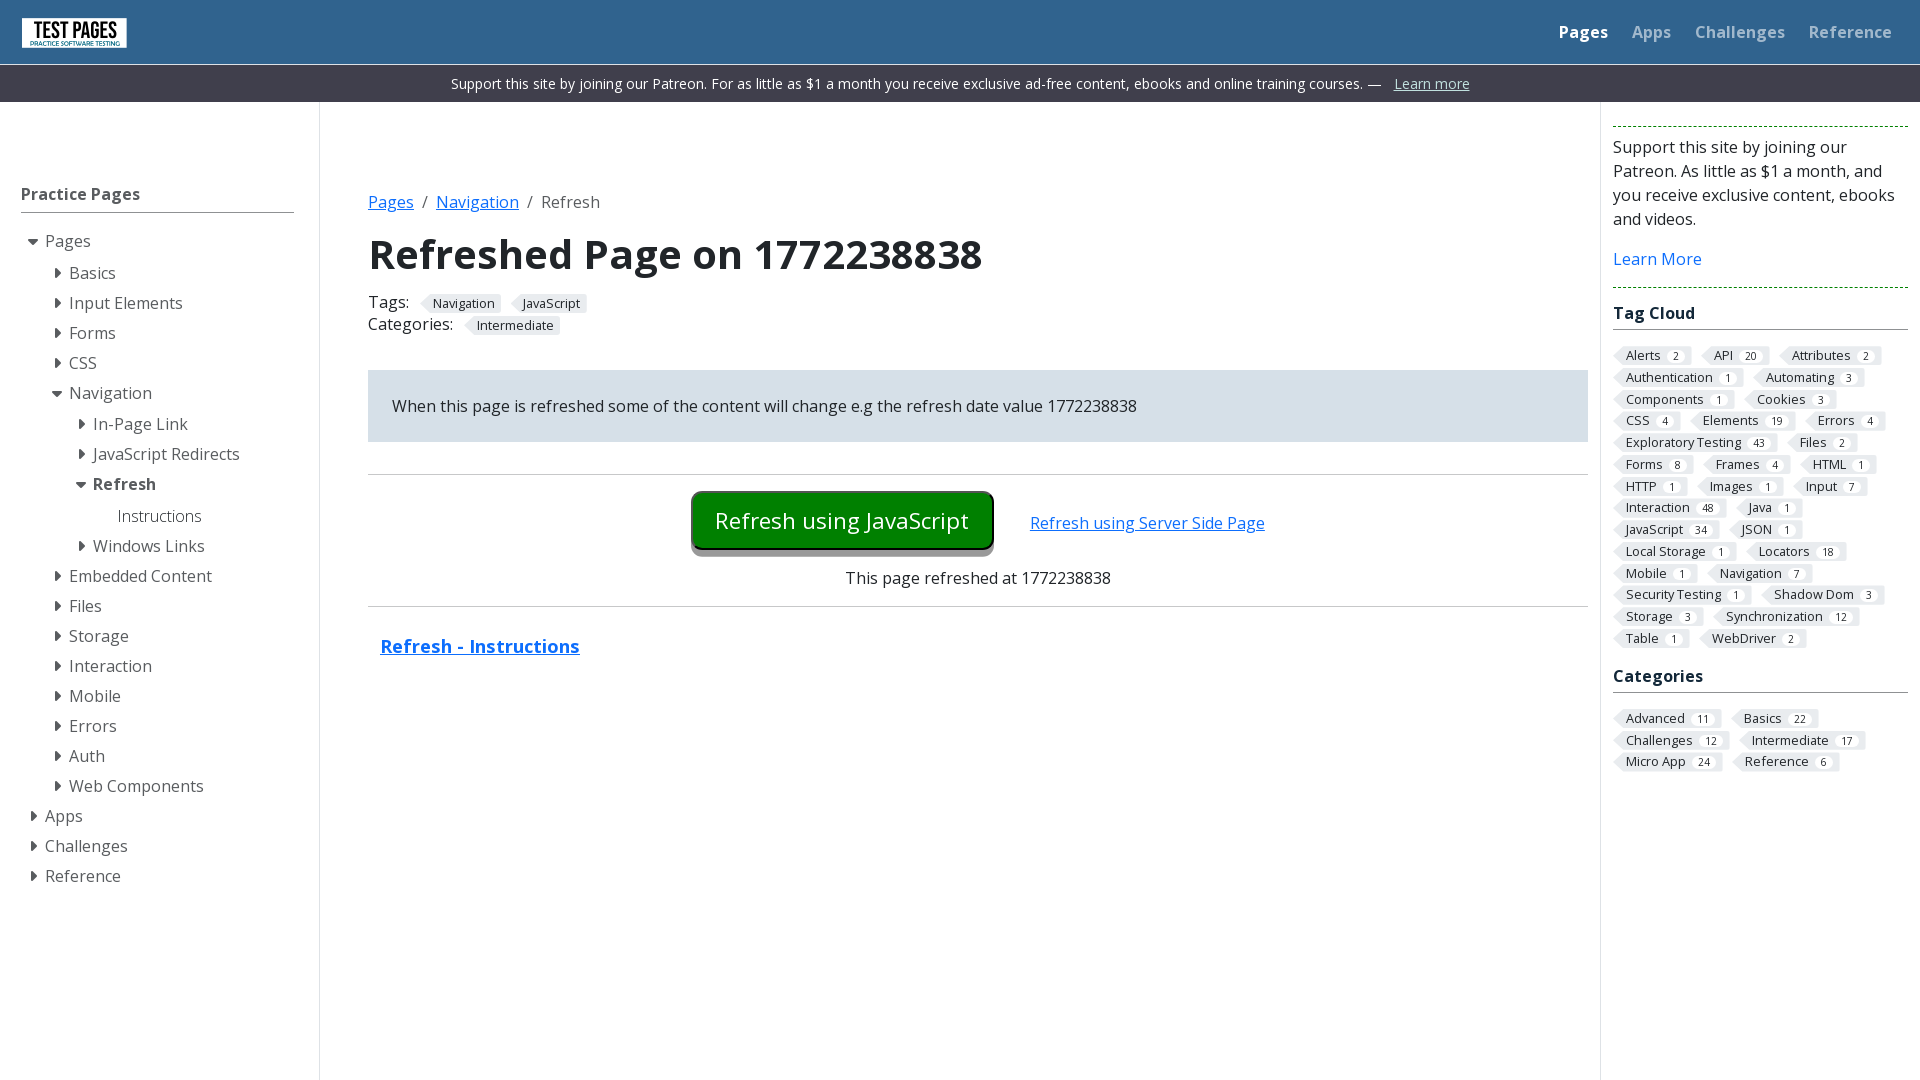

Verified that date changed after refresh (cycle 2/7)
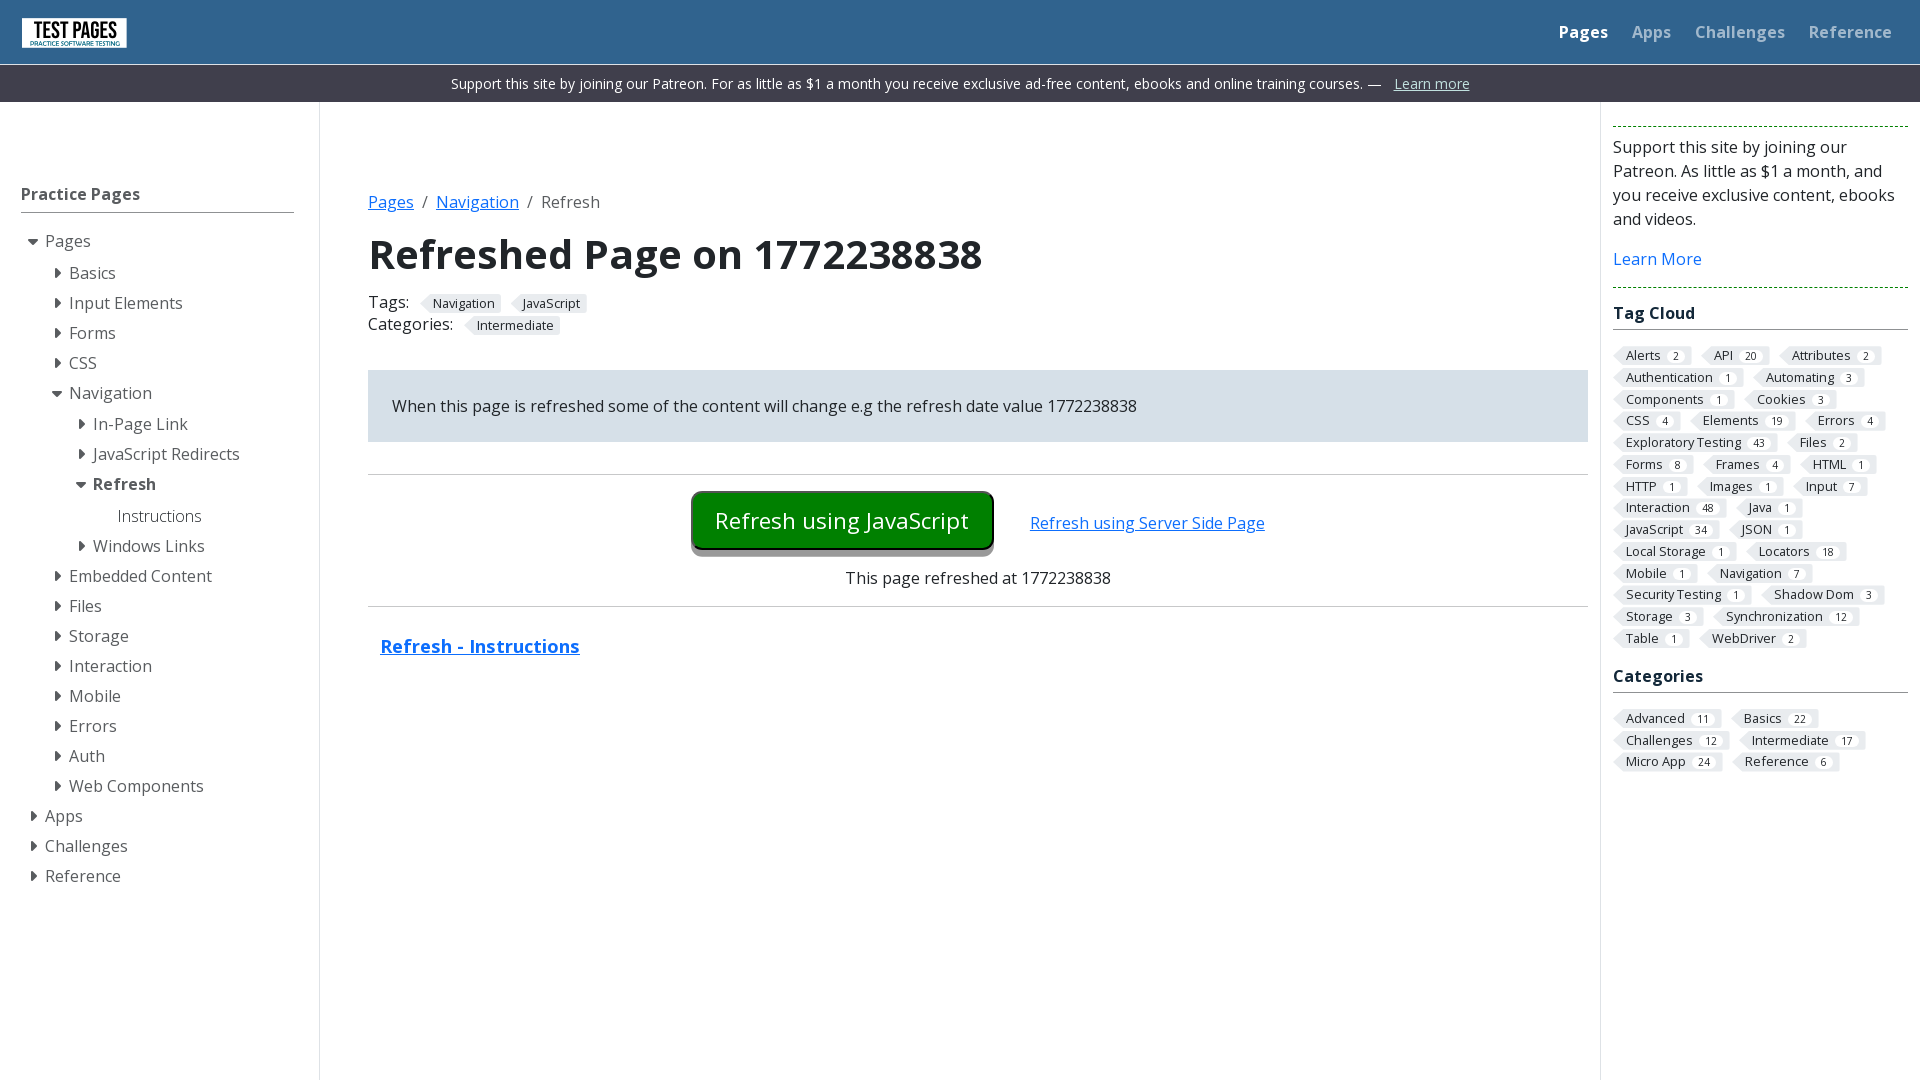

Retrieved initial date text from #refreshdate element (cycle 3/7): 1772238838
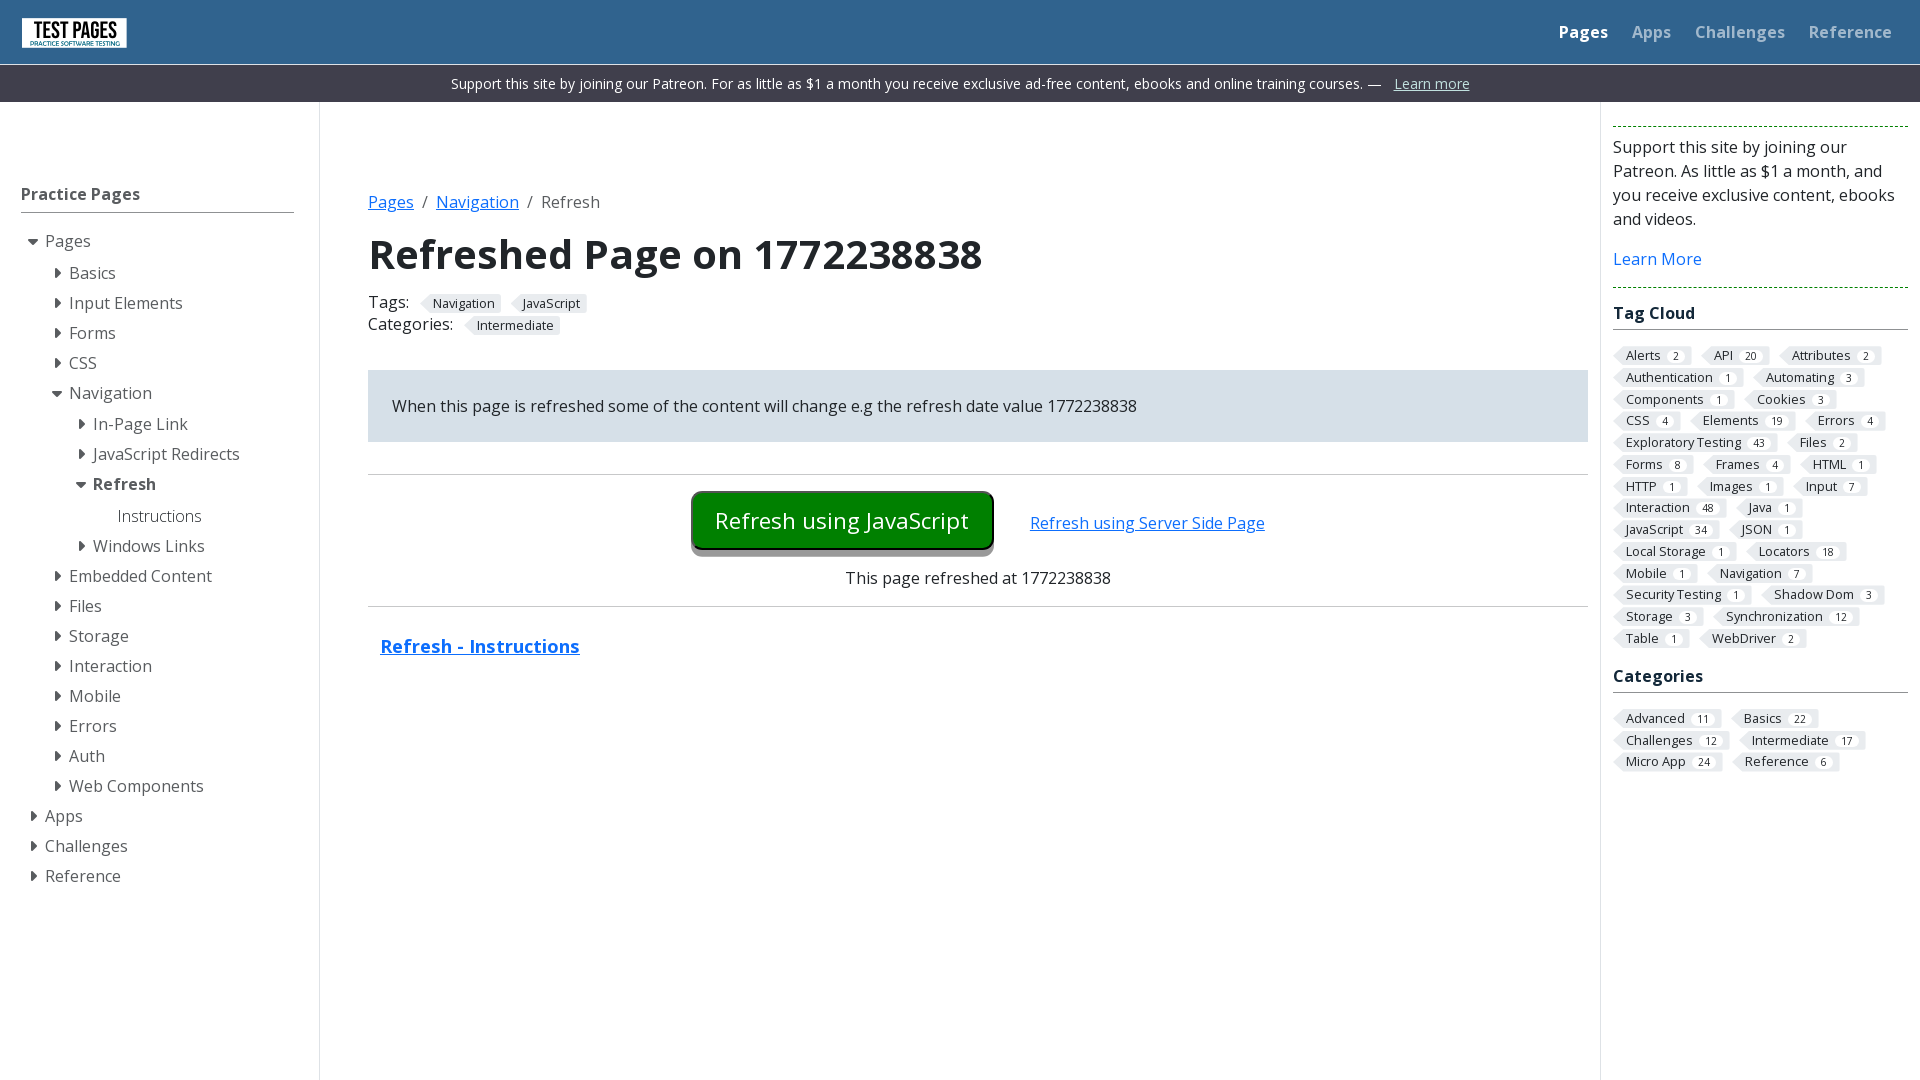

Waited 2 seconds before refresh (cycle 3/7)
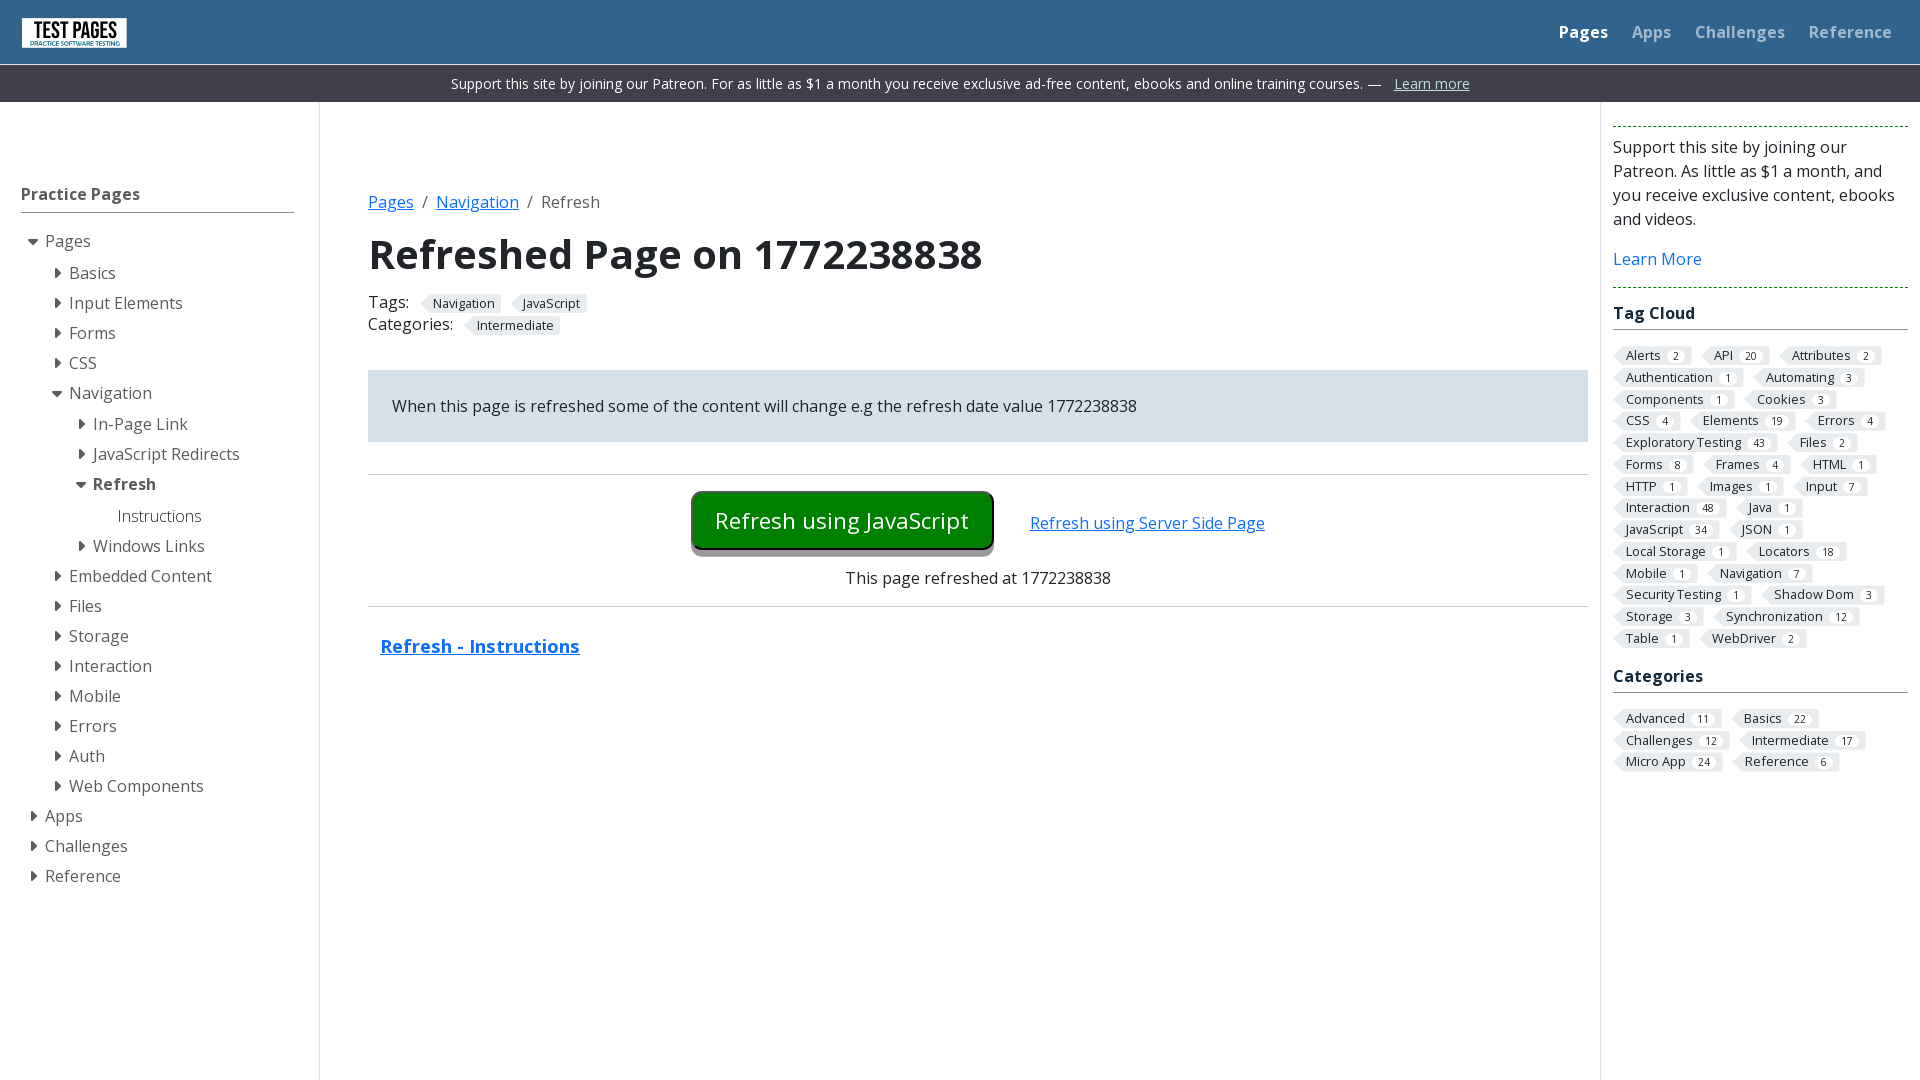

Refreshed the page (cycle 3/7)
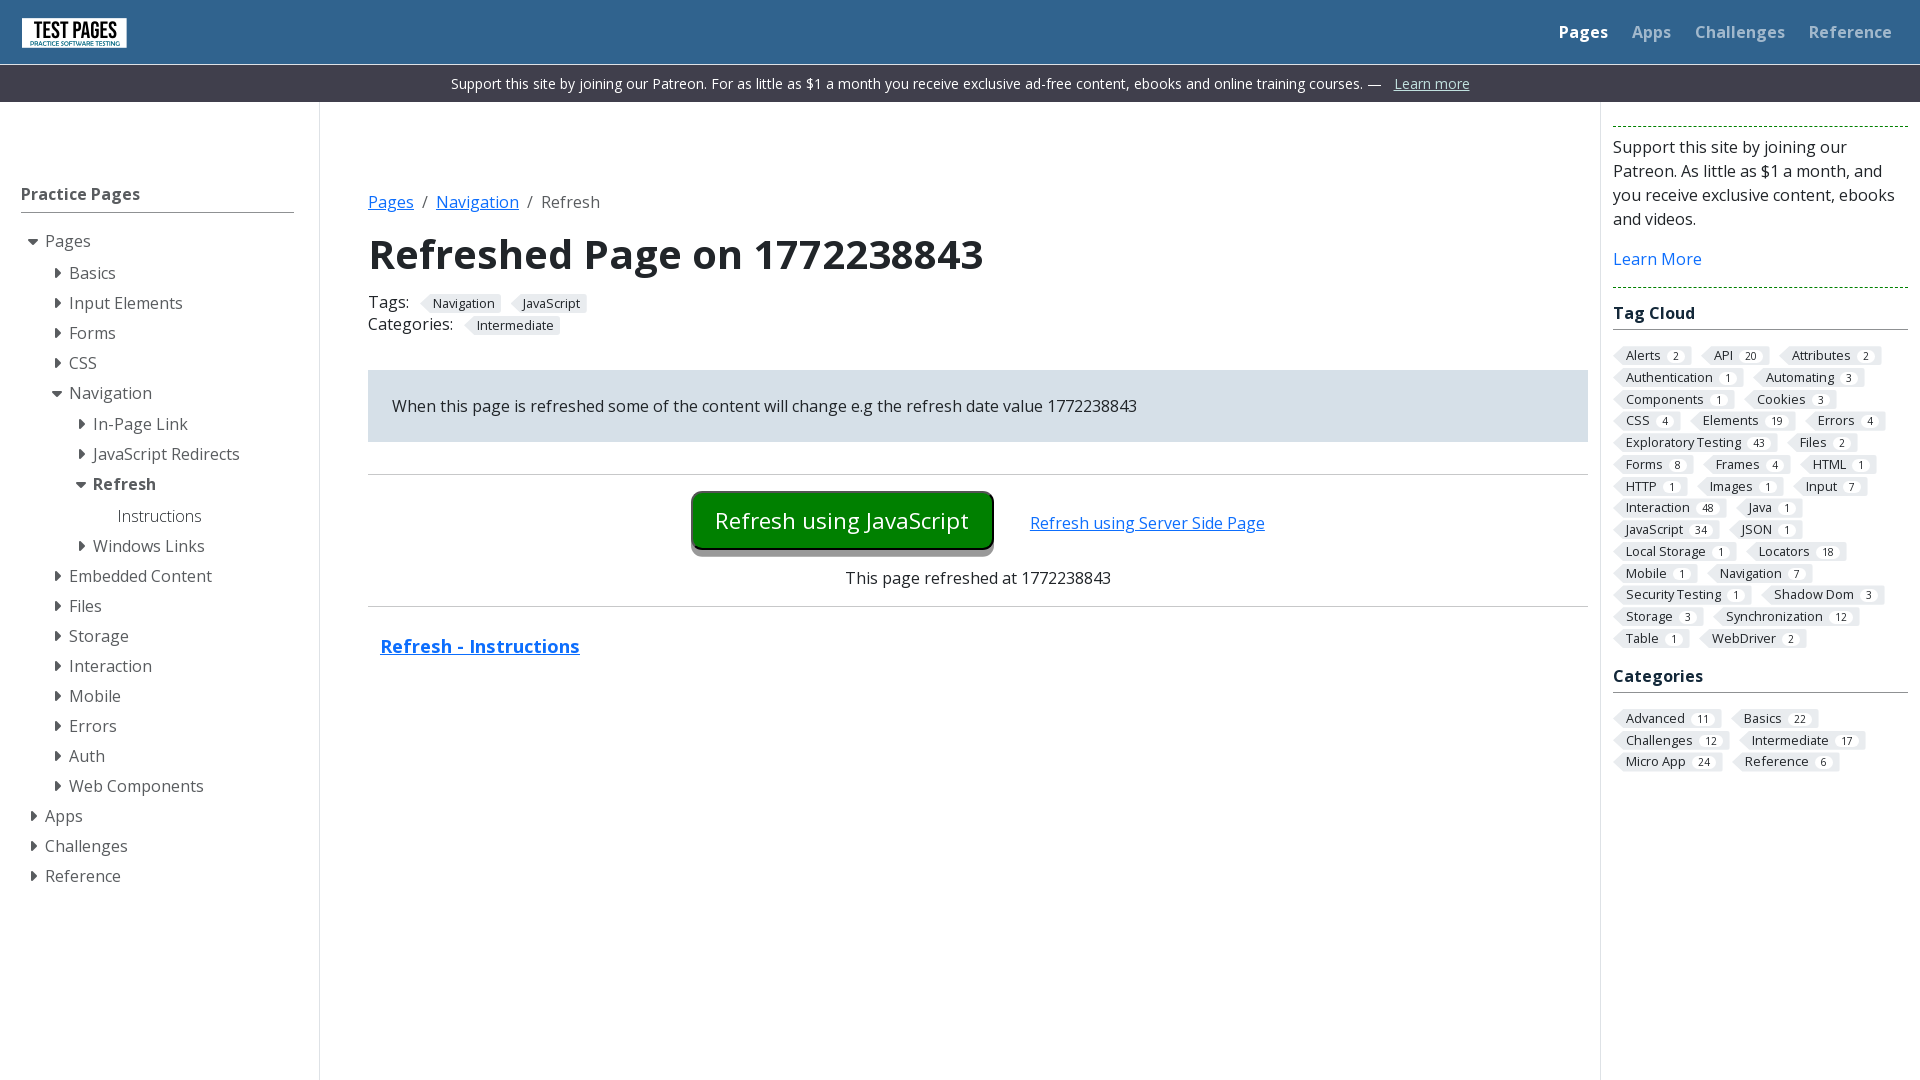

Waited for #refreshdate element to be visible after refresh (cycle 3/7)
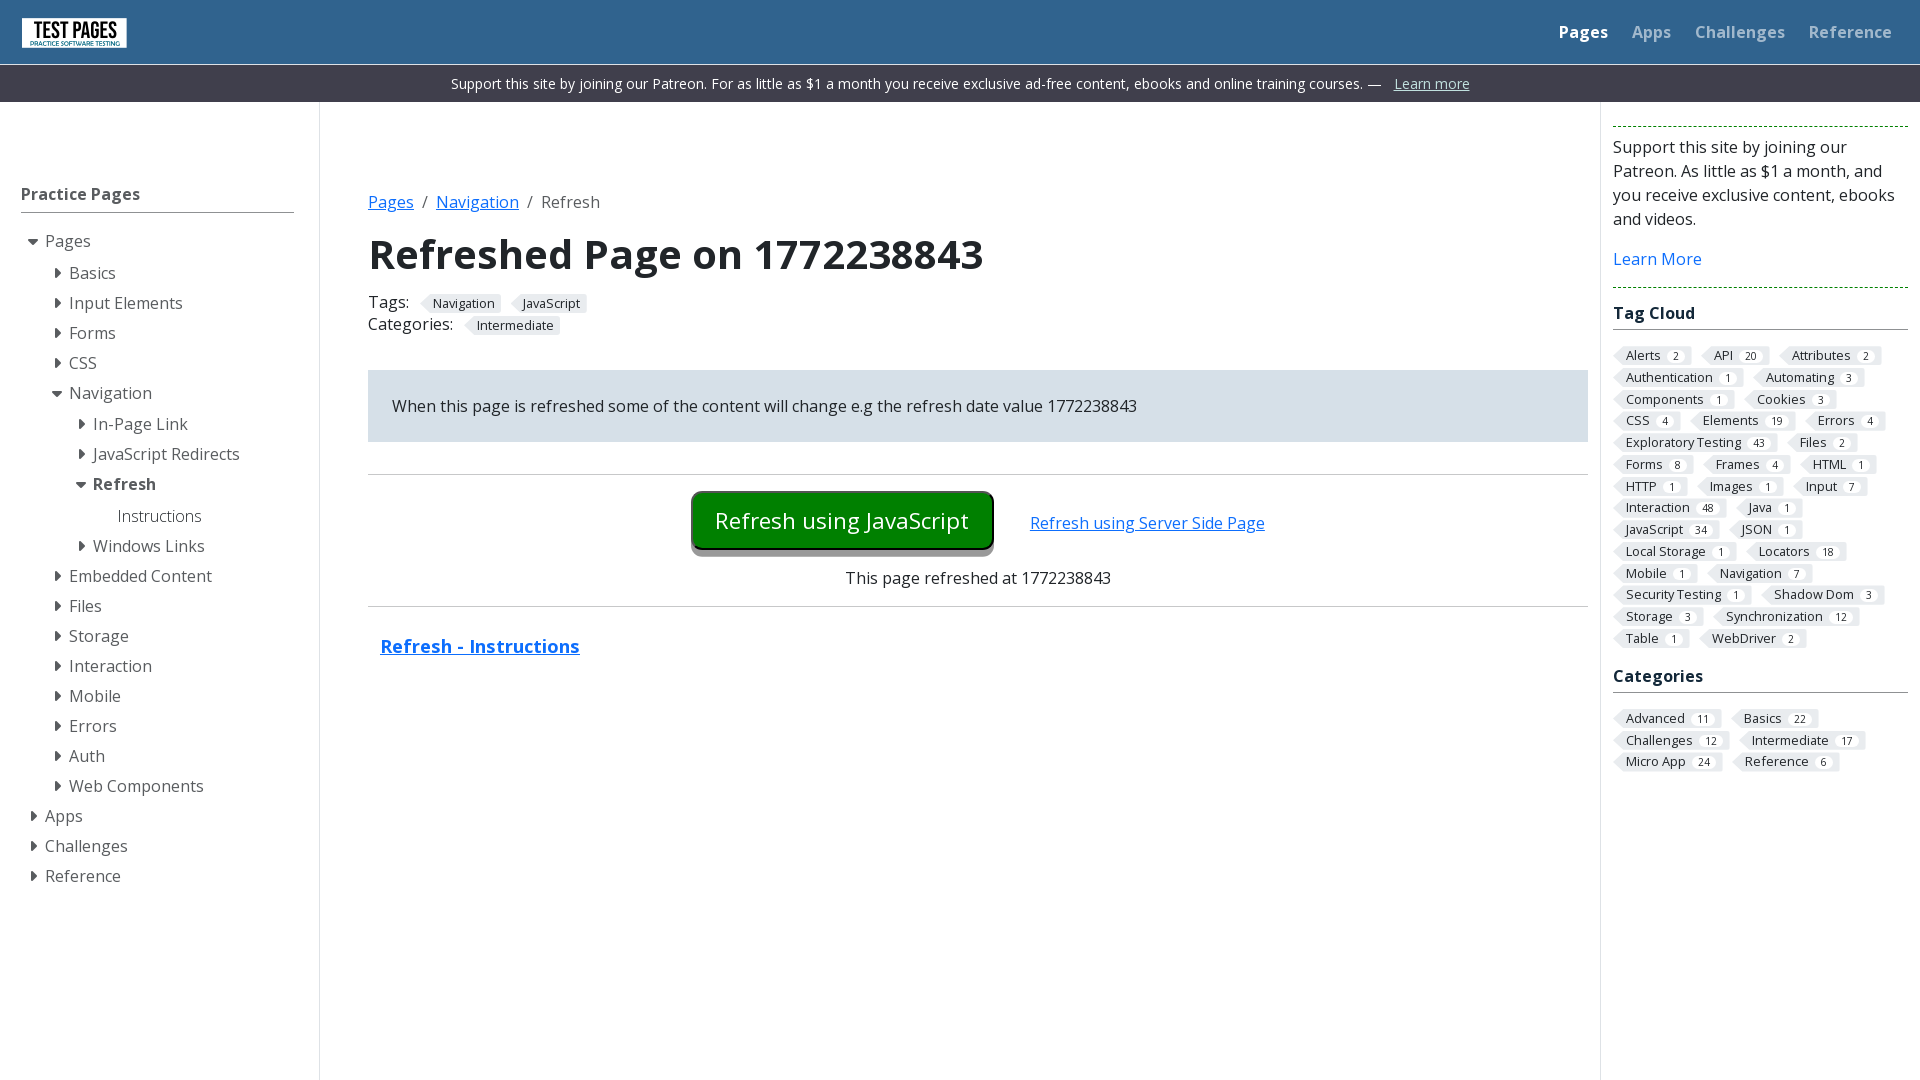

Retrieved new date text after refresh (cycle 3/7): 1772238843
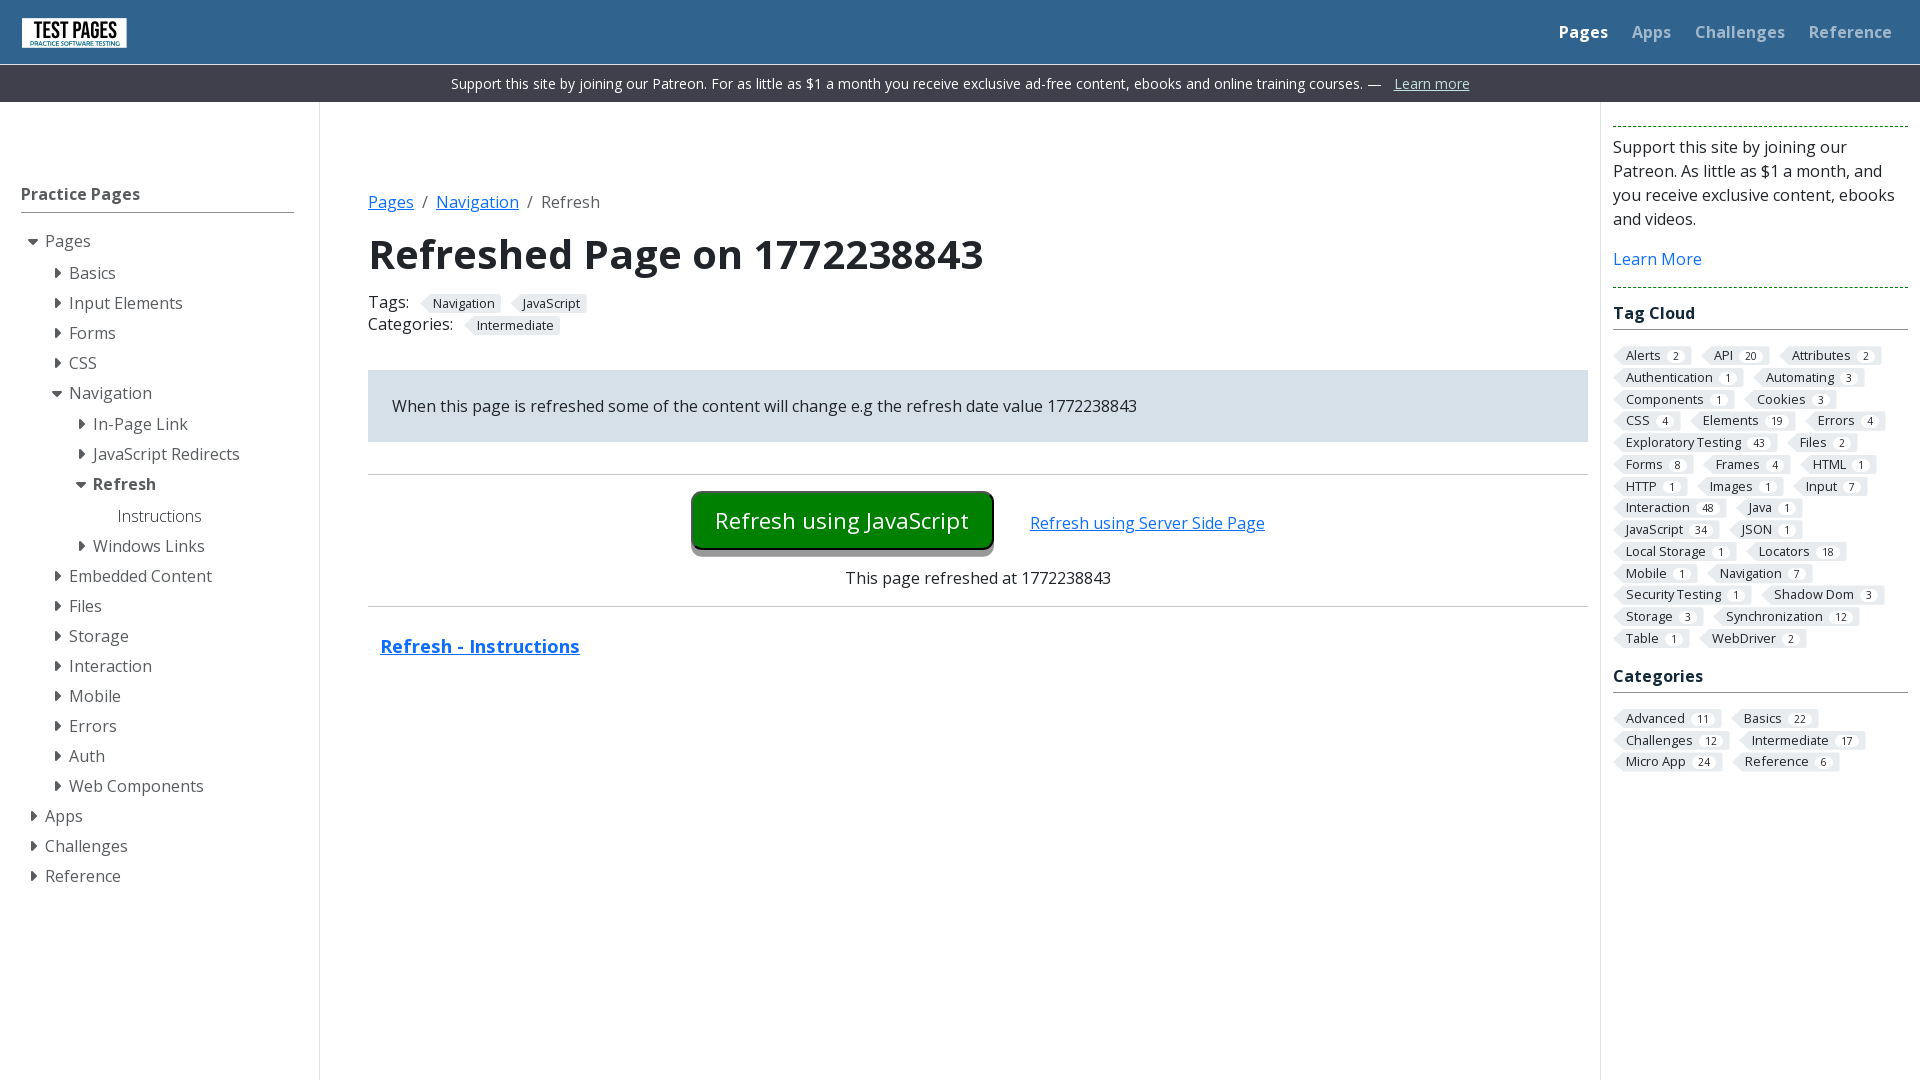

Verified that date changed after refresh (cycle 3/7)
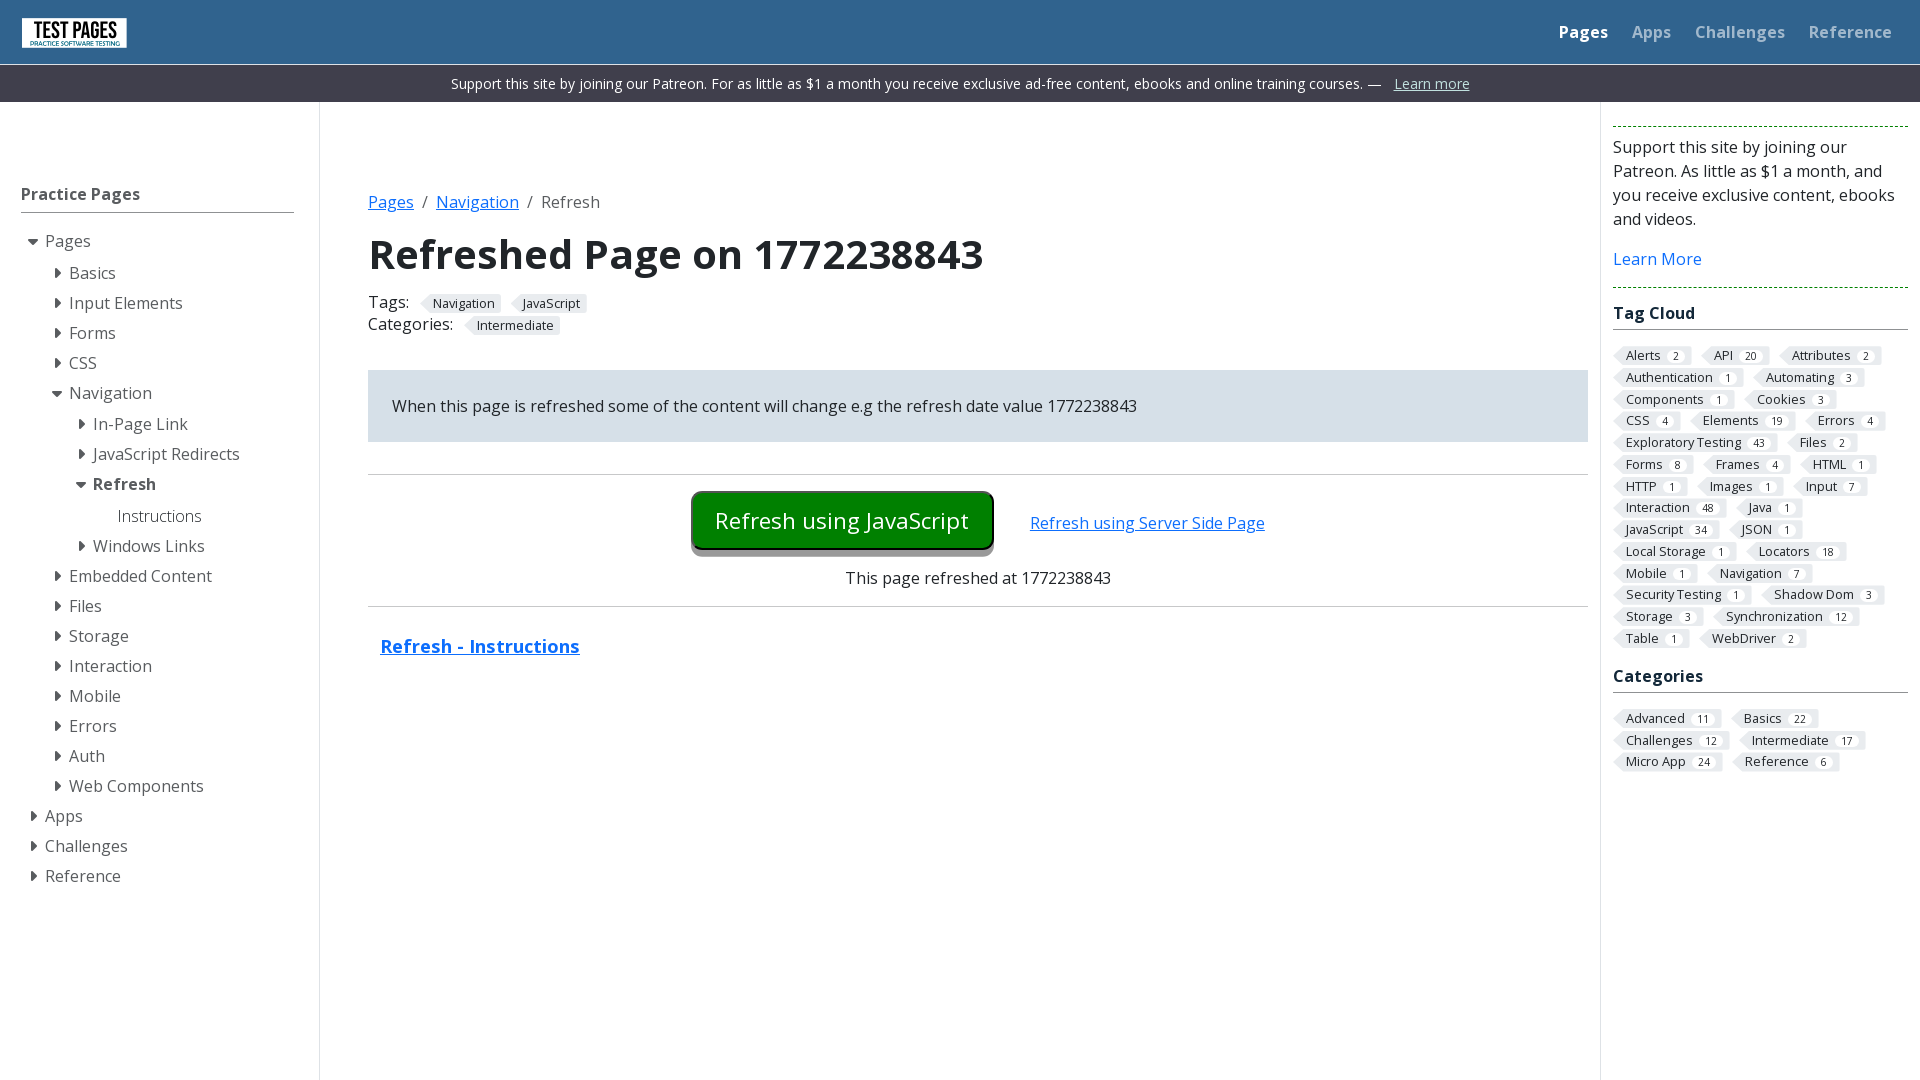

Retrieved initial date text from #refreshdate element (cycle 4/7): 1772238843
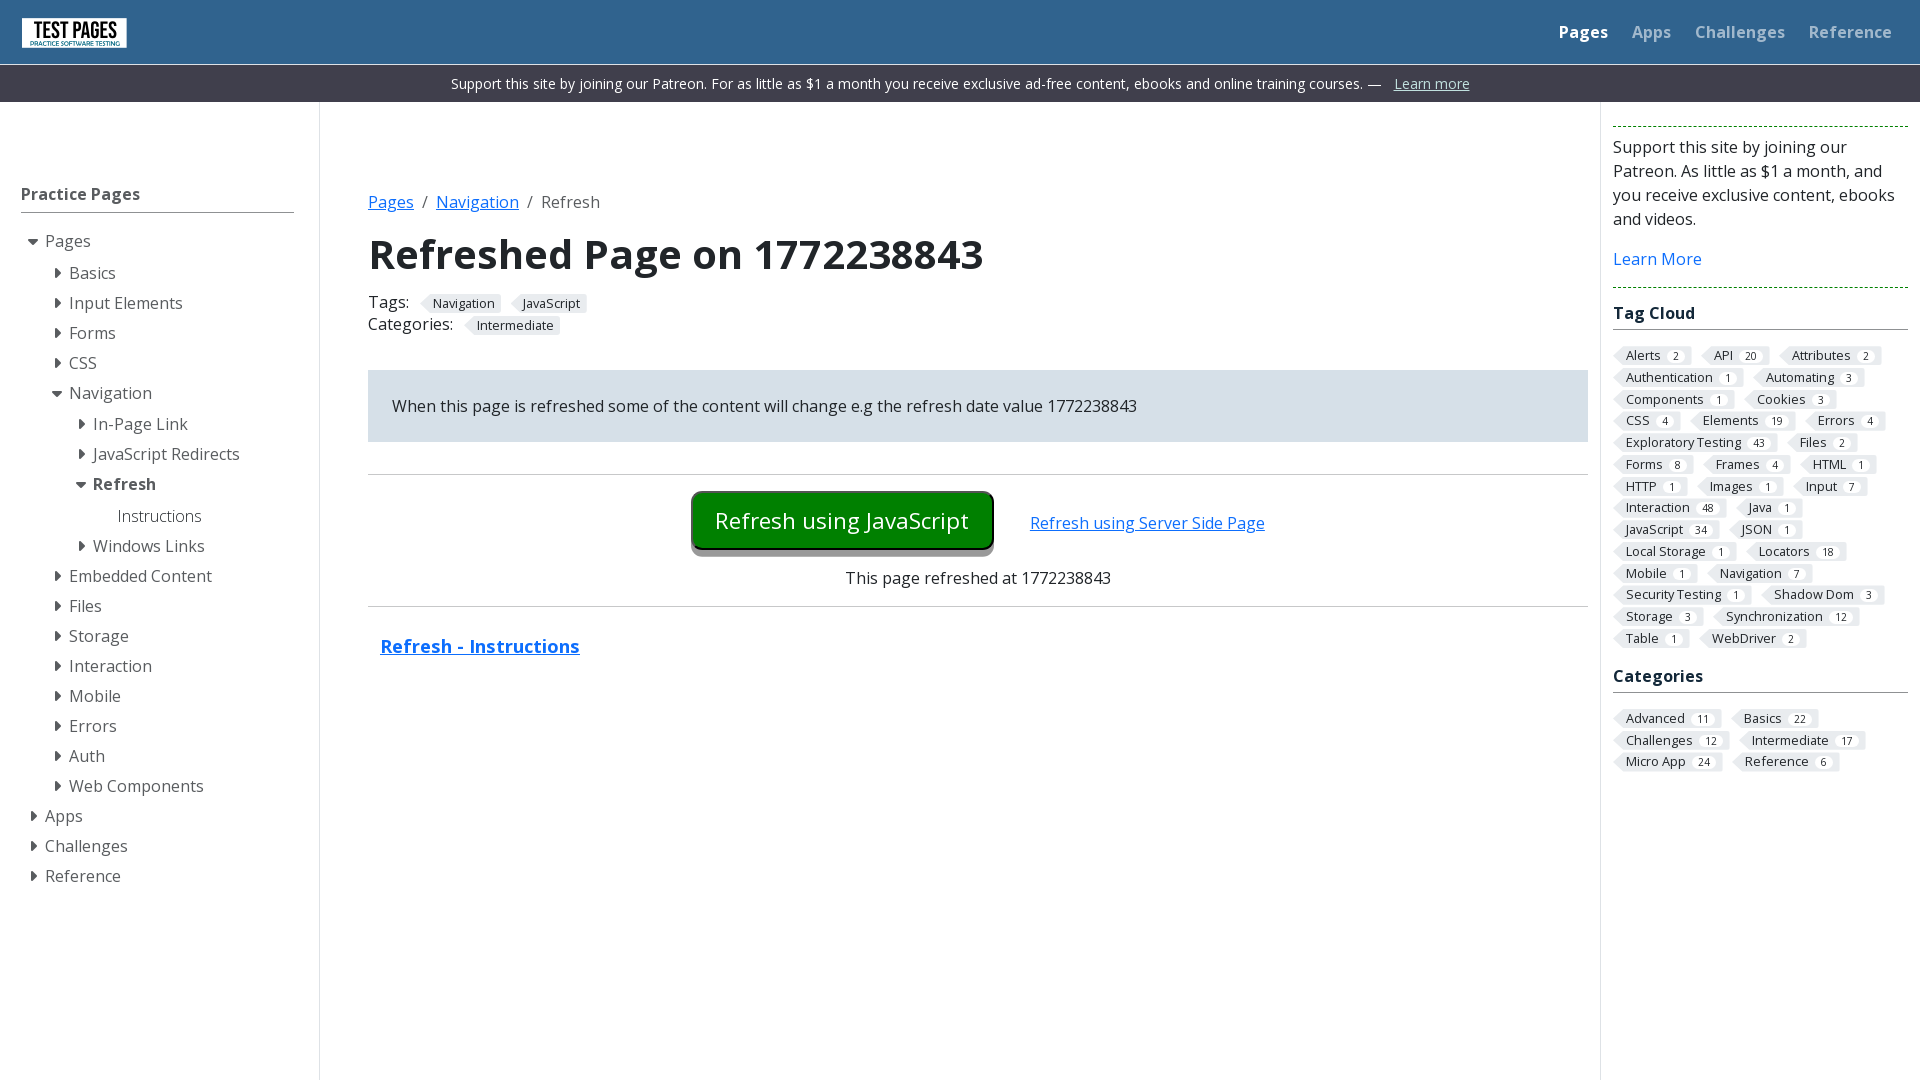

Waited 2 seconds before refresh (cycle 4/7)
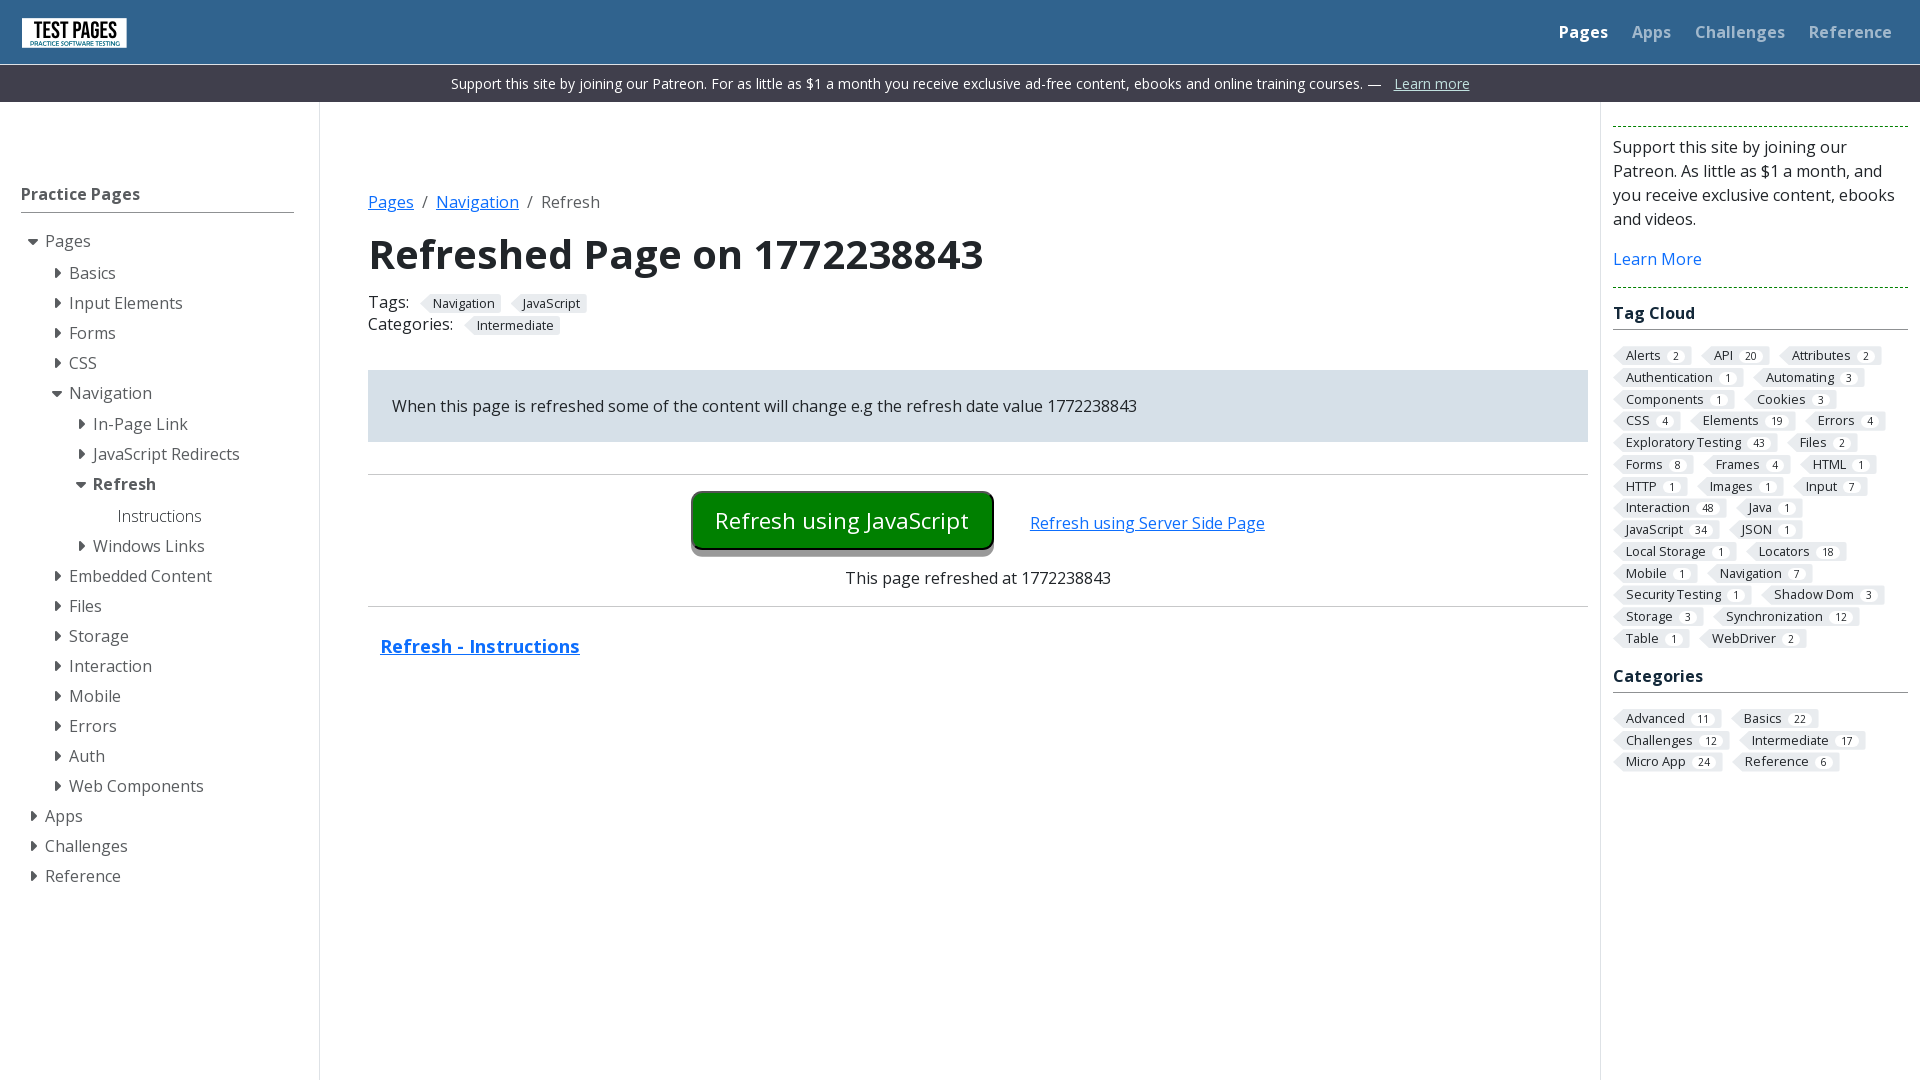

Refreshed the page (cycle 4/7)
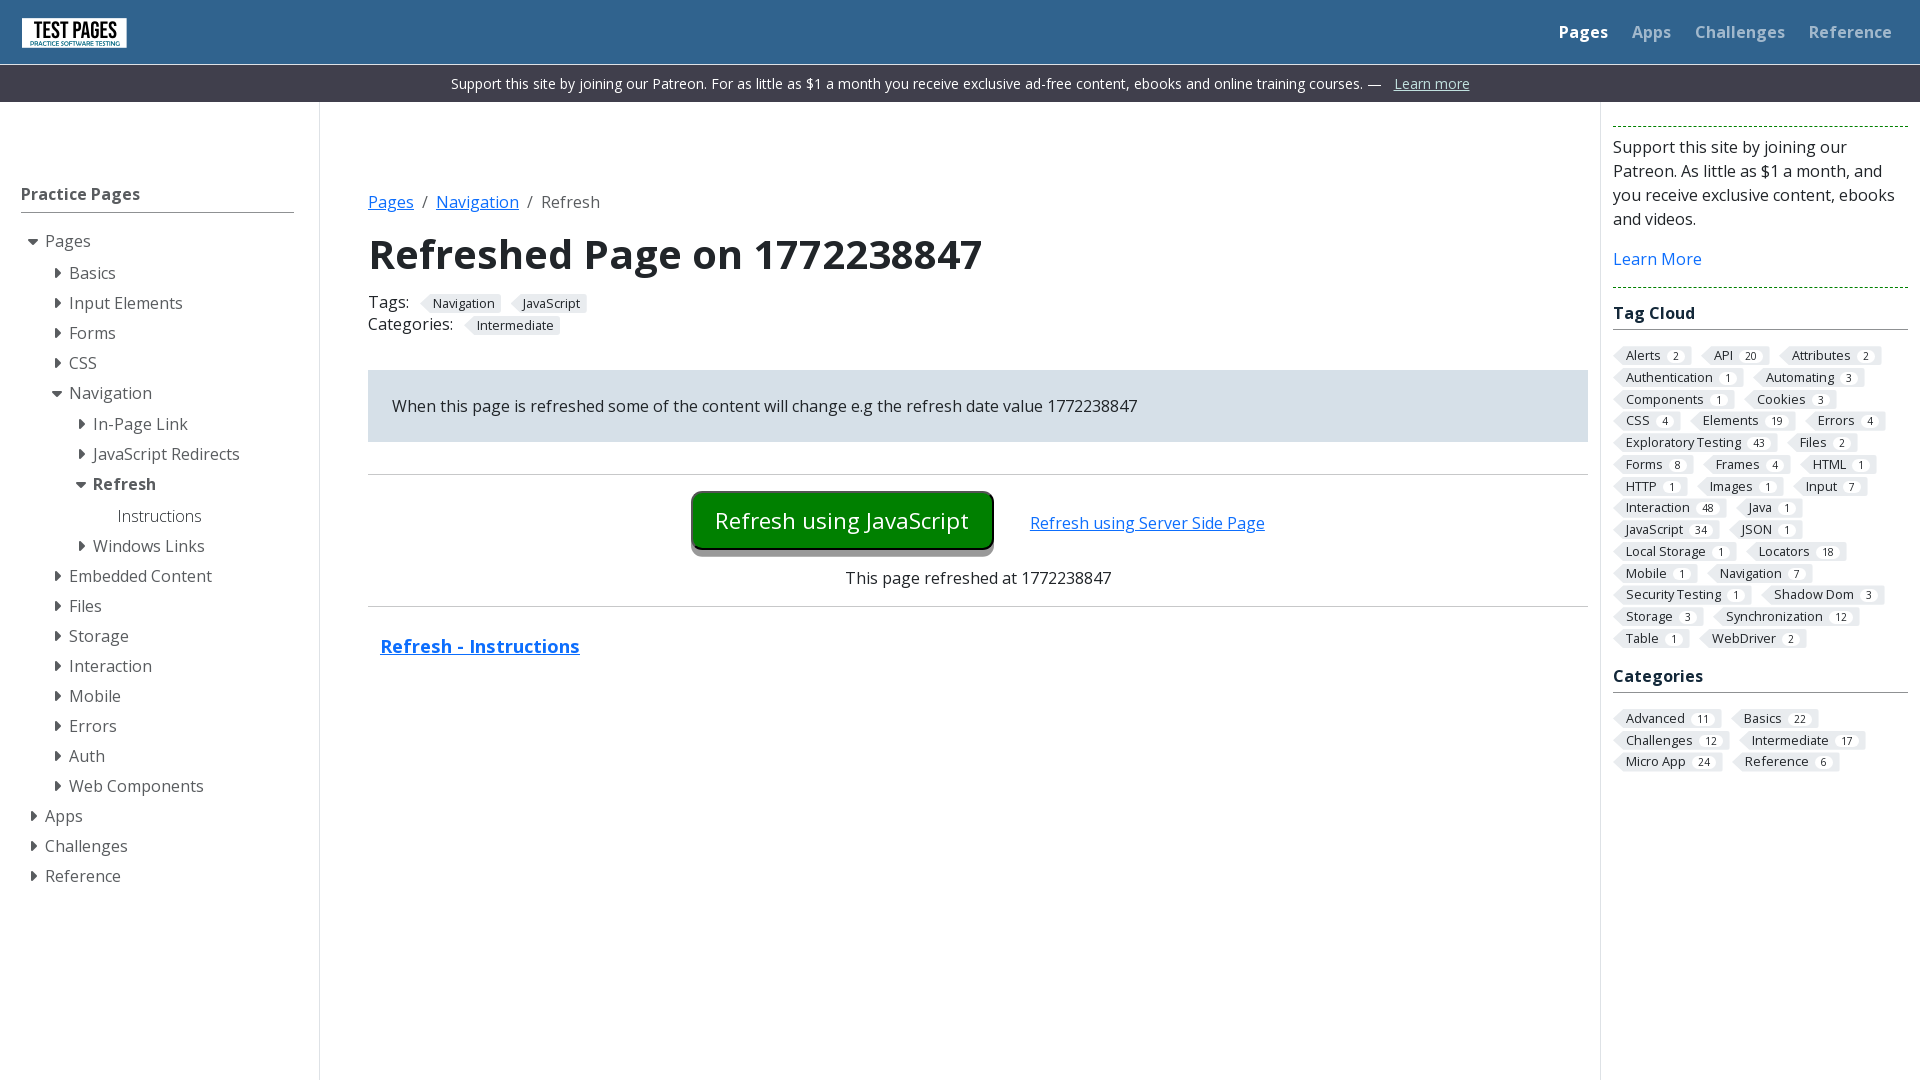

Waited for #refreshdate element to be visible after refresh (cycle 4/7)
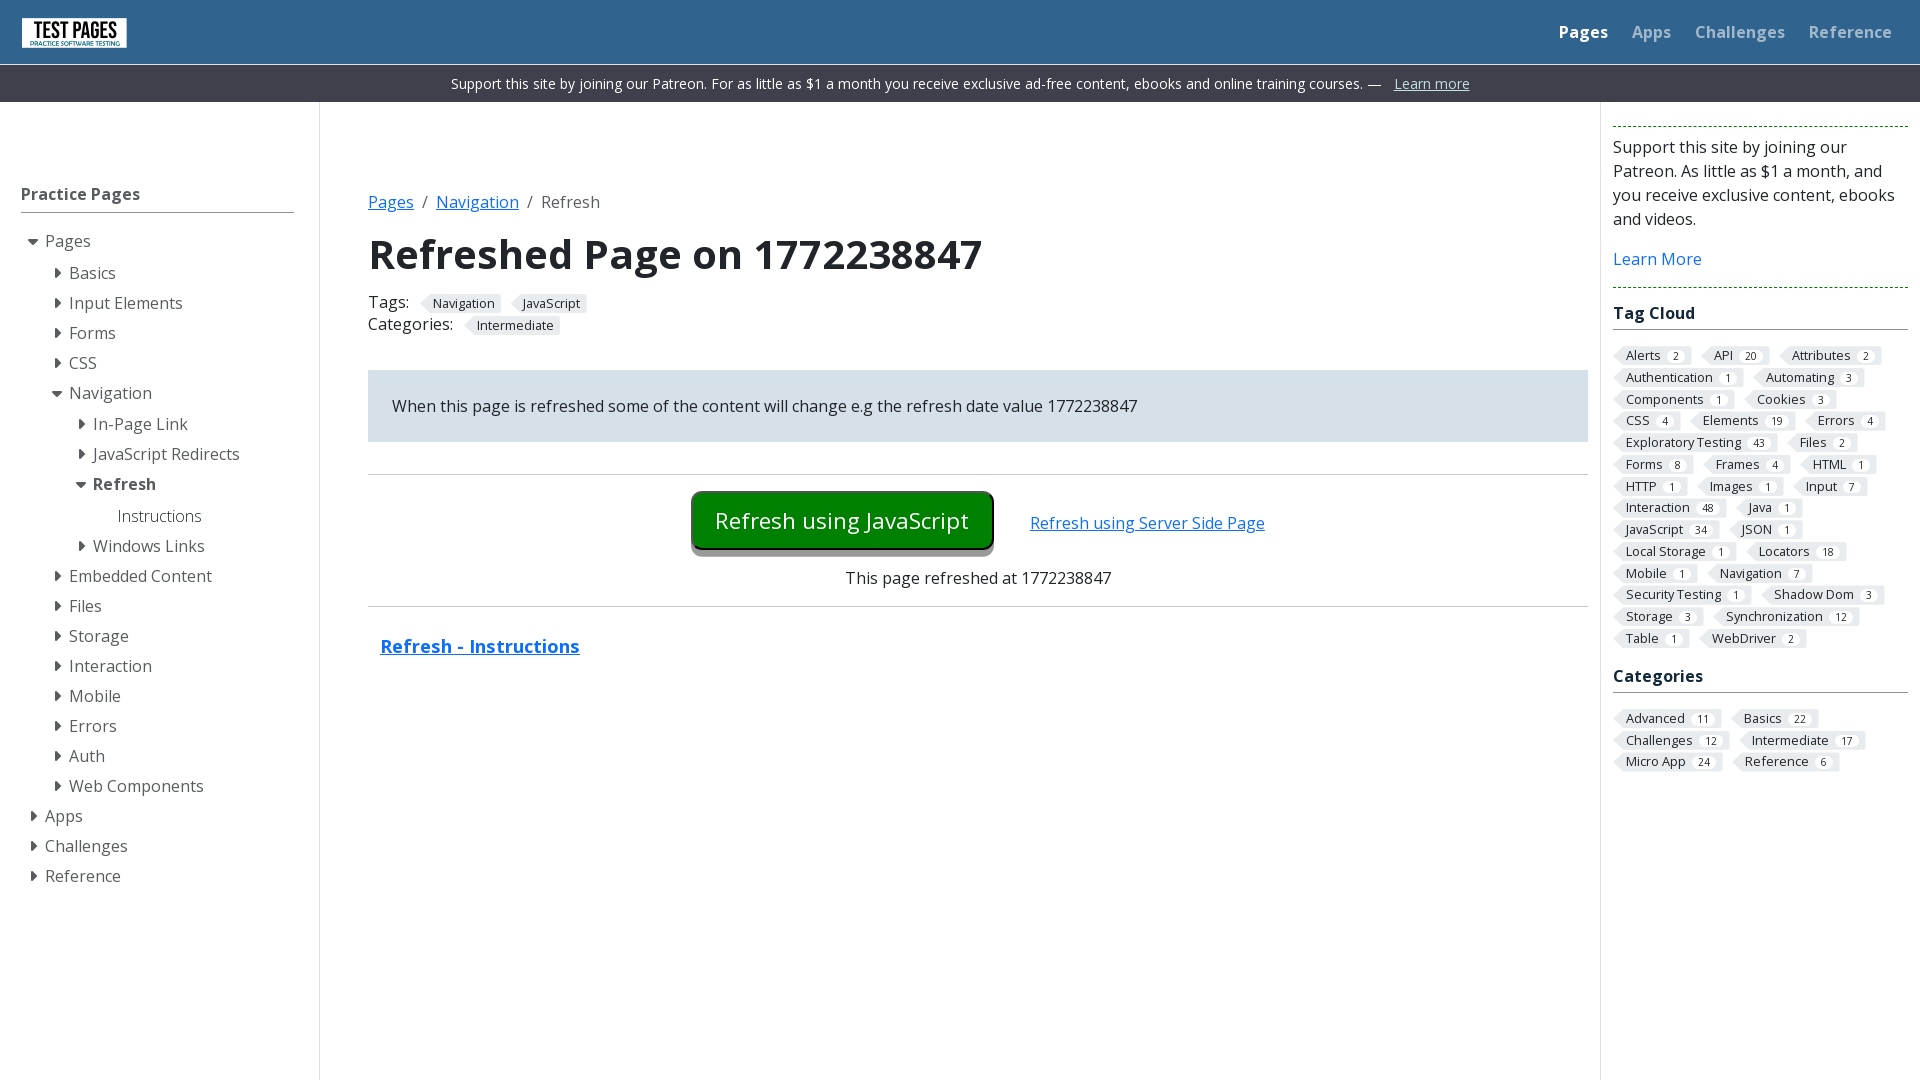

Retrieved new date text after refresh (cycle 4/7): 1772238847
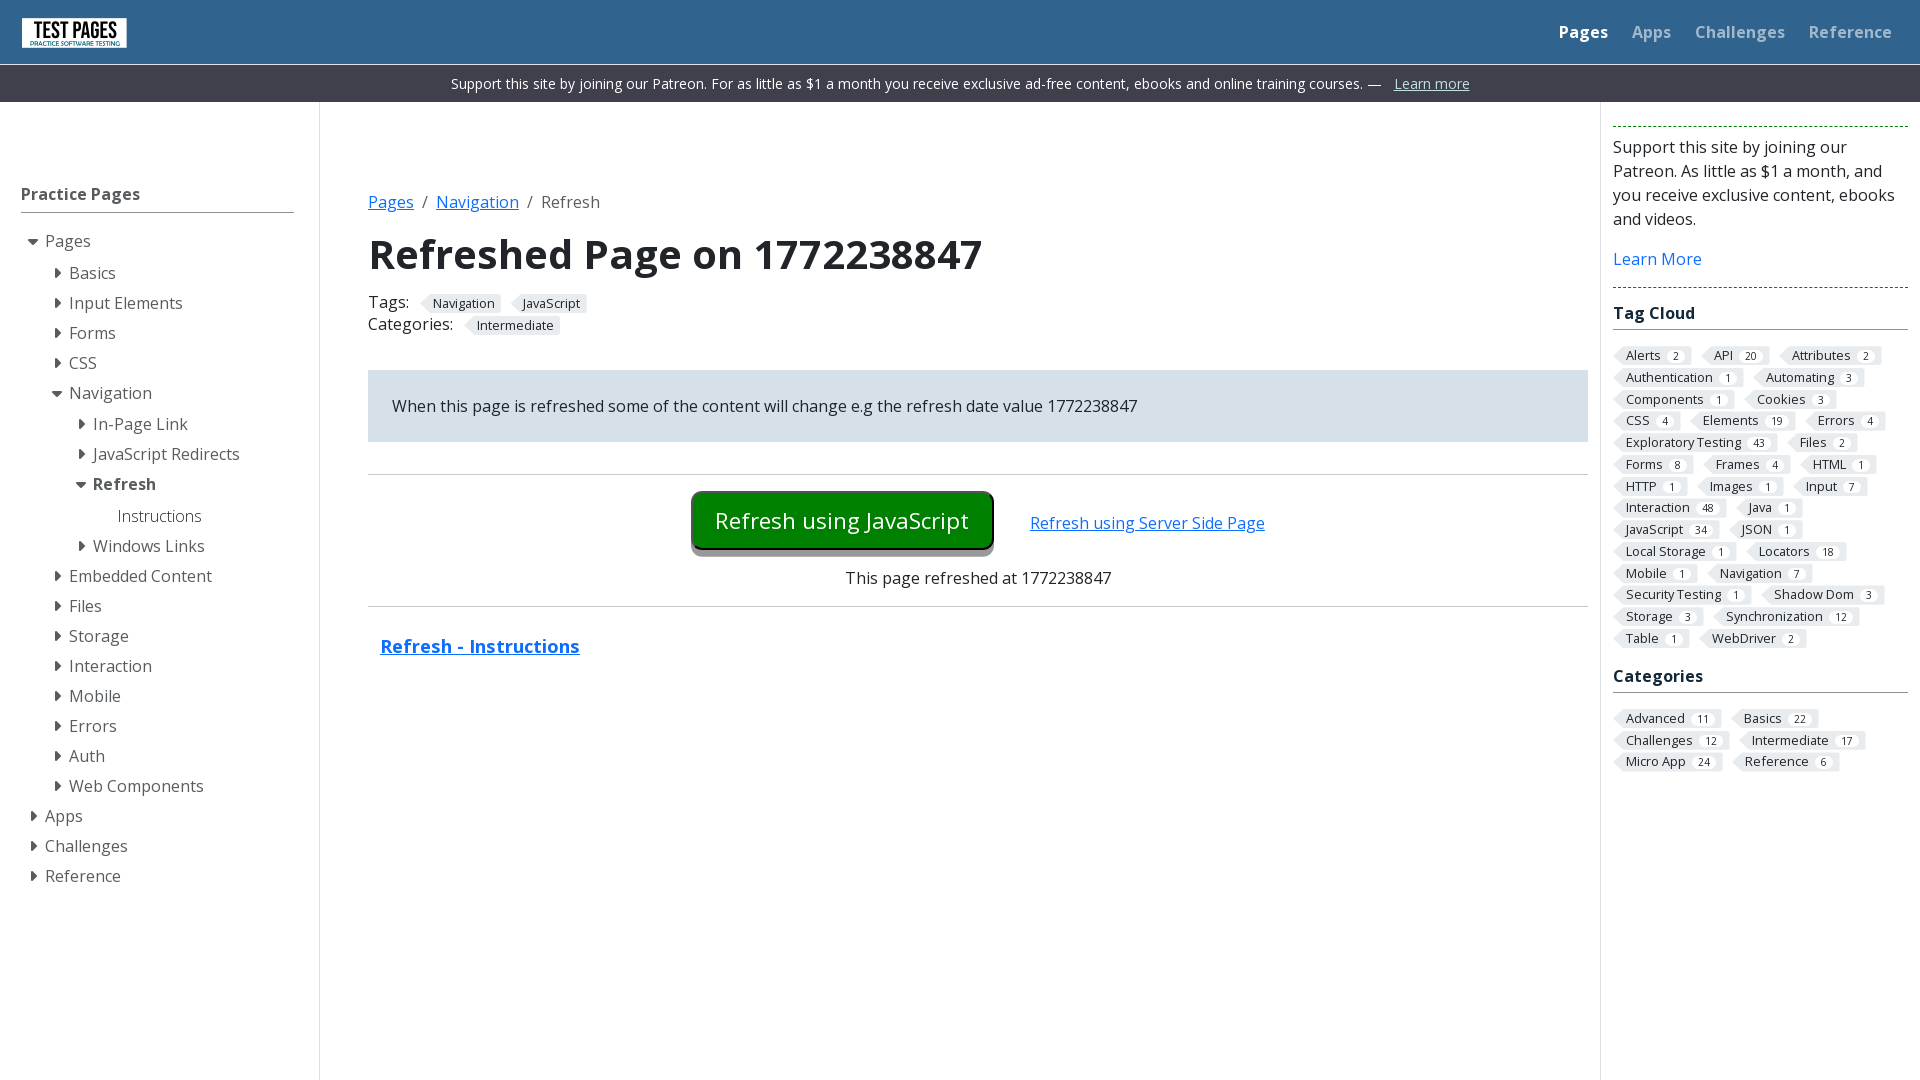

Verified that date changed after refresh (cycle 4/7)
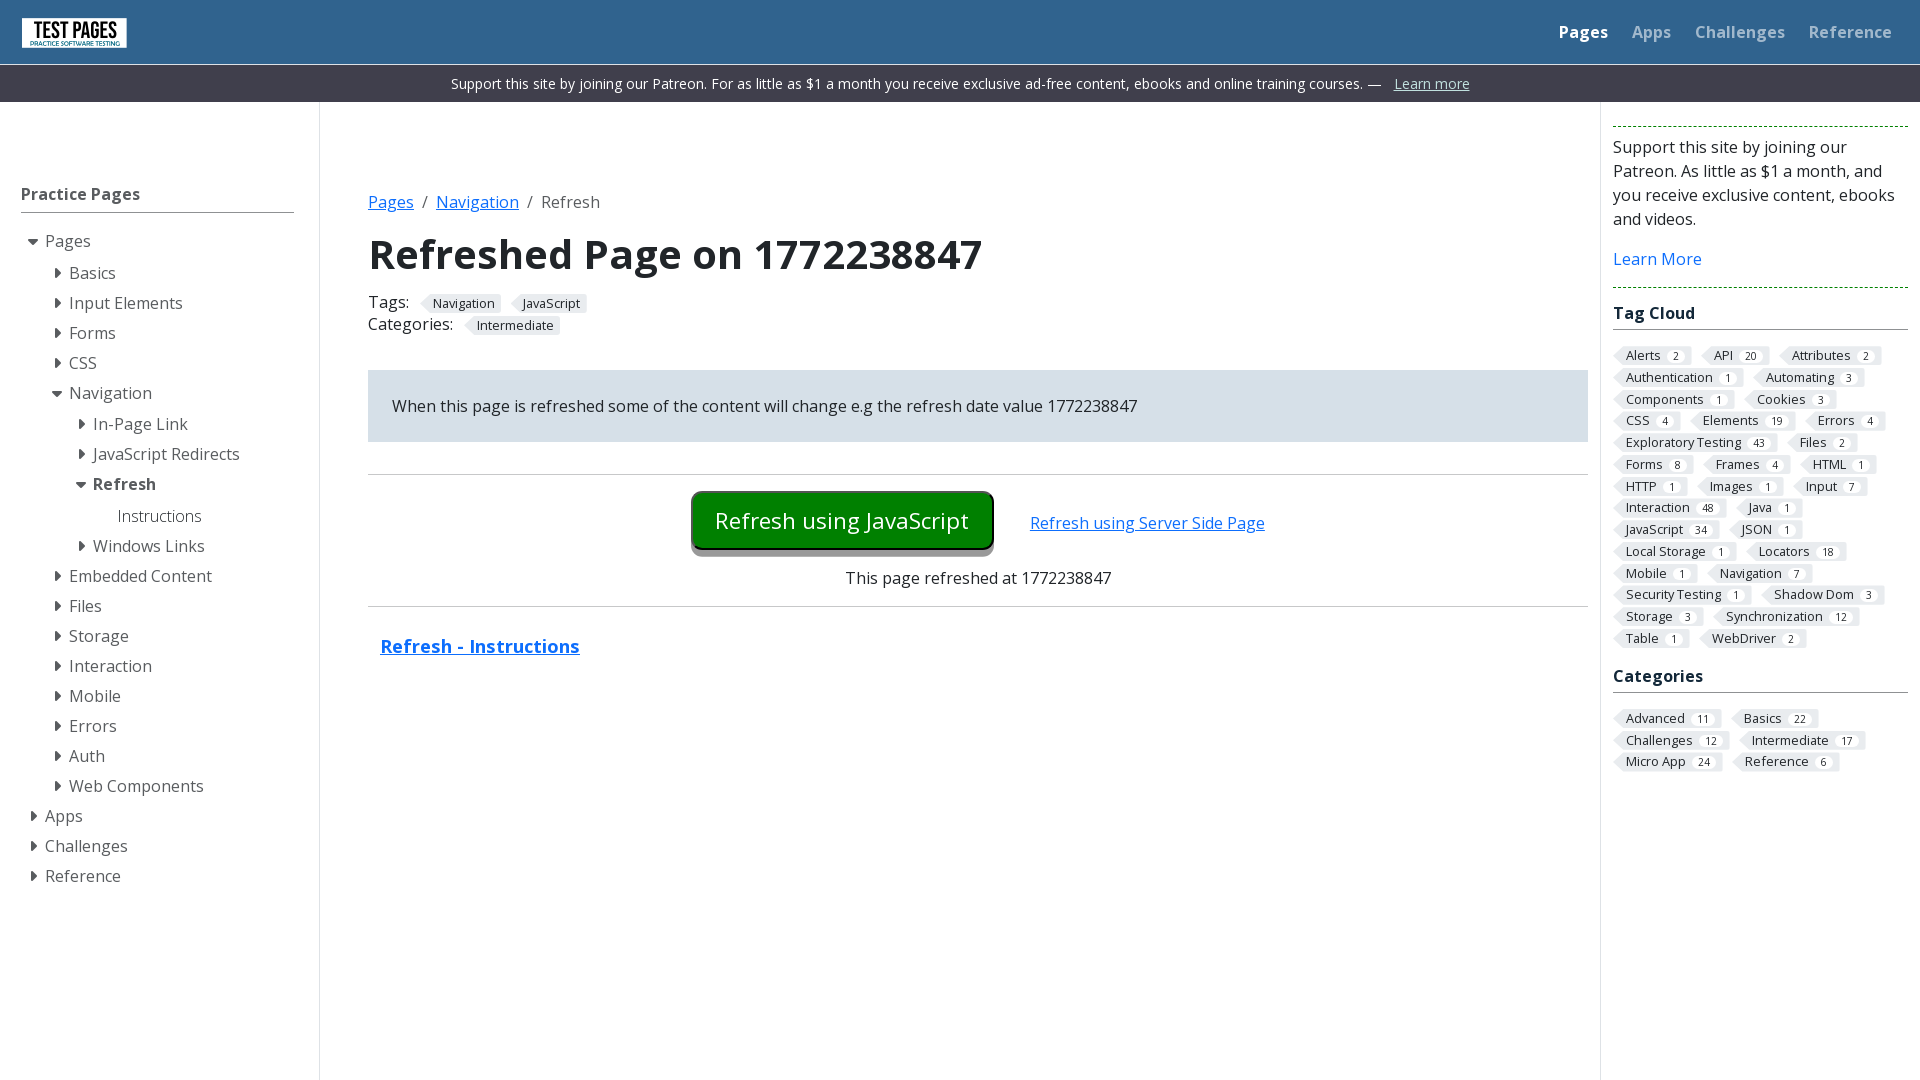

Retrieved initial date text from #refreshdate element (cycle 5/7): 1772238847
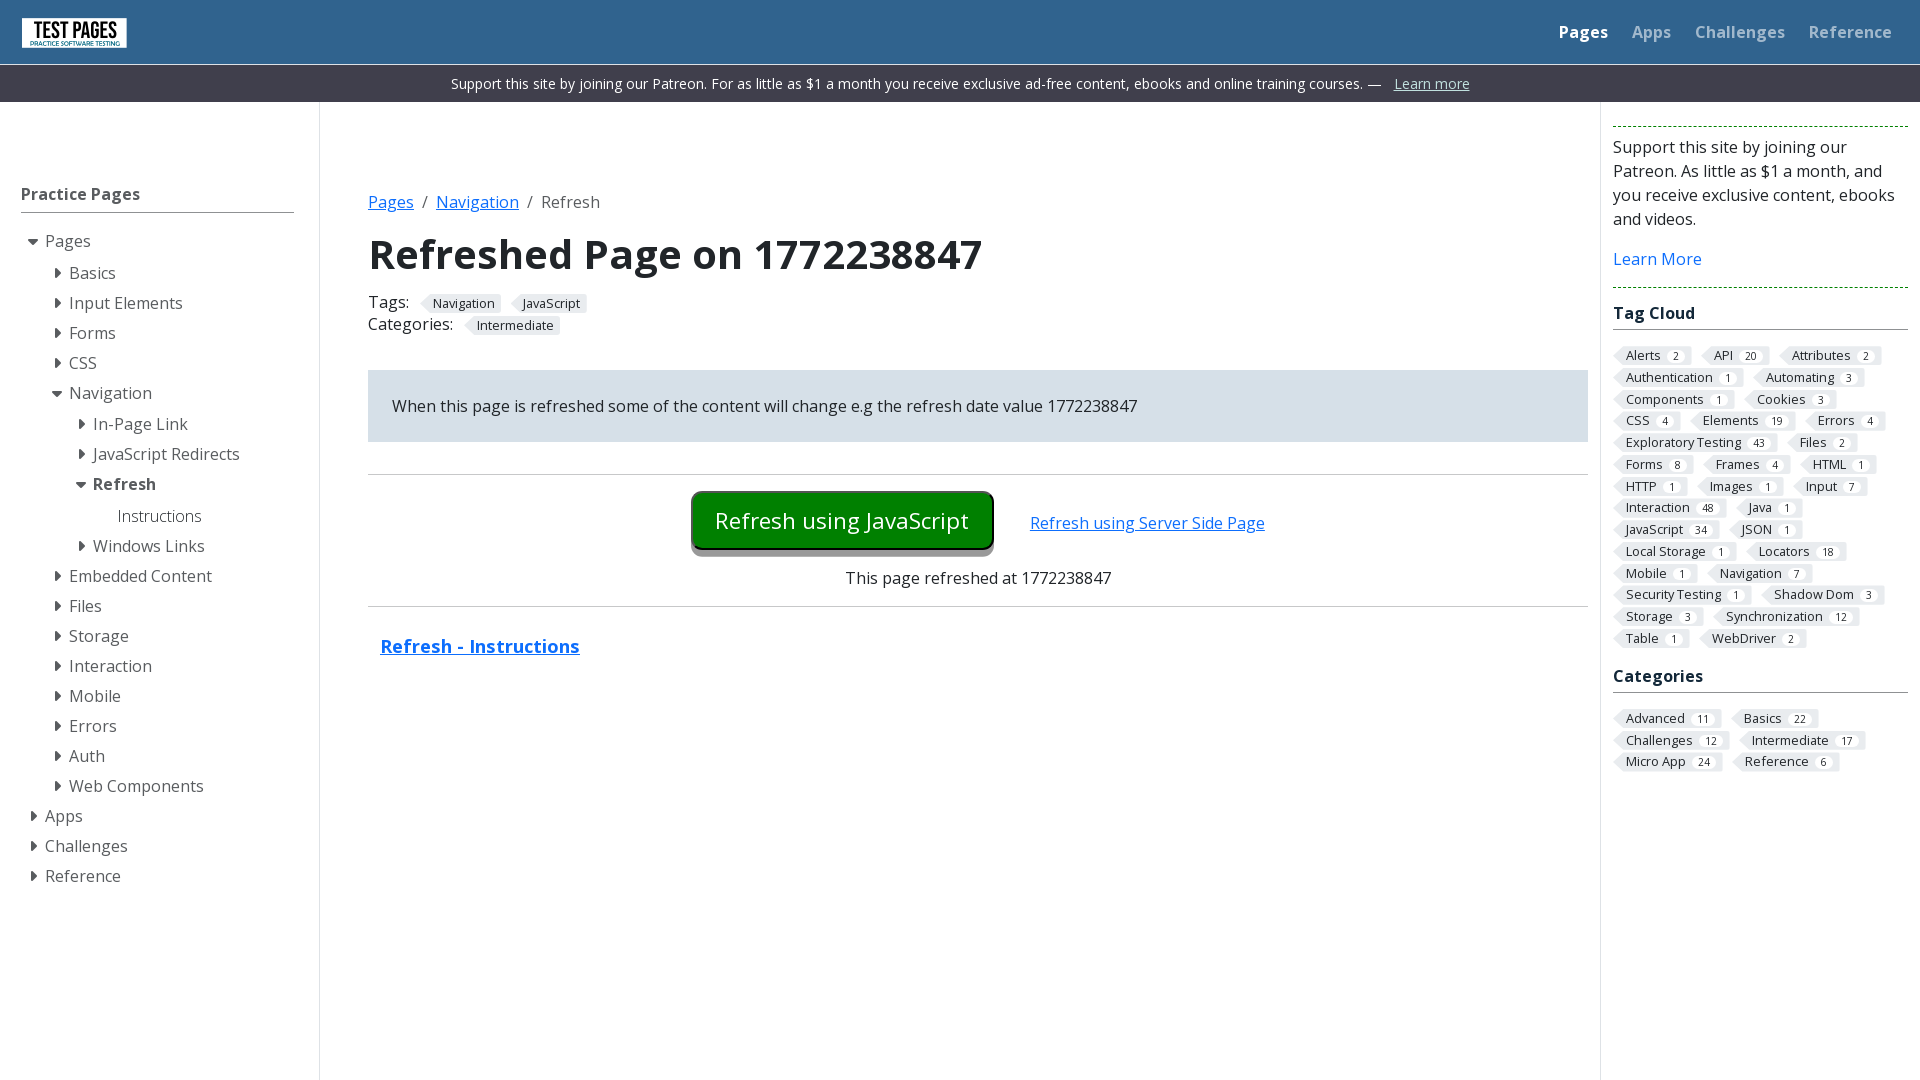

Waited 2 seconds before refresh (cycle 5/7)
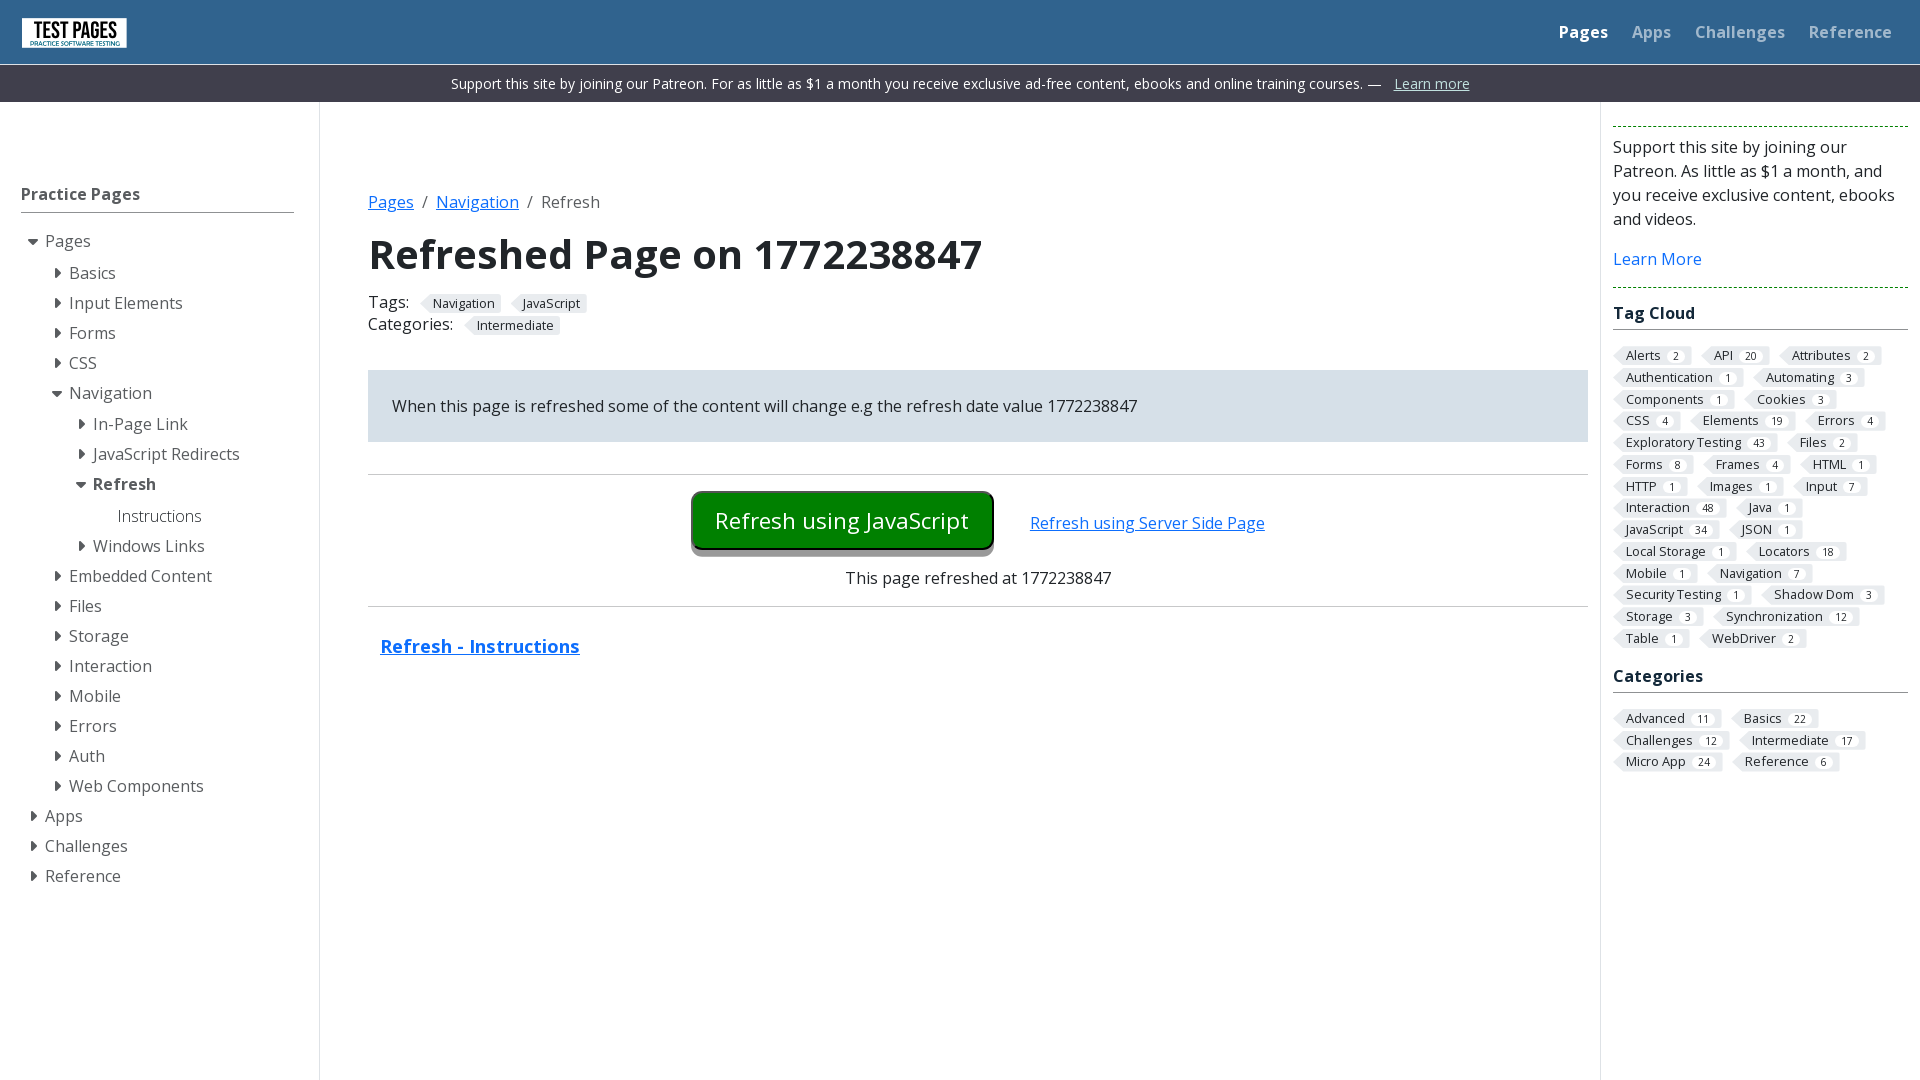

Refreshed the page (cycle 5/7)
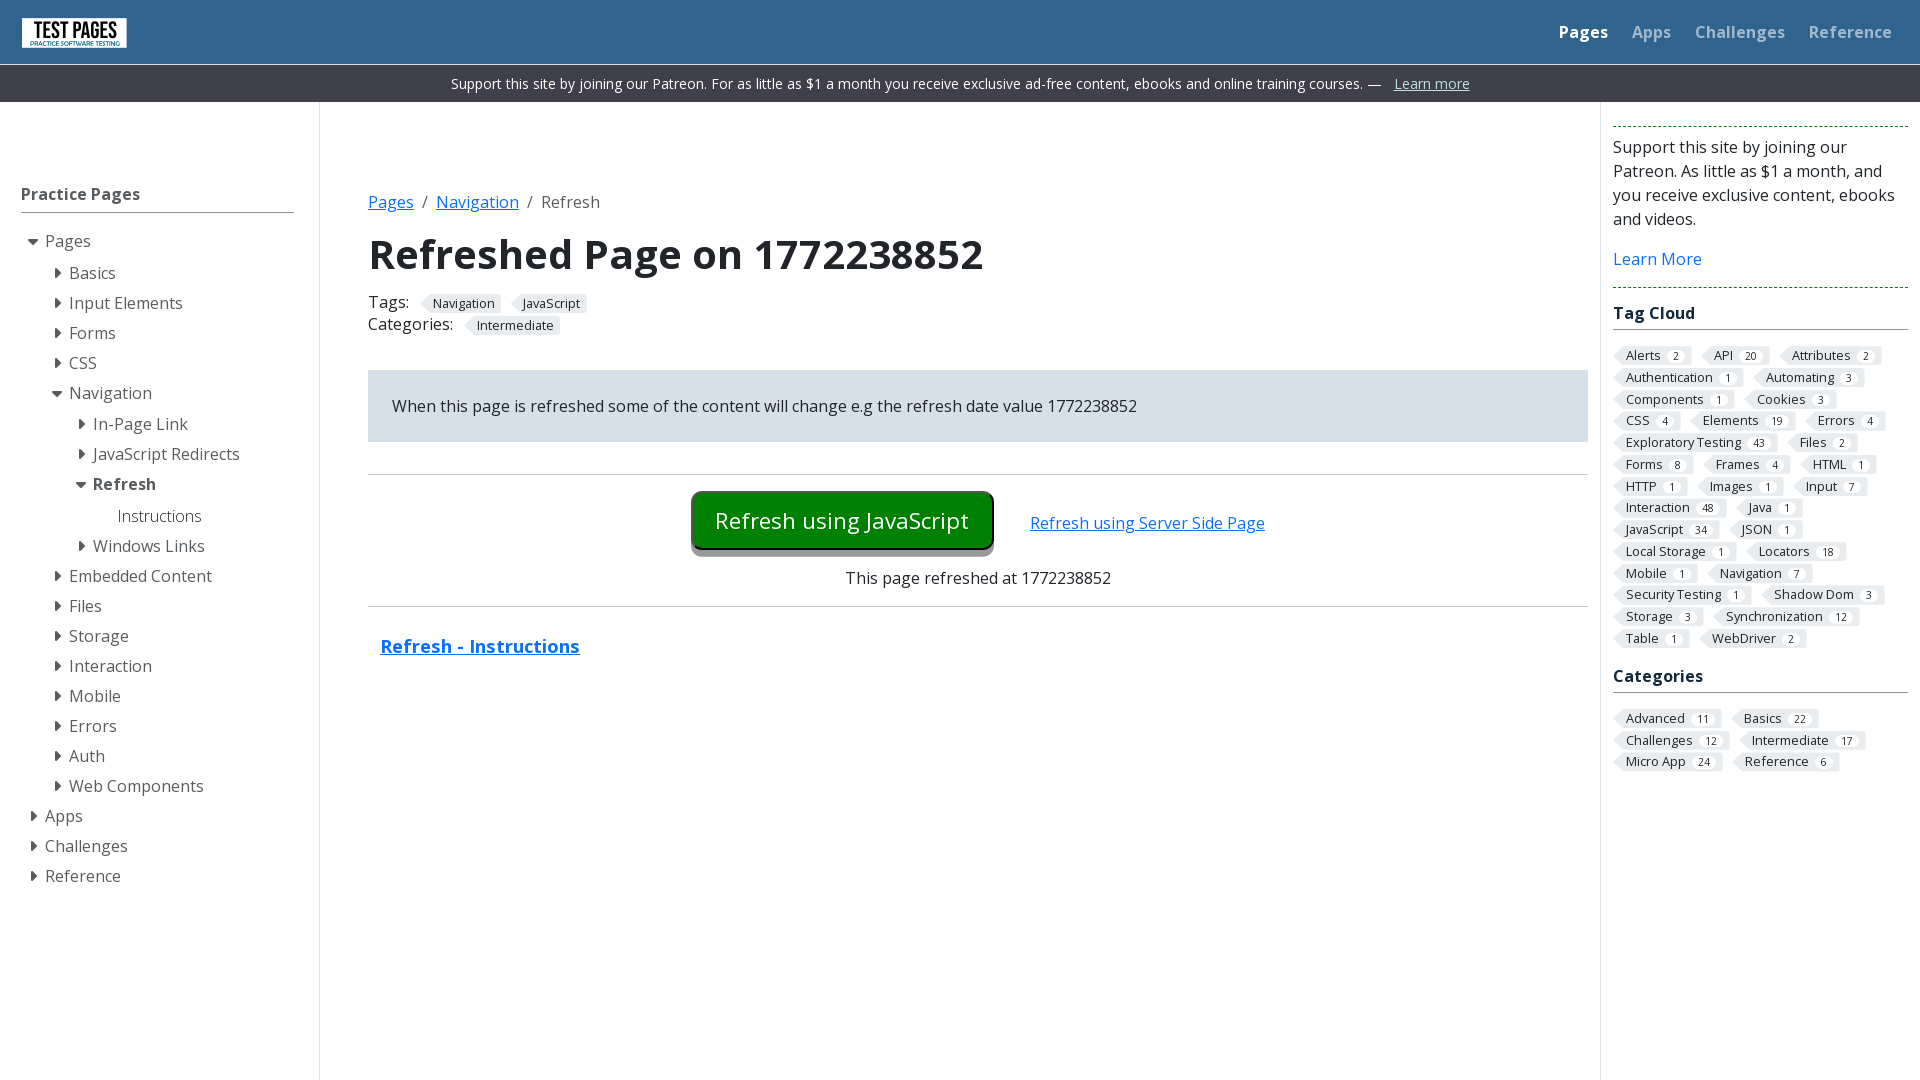

Waited for #refreshdate element to be visible after refresh (cycle 5/7)
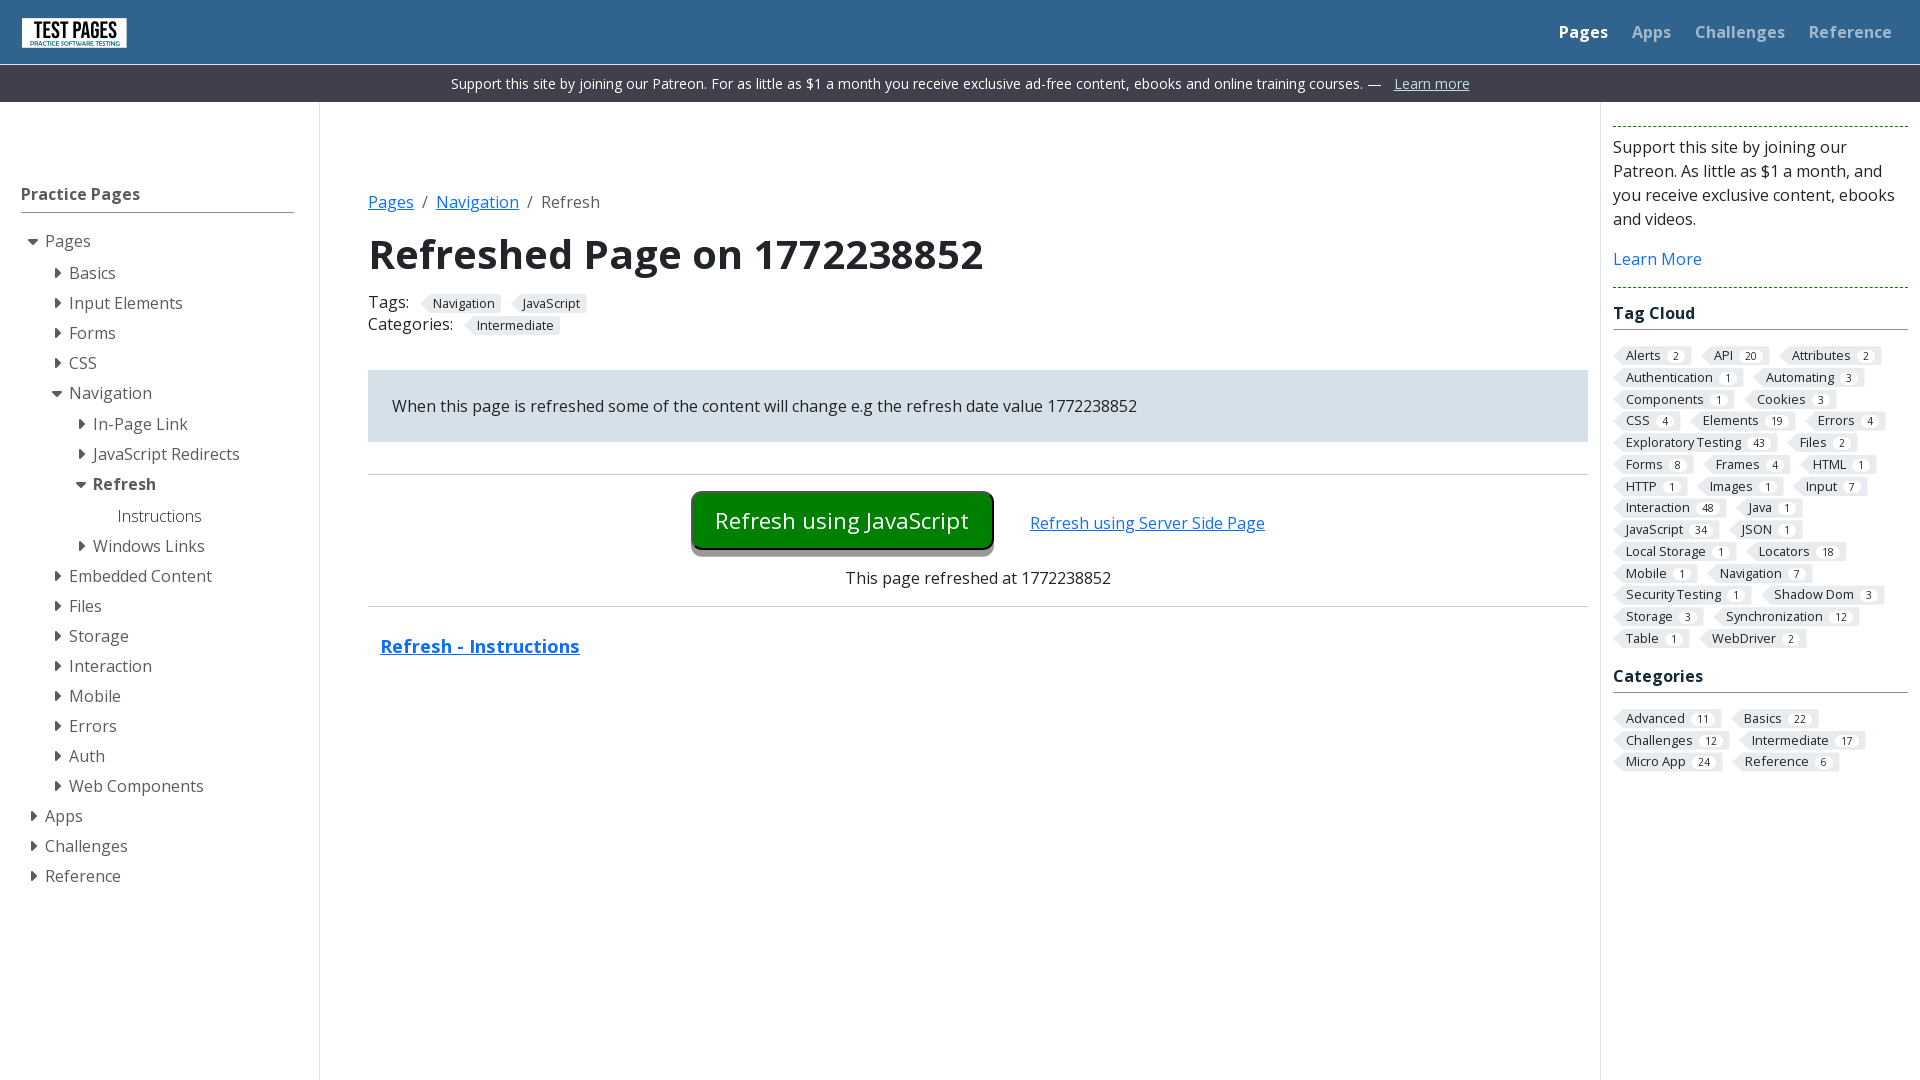

Retrieved new date text after refresh (cycle 5/7): 1772238852
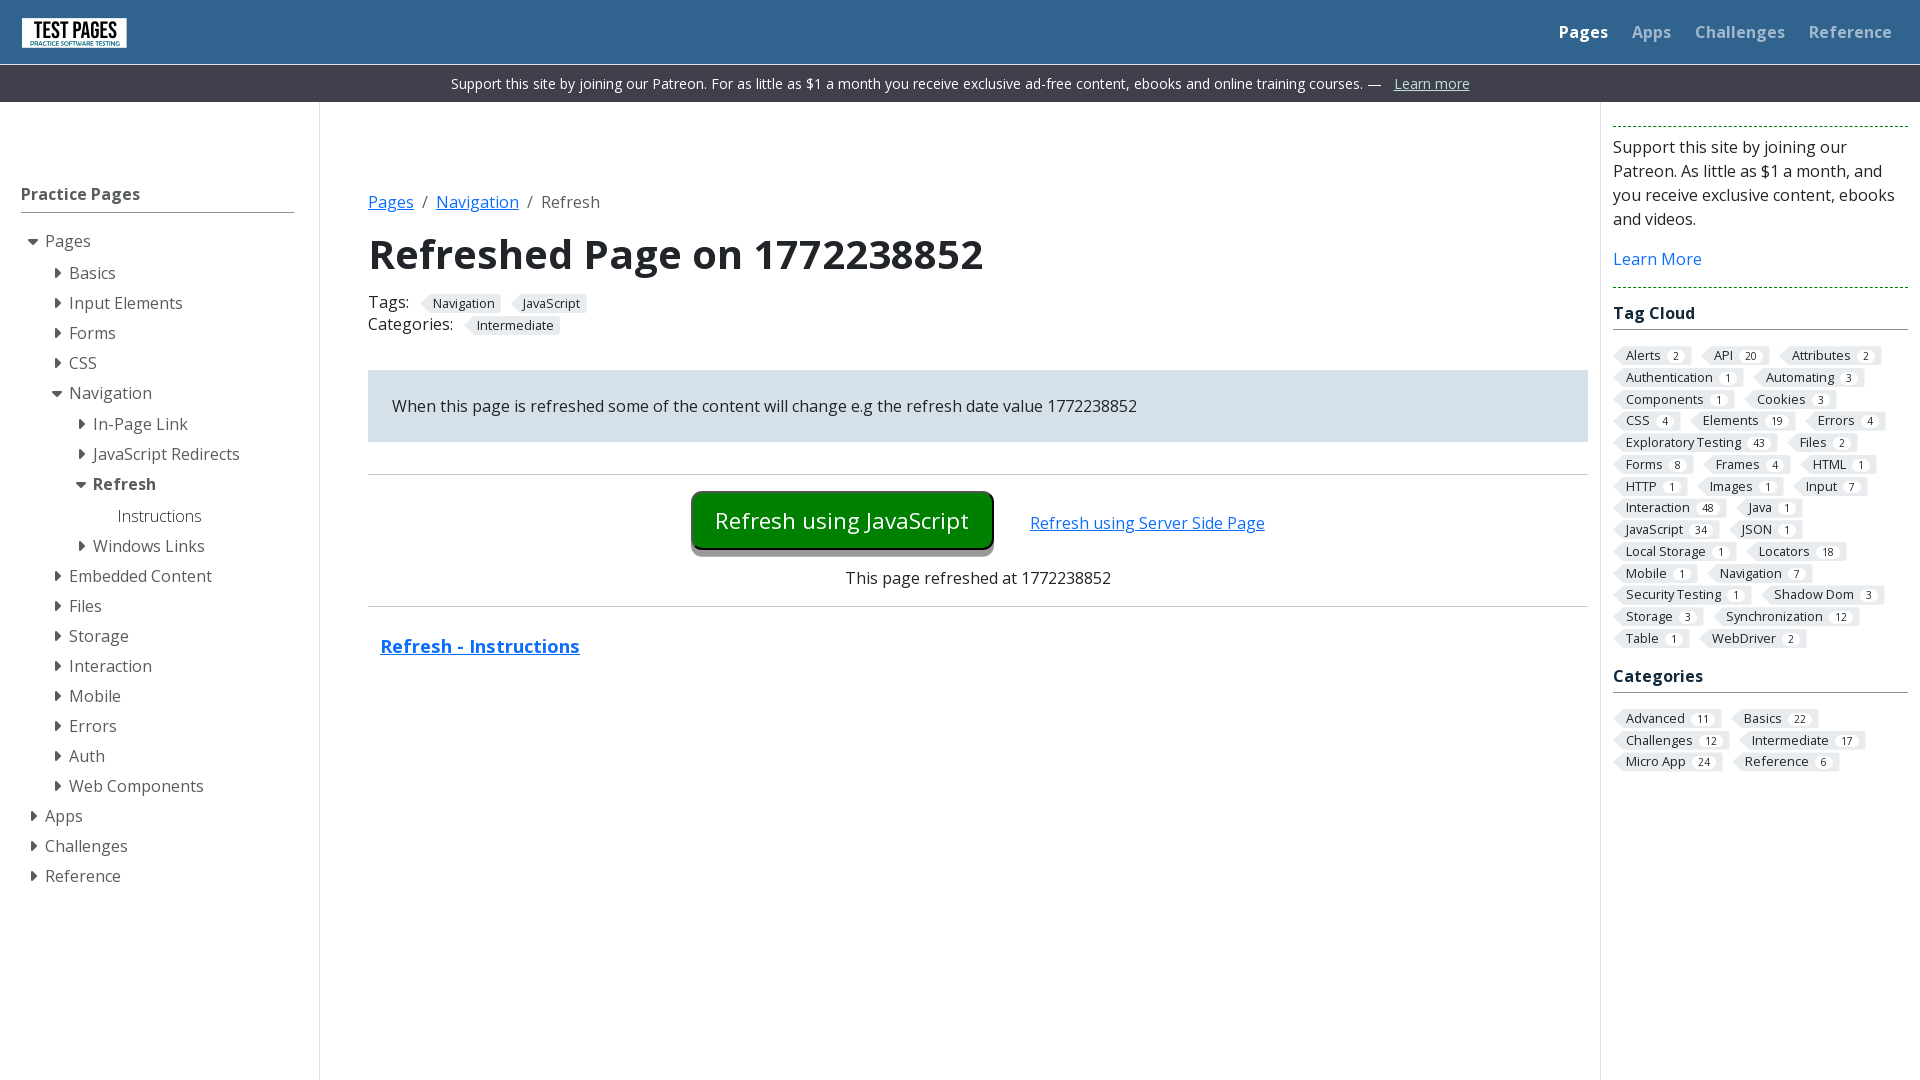

Verified that date changed after refresh (cycle 5/7)
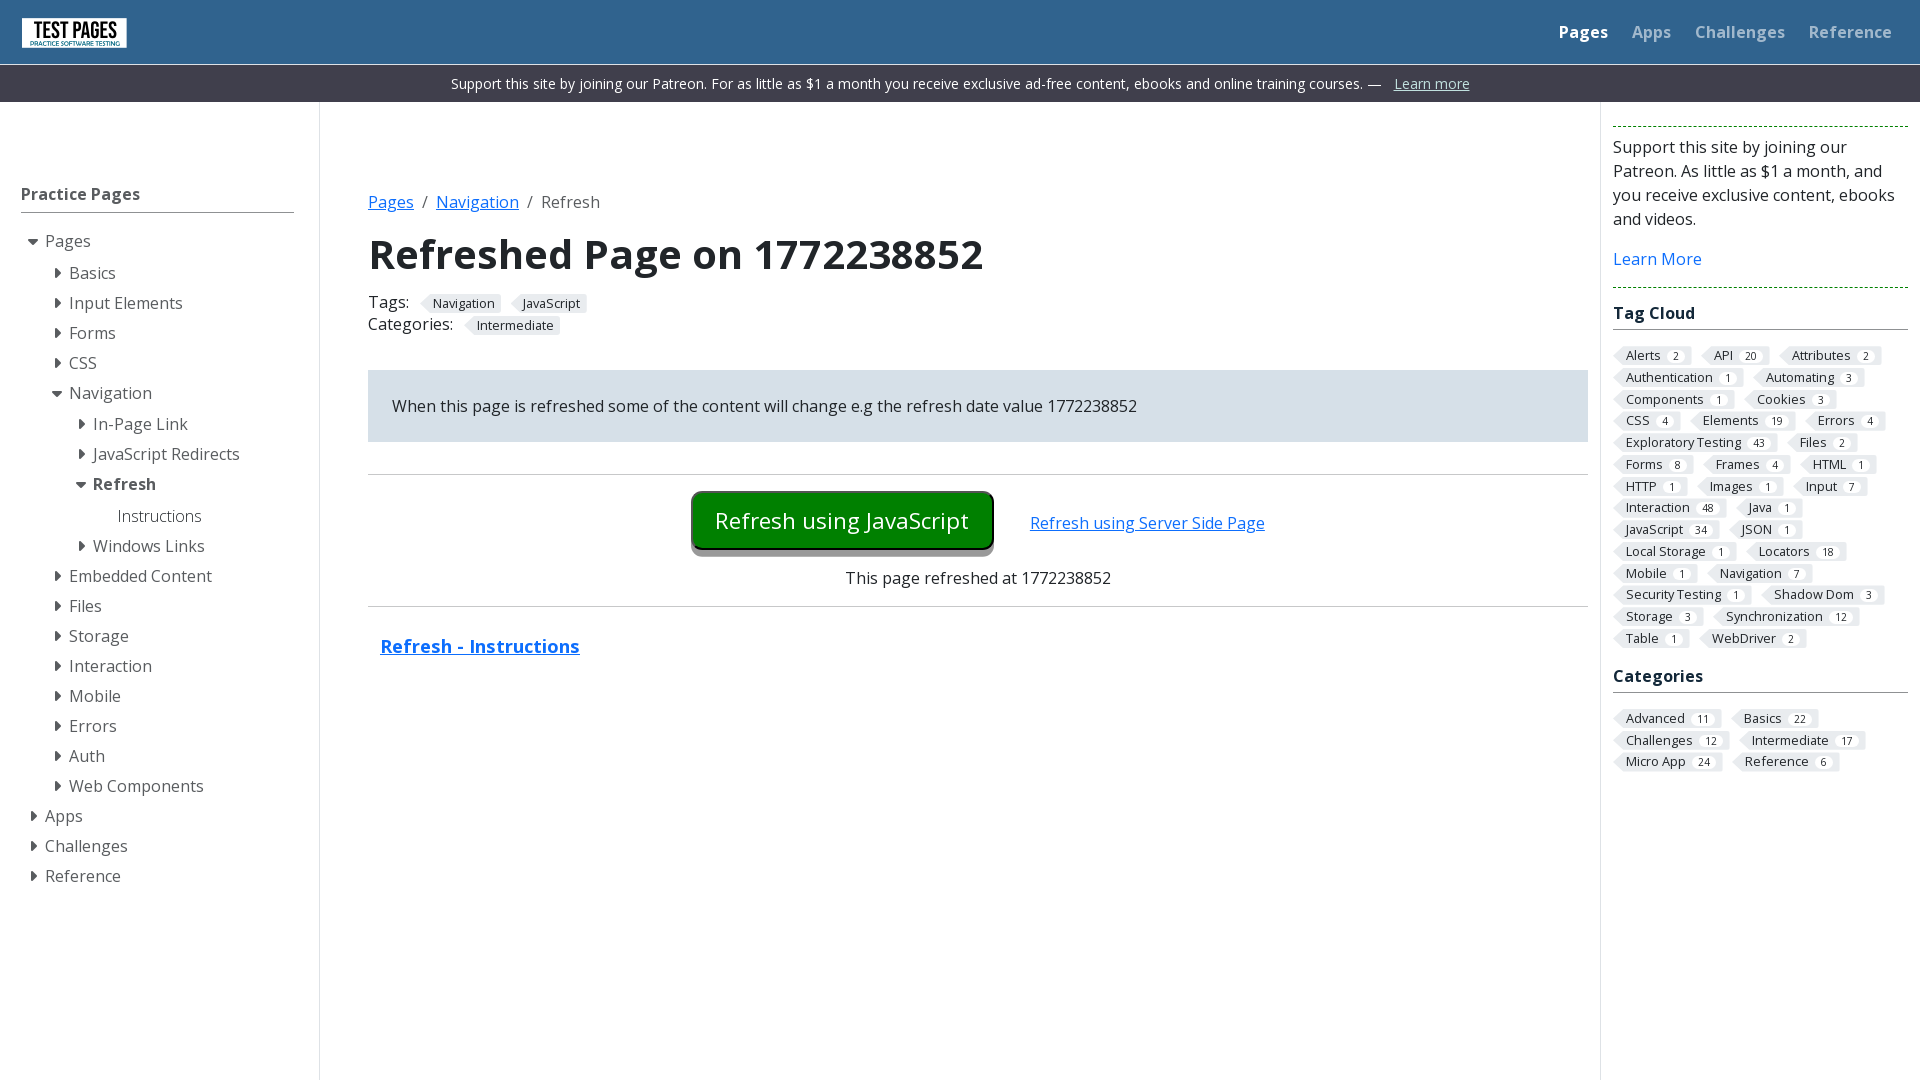

Retrieved initial date text from #refreshdate element (cycle 6/7): 1772238852
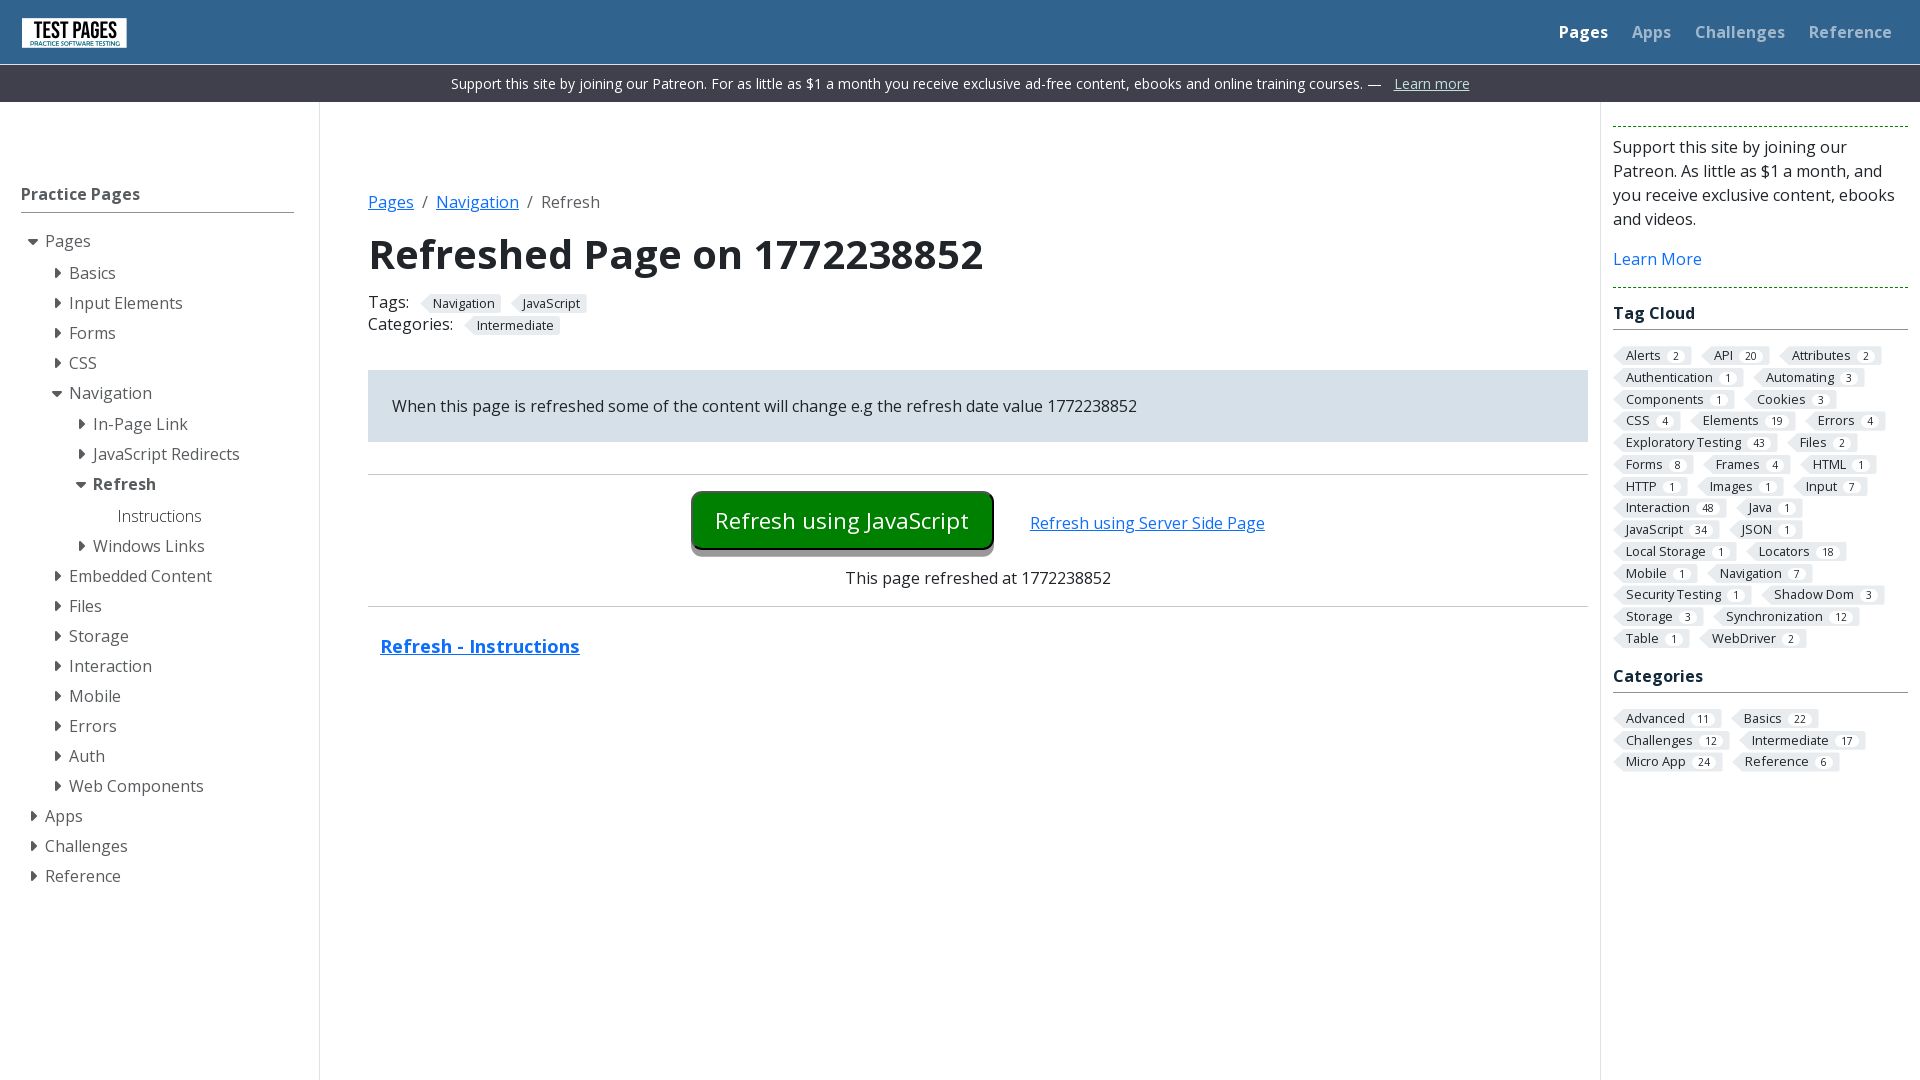

Waited 2 seconds before refresh (cycle 6/7)
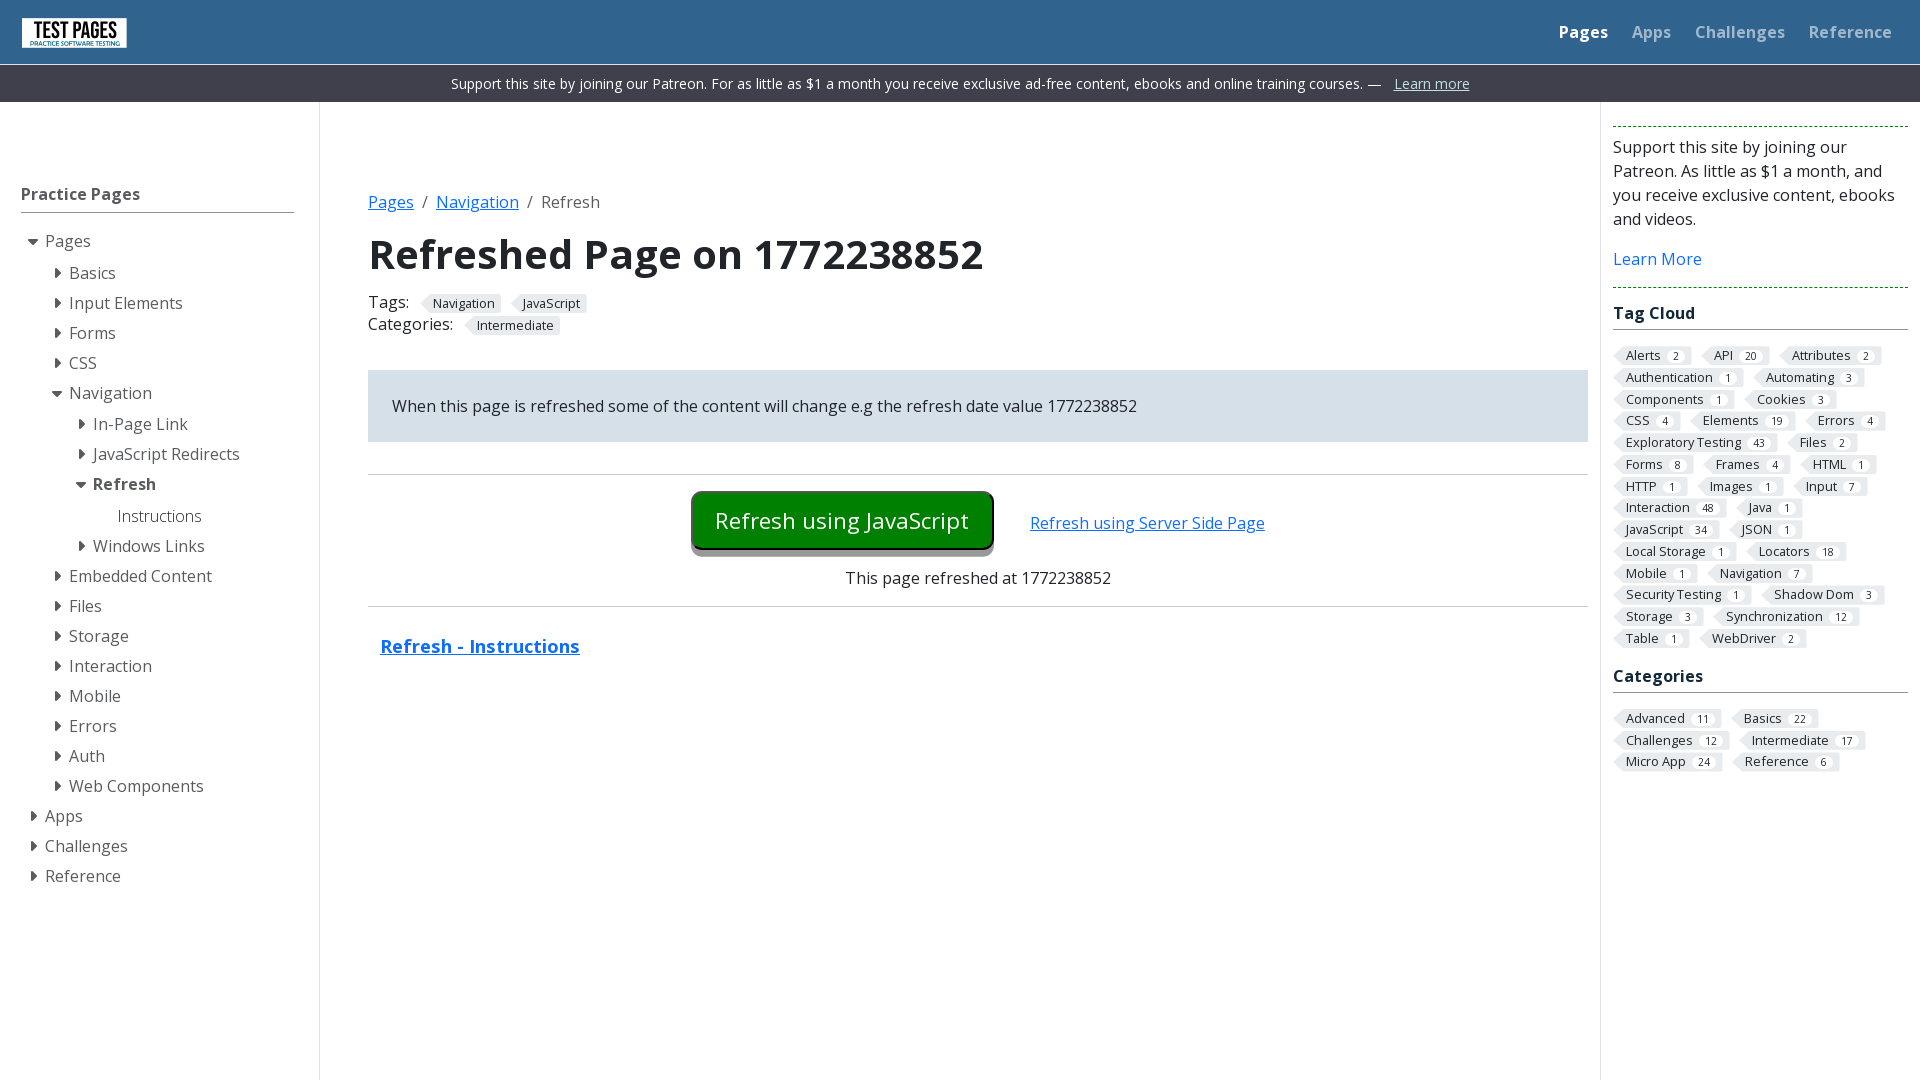

Refreshed the page (cycle 6/7)
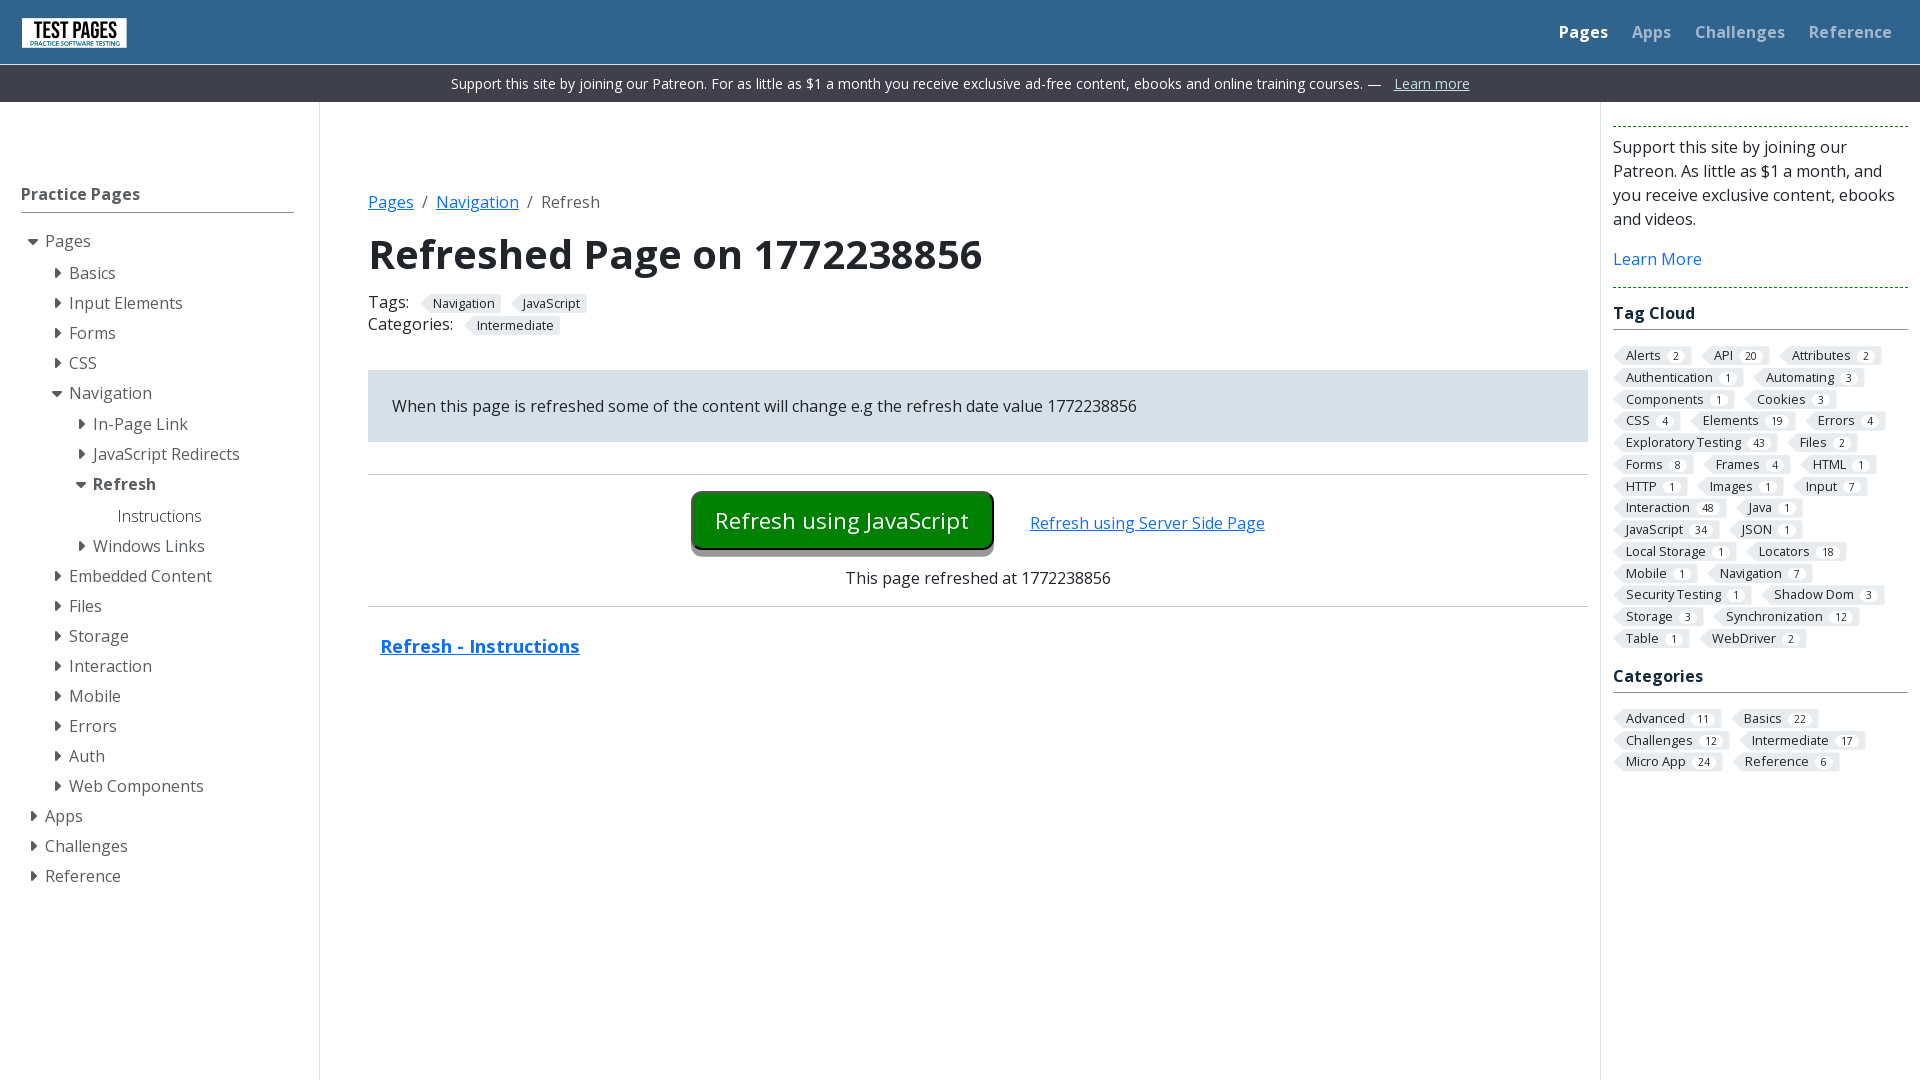

Waited for #refreshdate element to be visible after refresh (cycle 6/7)
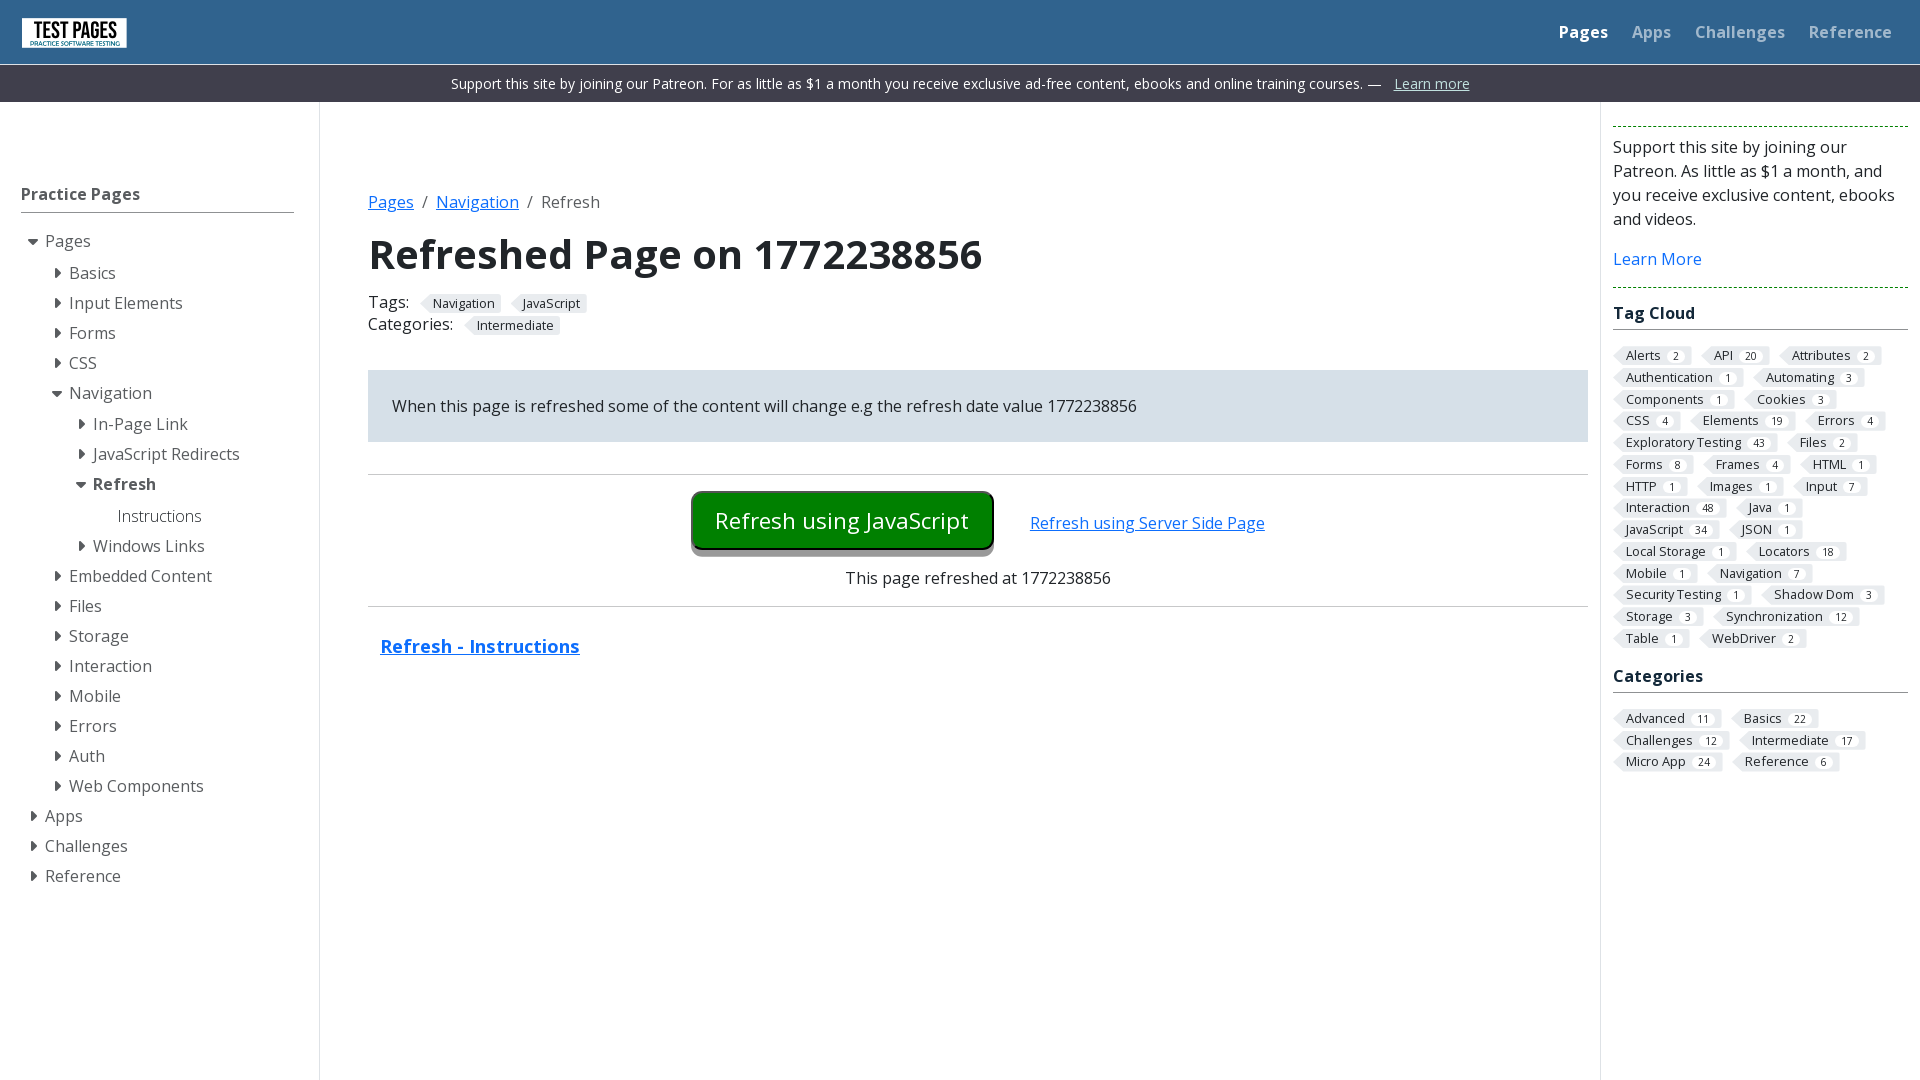

Retrieved new date text after refresh (cycle 6/7): 1772238856
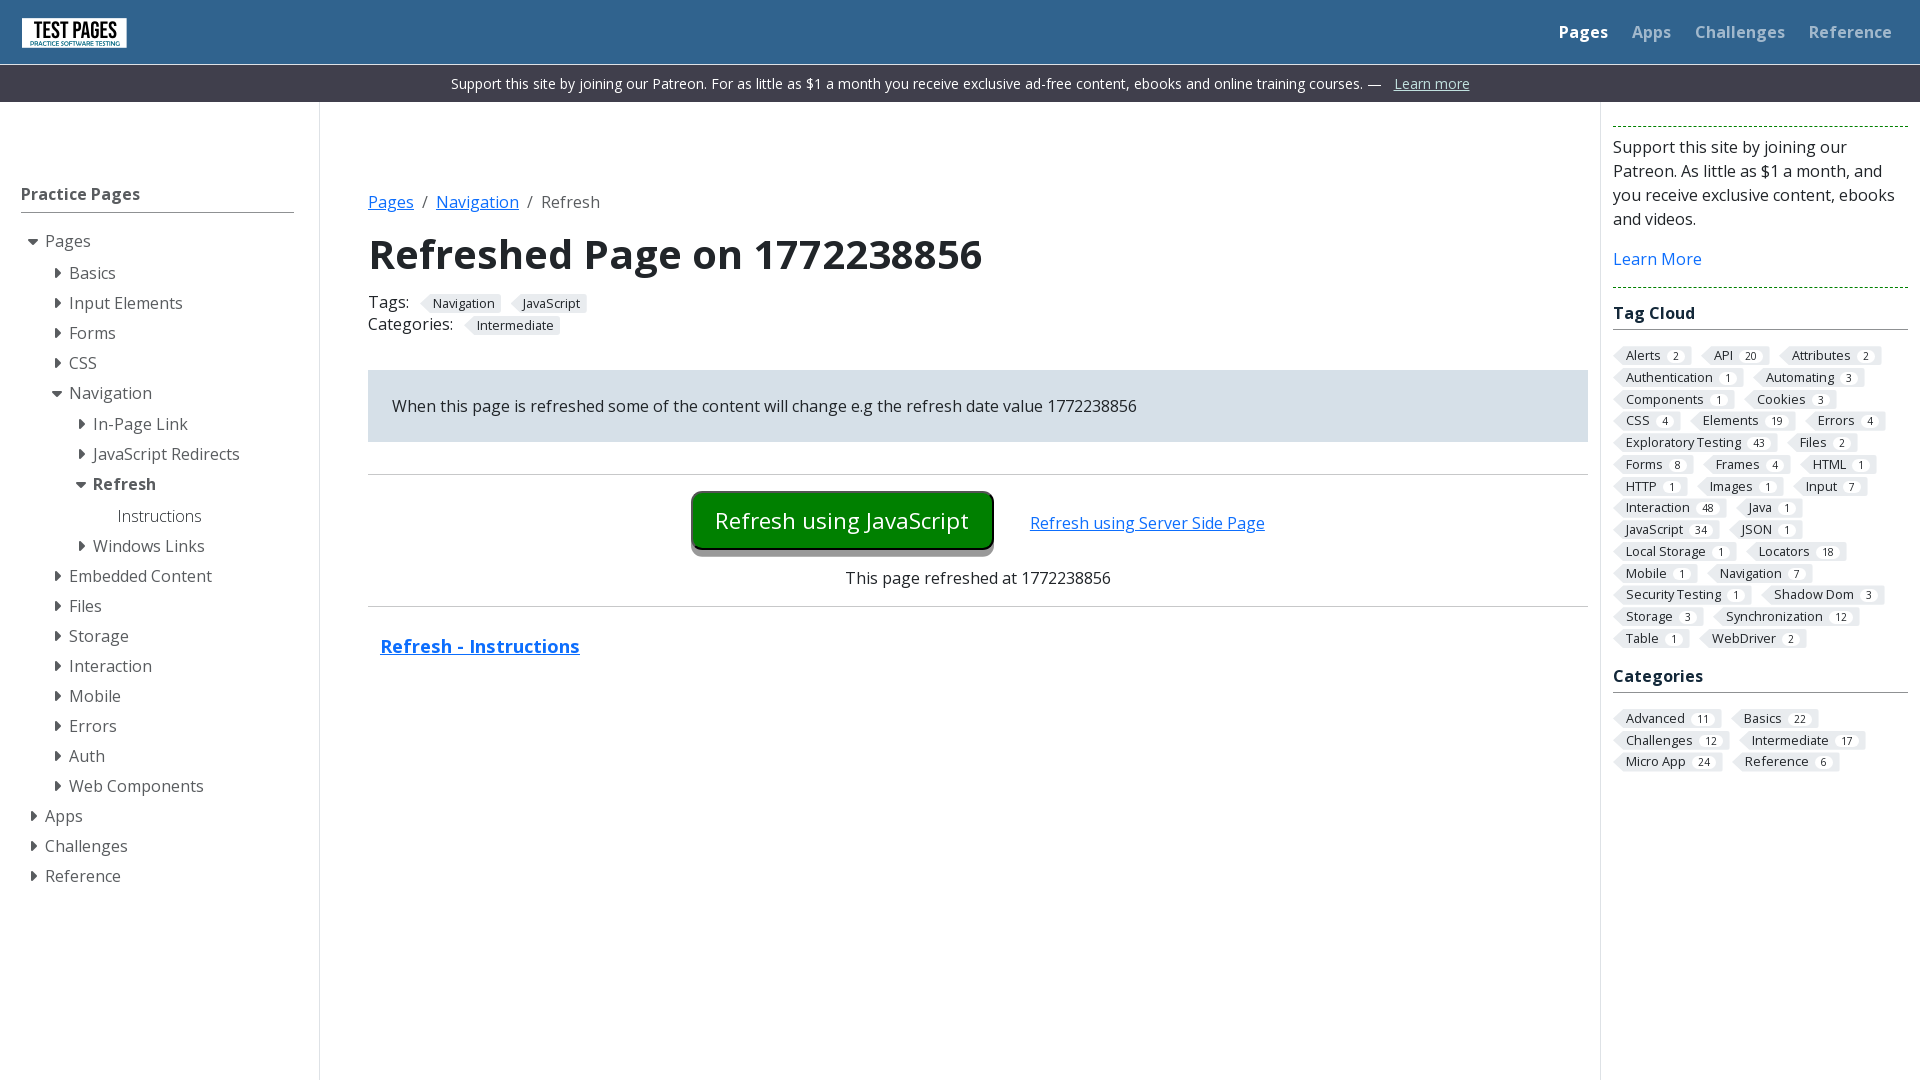

Verified that date changed after refresh (cycle 6/7)
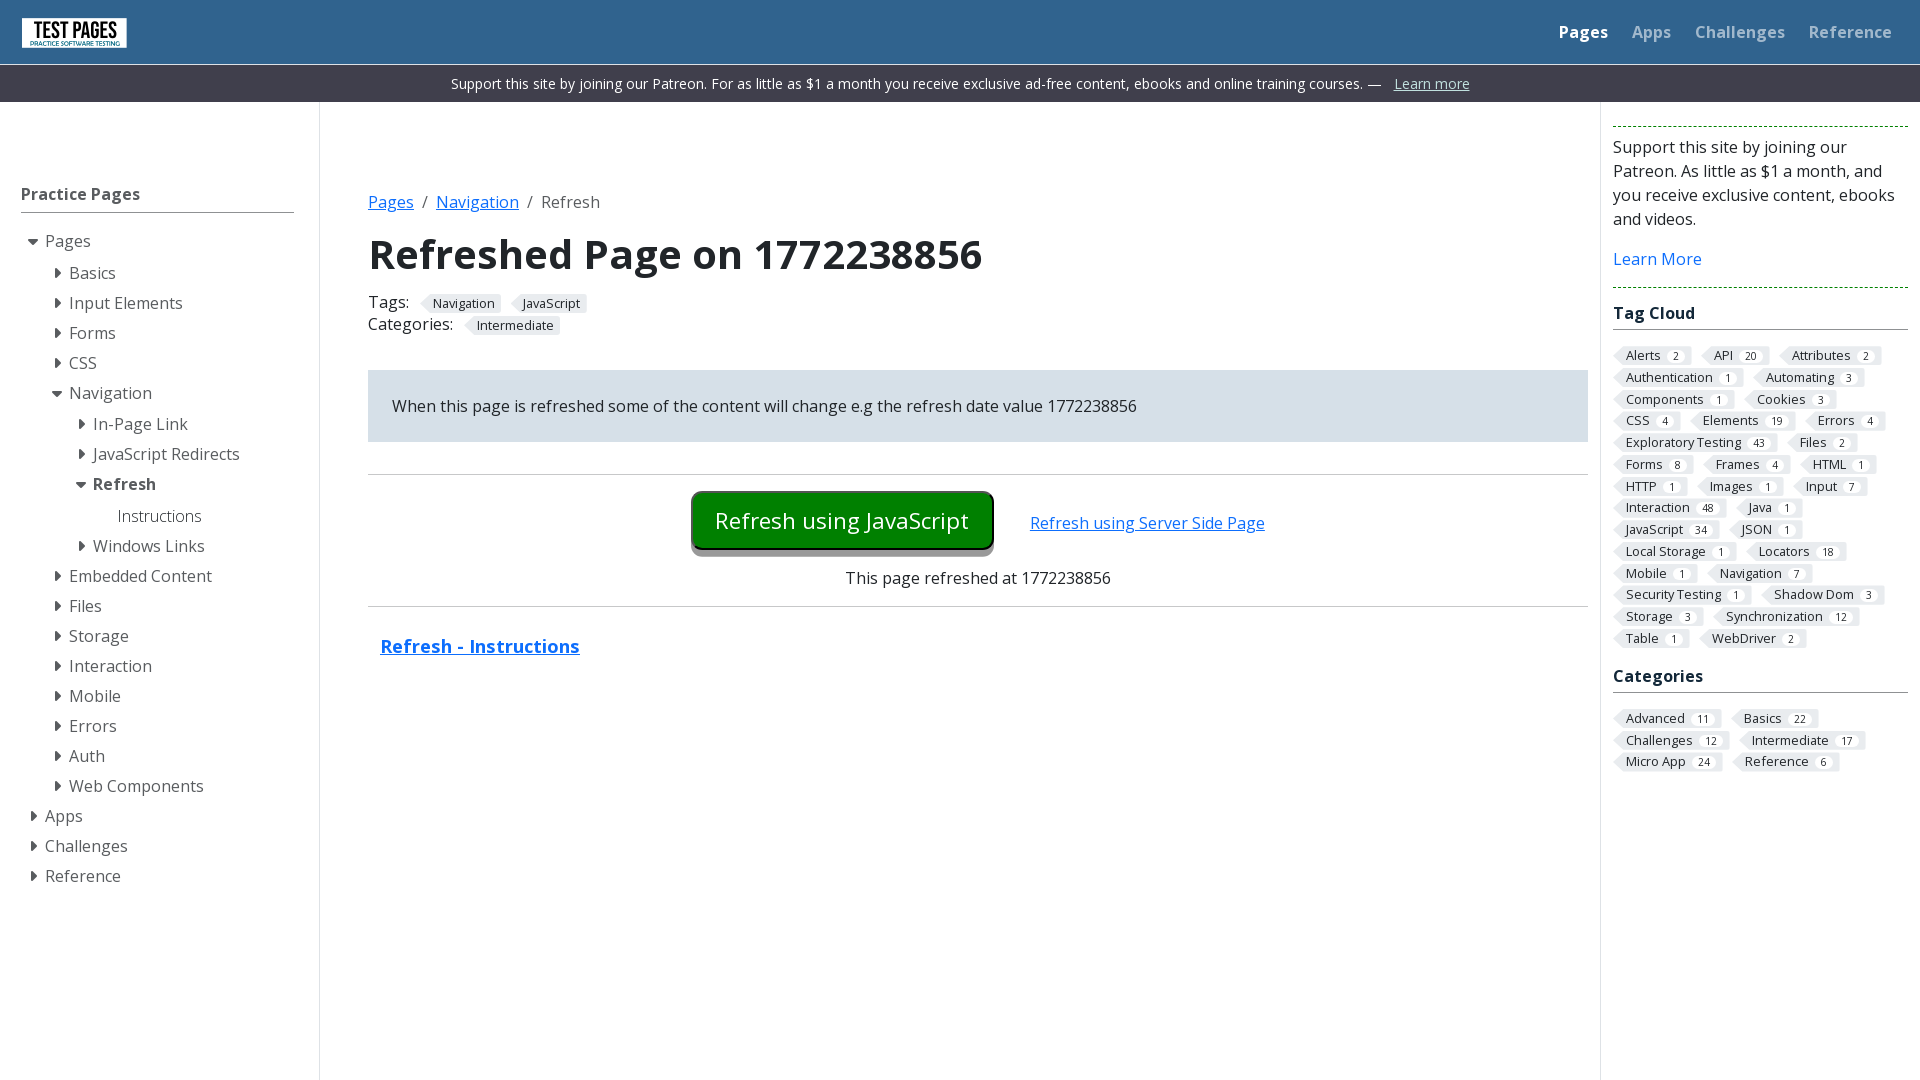

Retrieved initial date text from #refreshdate element (cycle 7/7): 1772238856
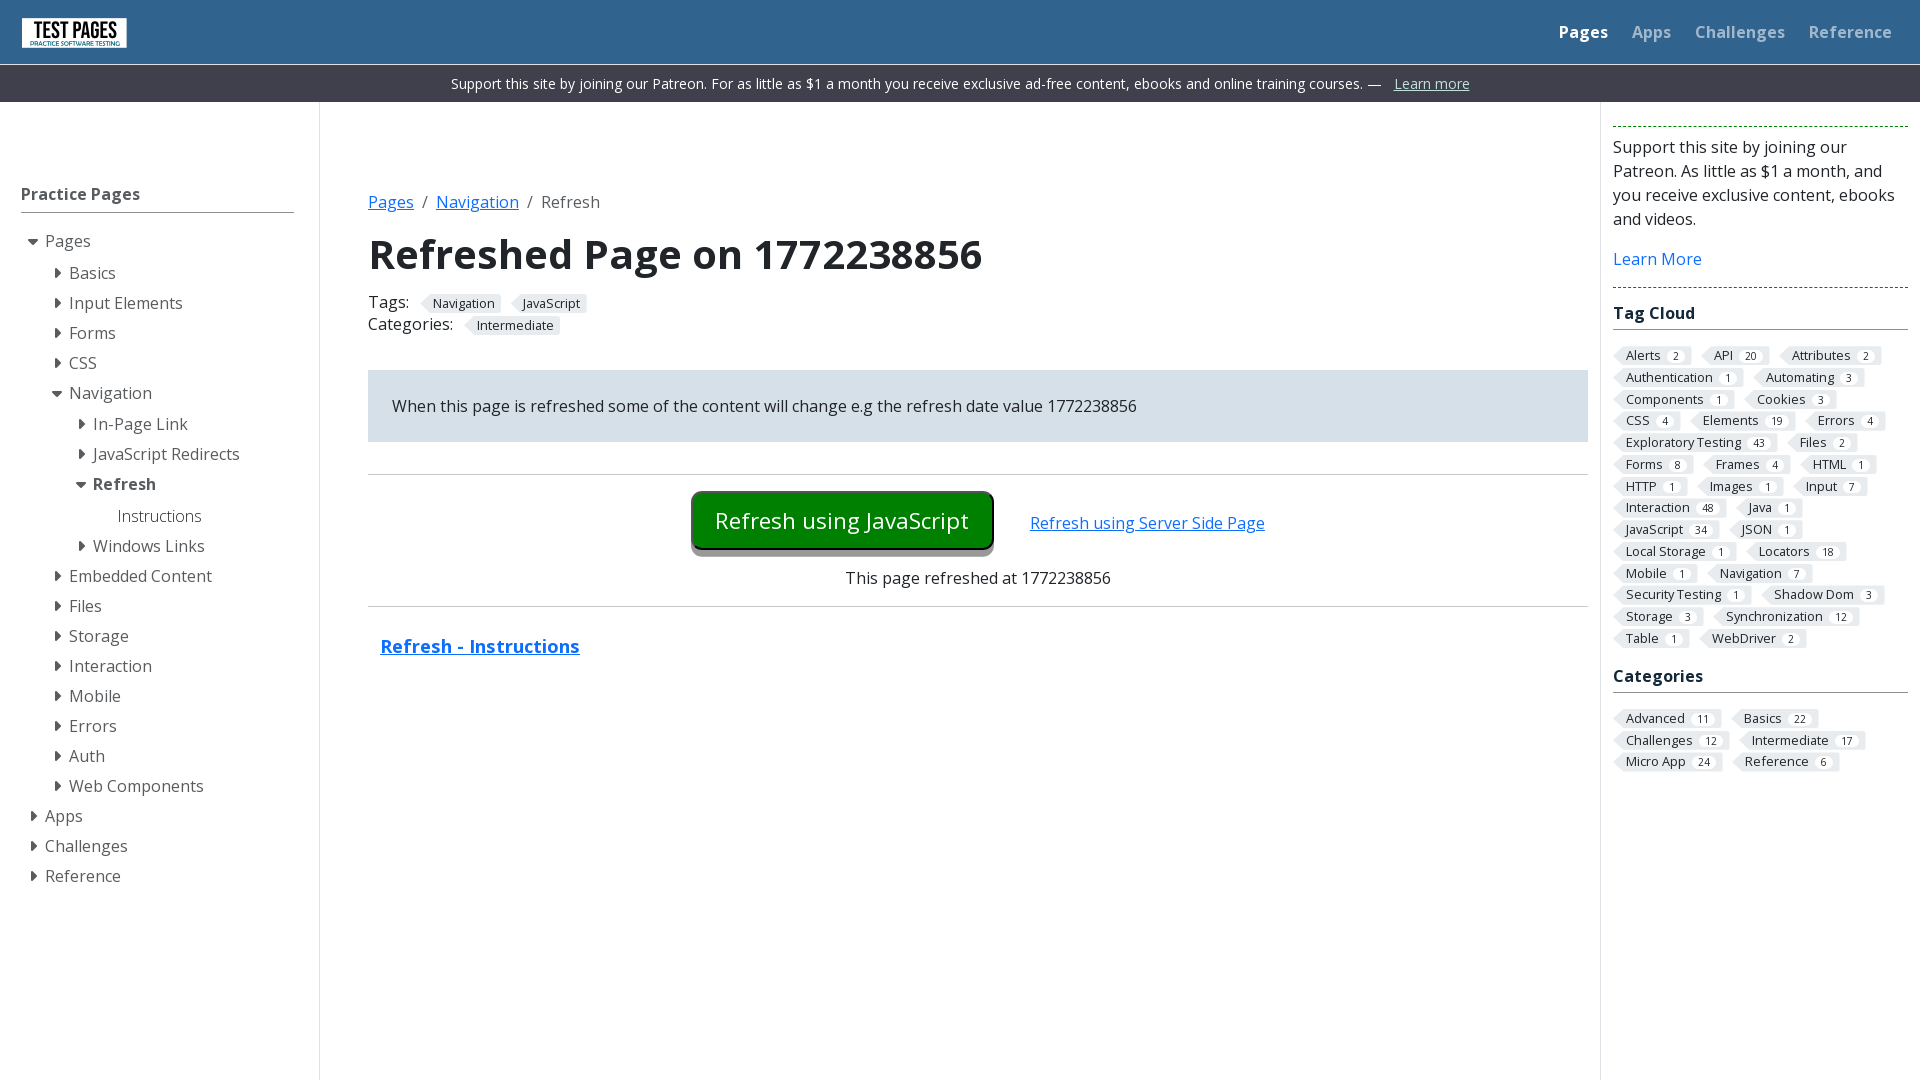

Waited 2 seconds before refresh (cycle 7/7)
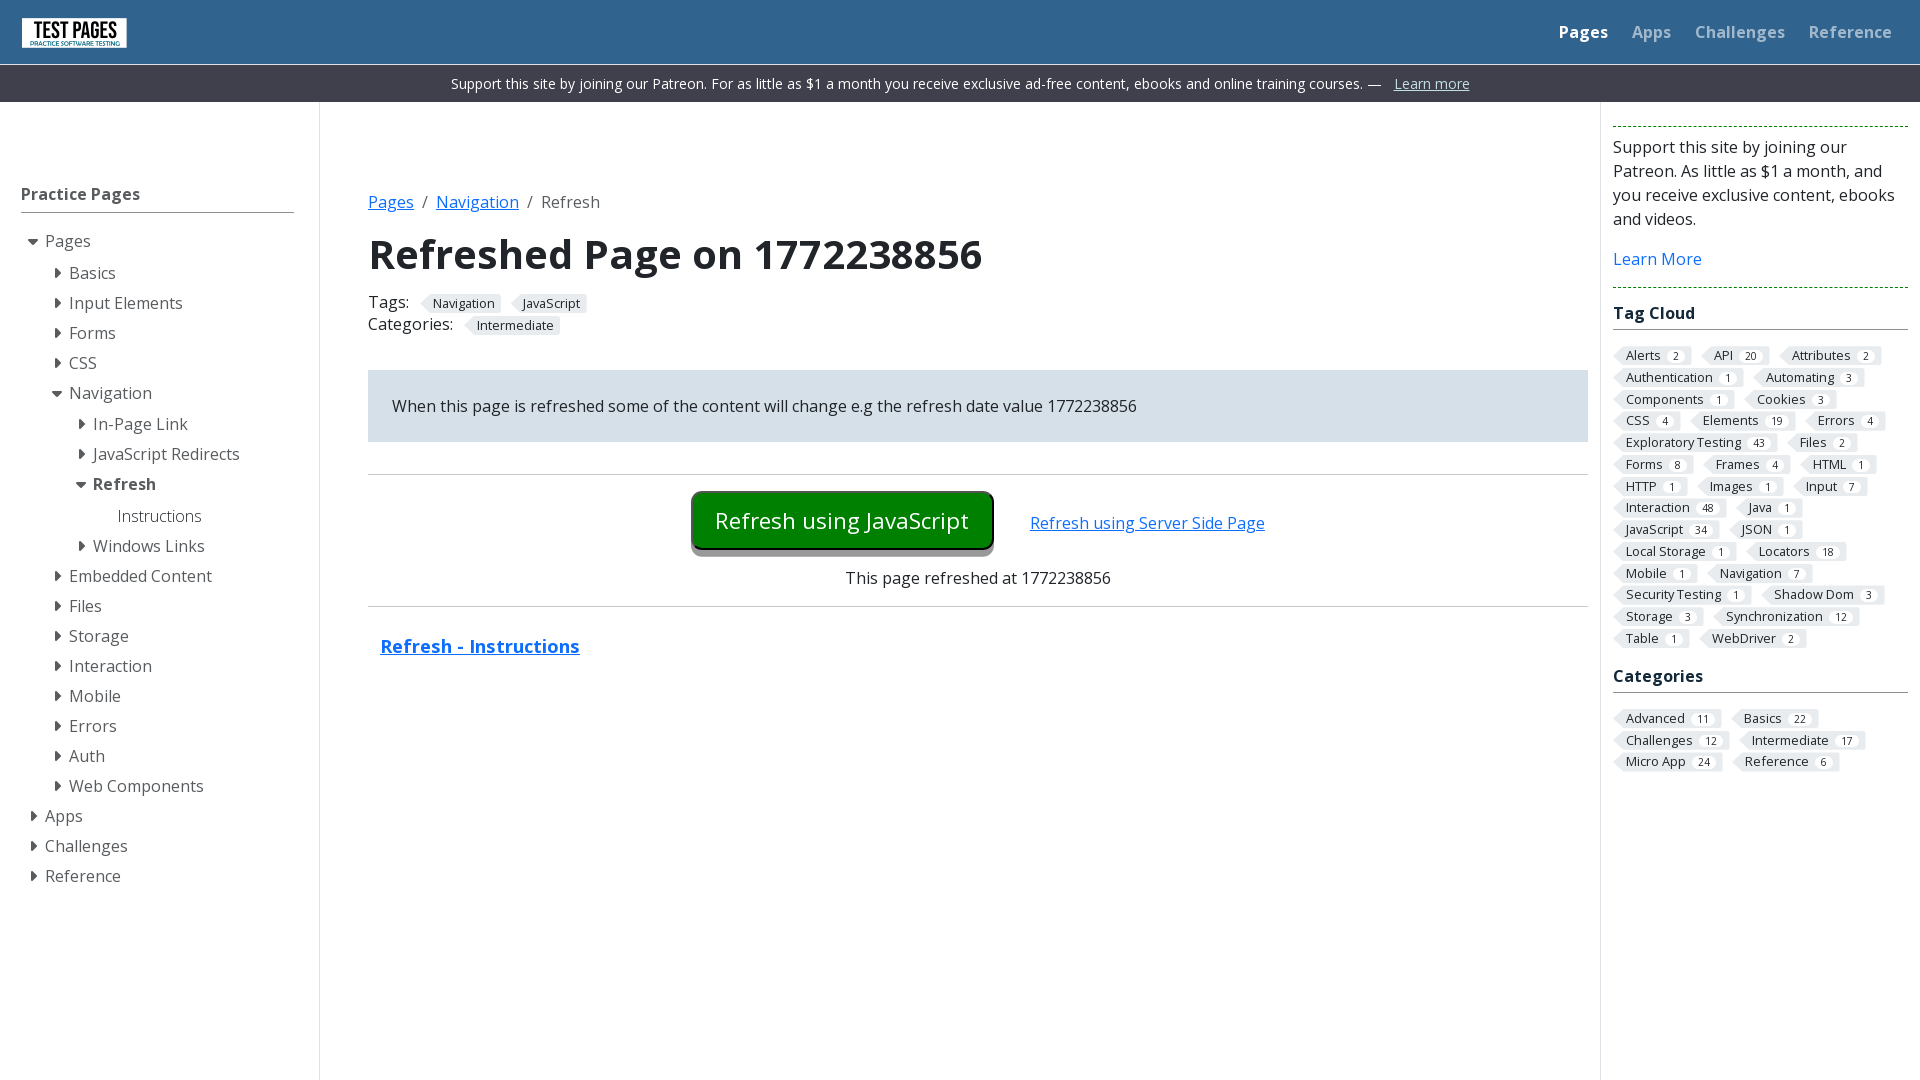

Refreshed the page (cycle 7/7)
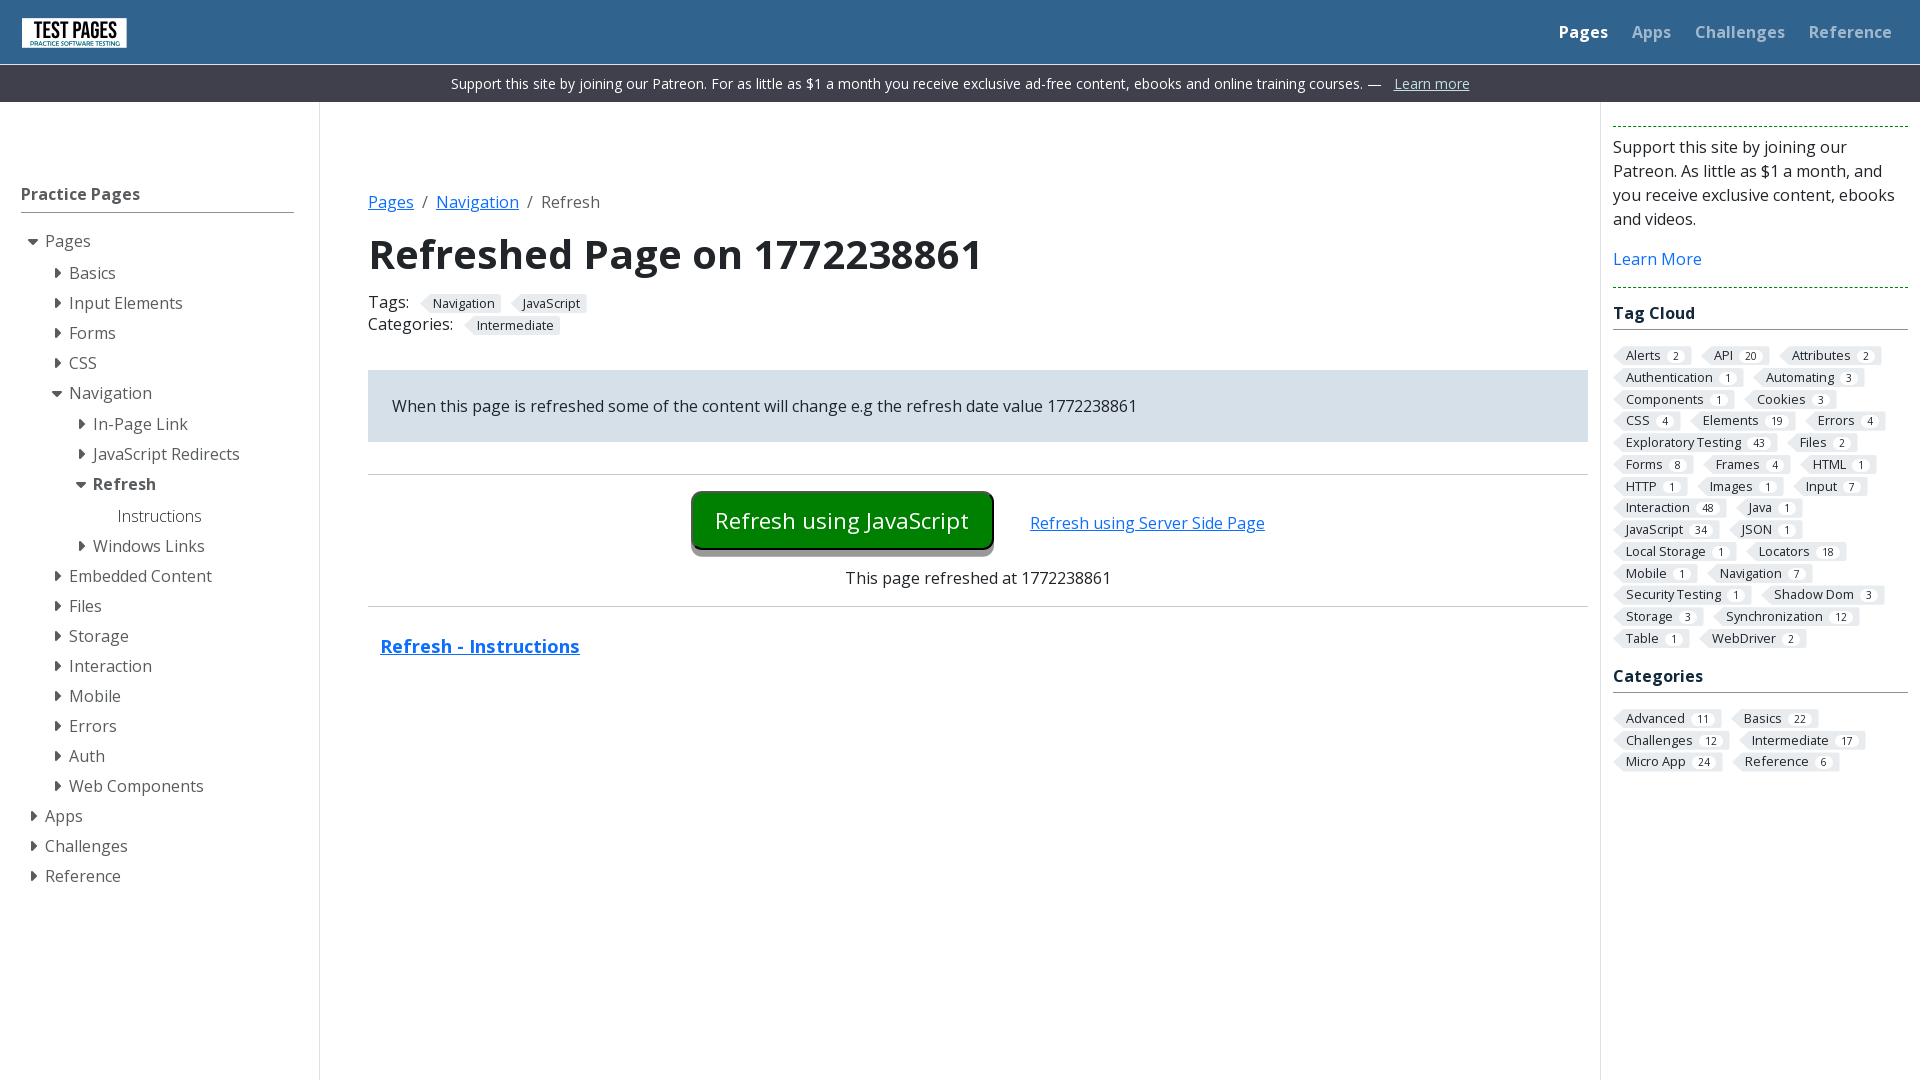

Waited for #refreshdate element to be visible after refresh (cycle 7/7)
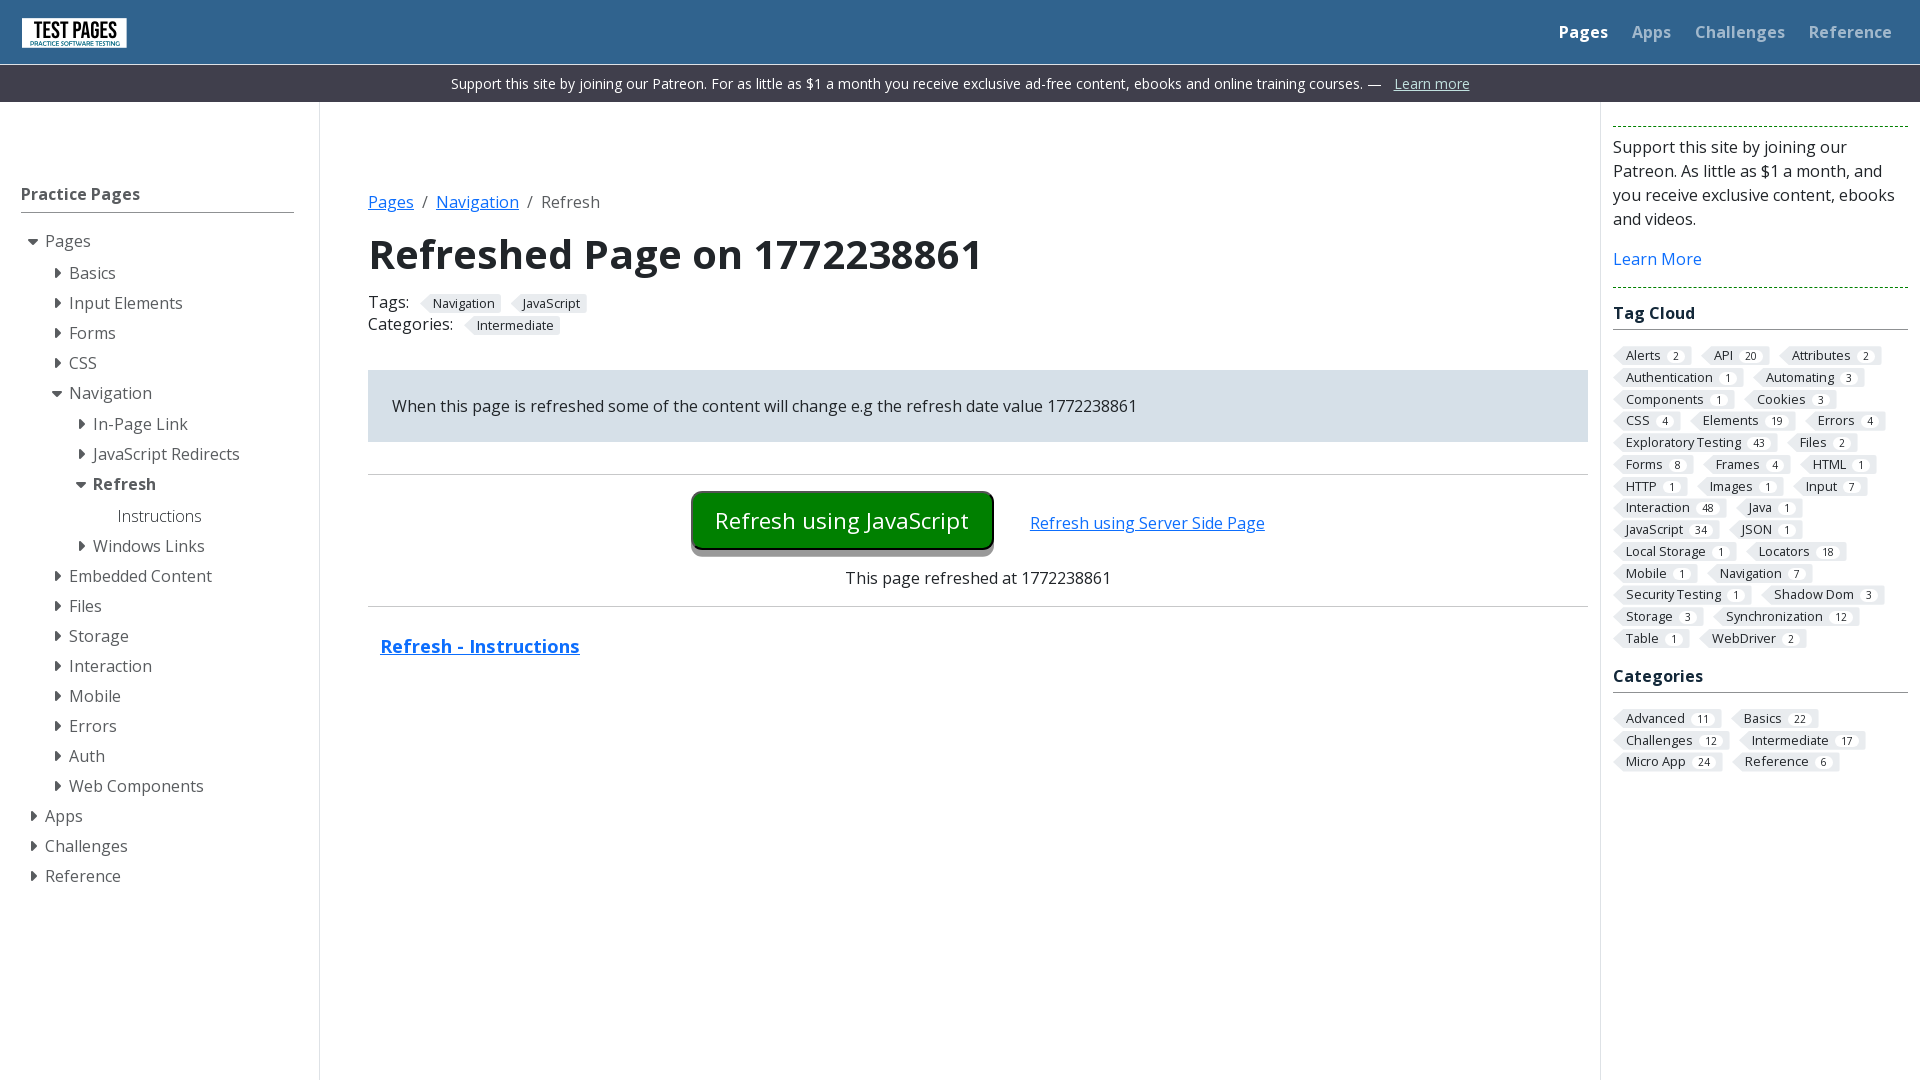

Retrieved new date text after refresh (cycle 7/7): 1772238861
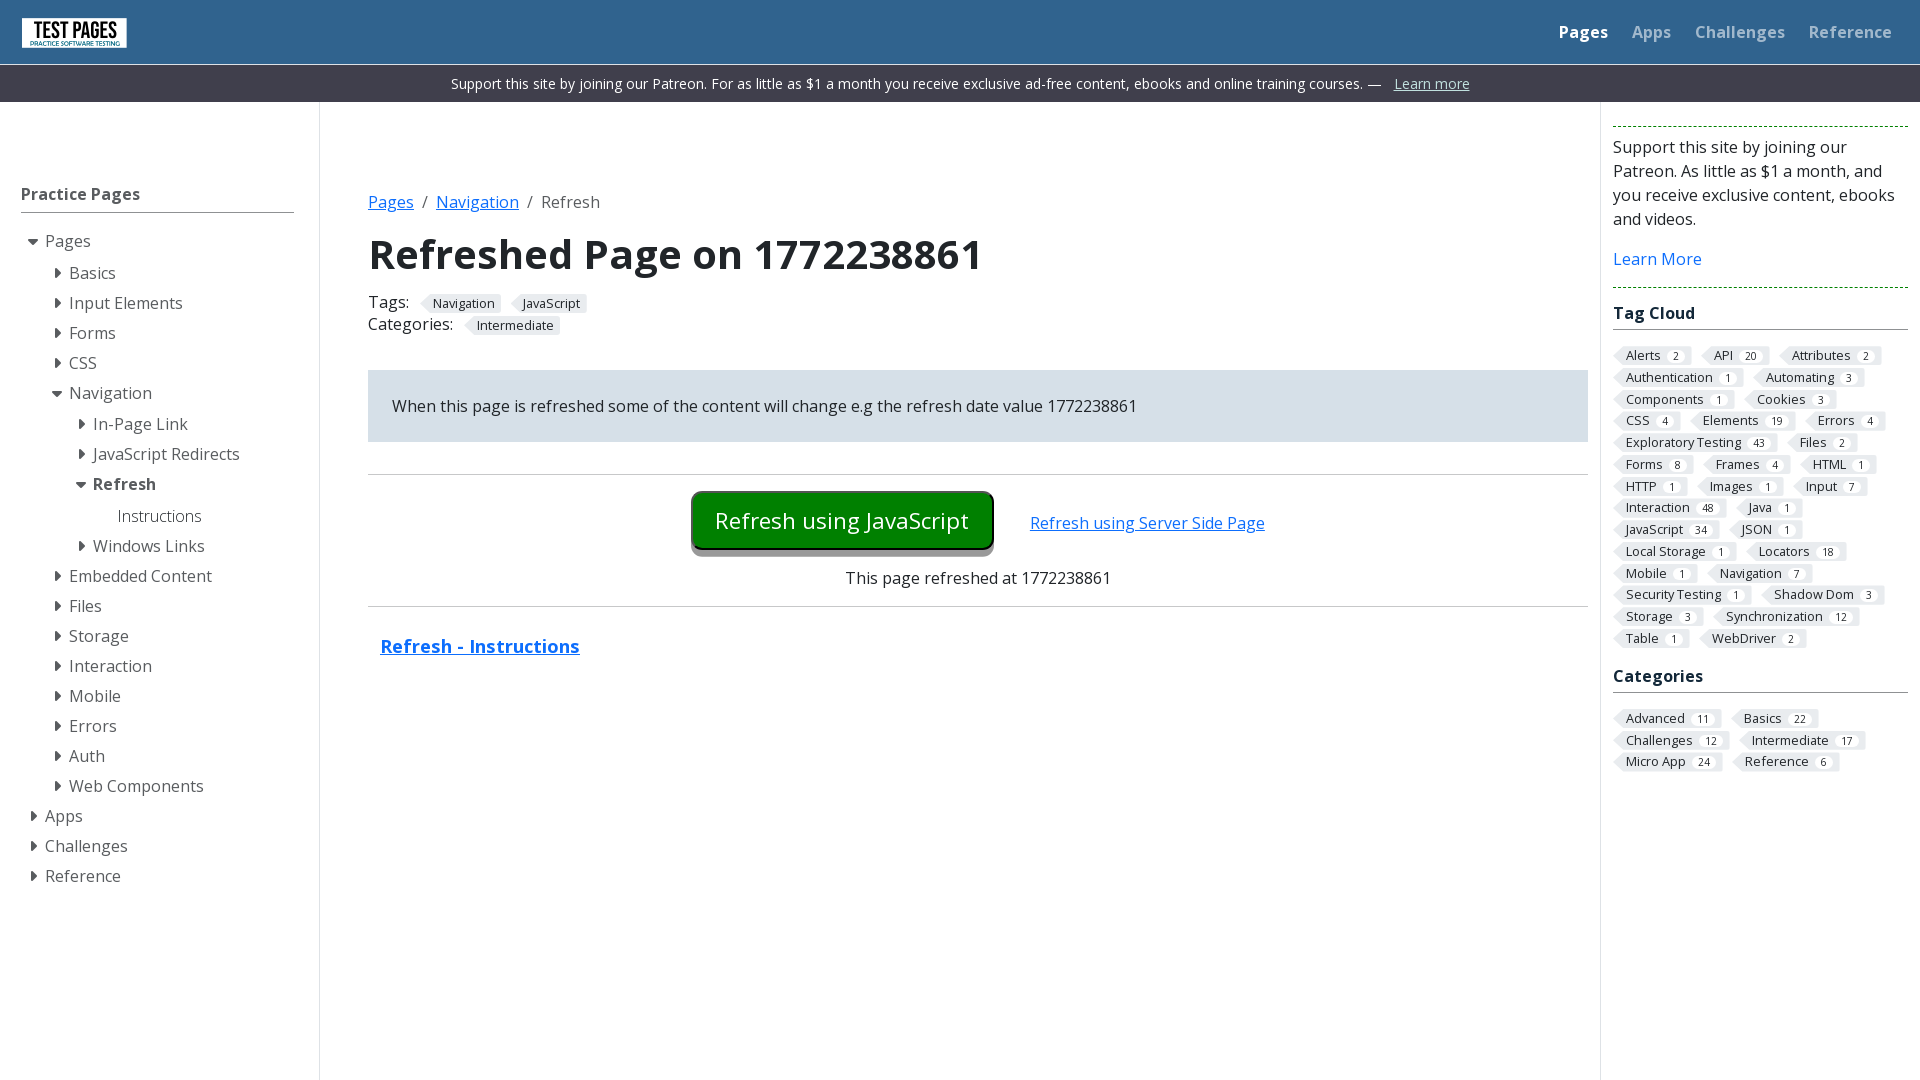

Verified that date changed after refresh (cycle 7/7)
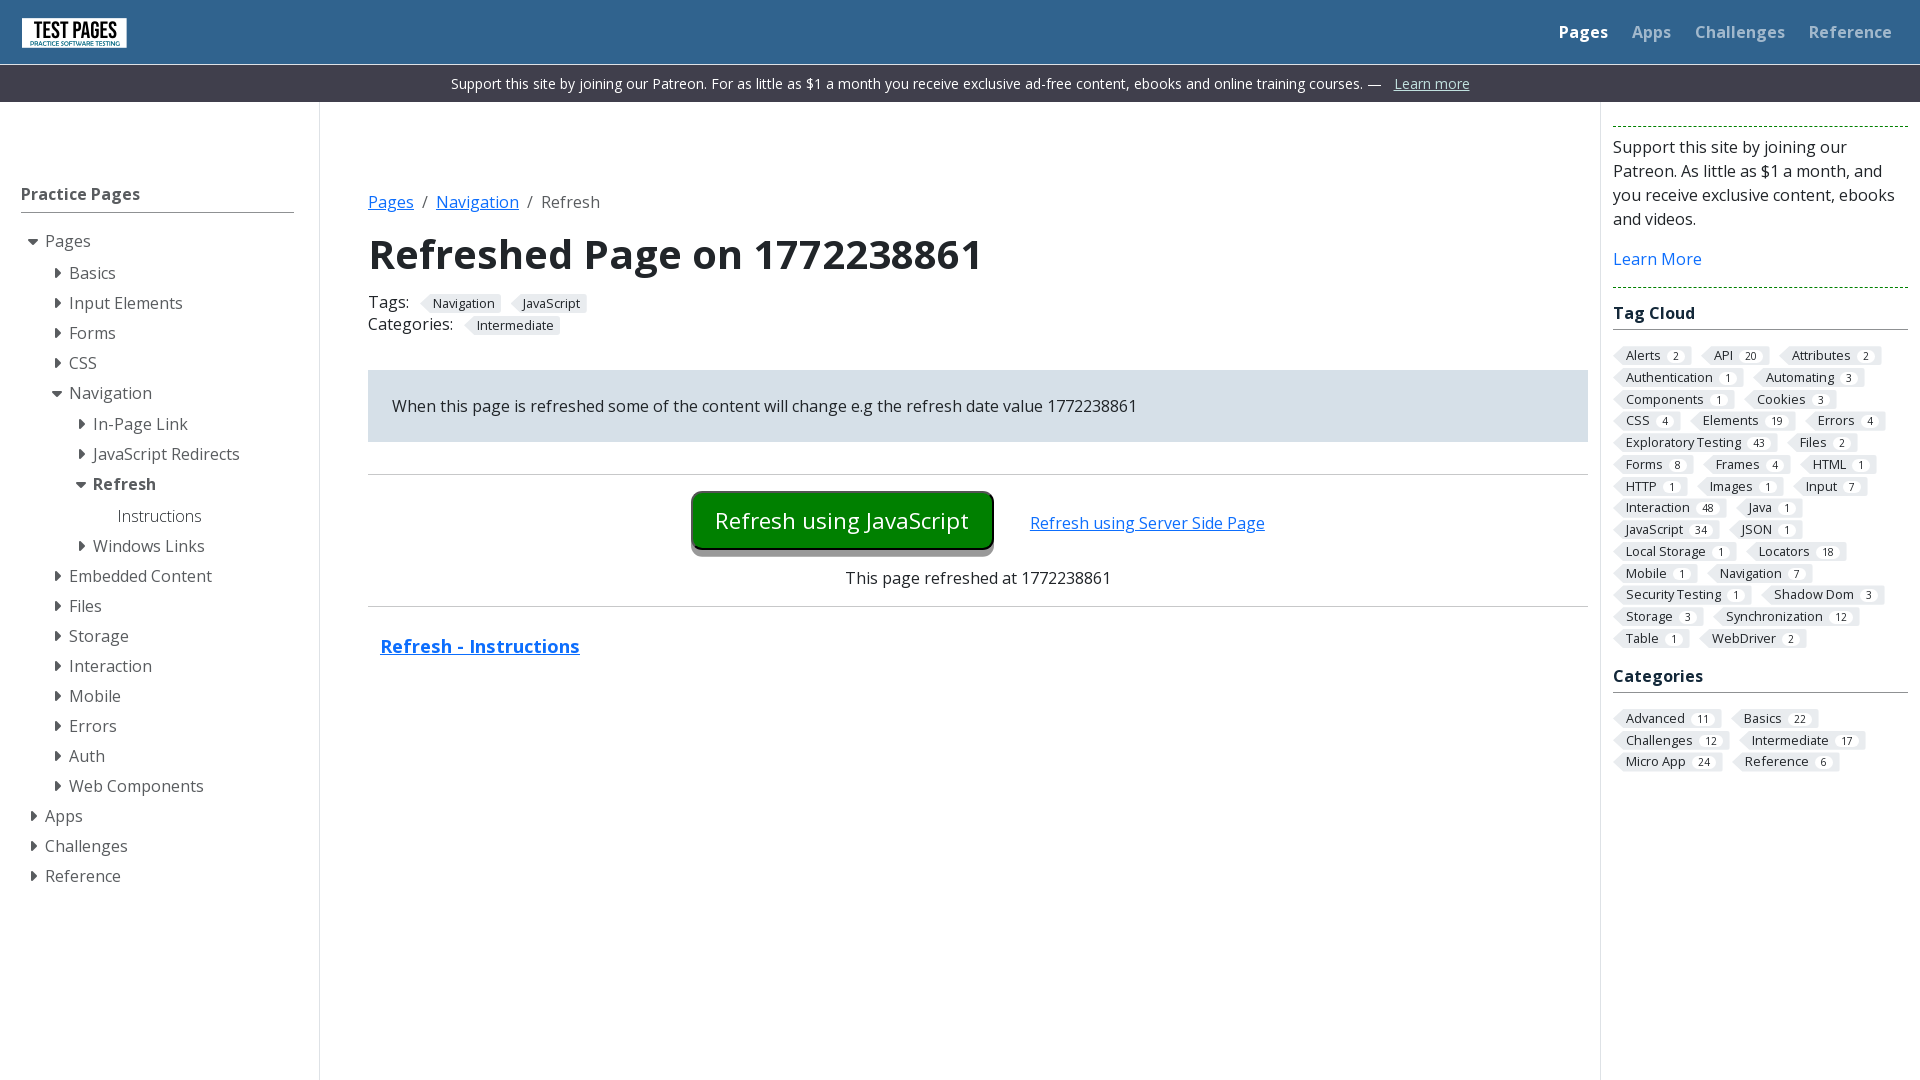

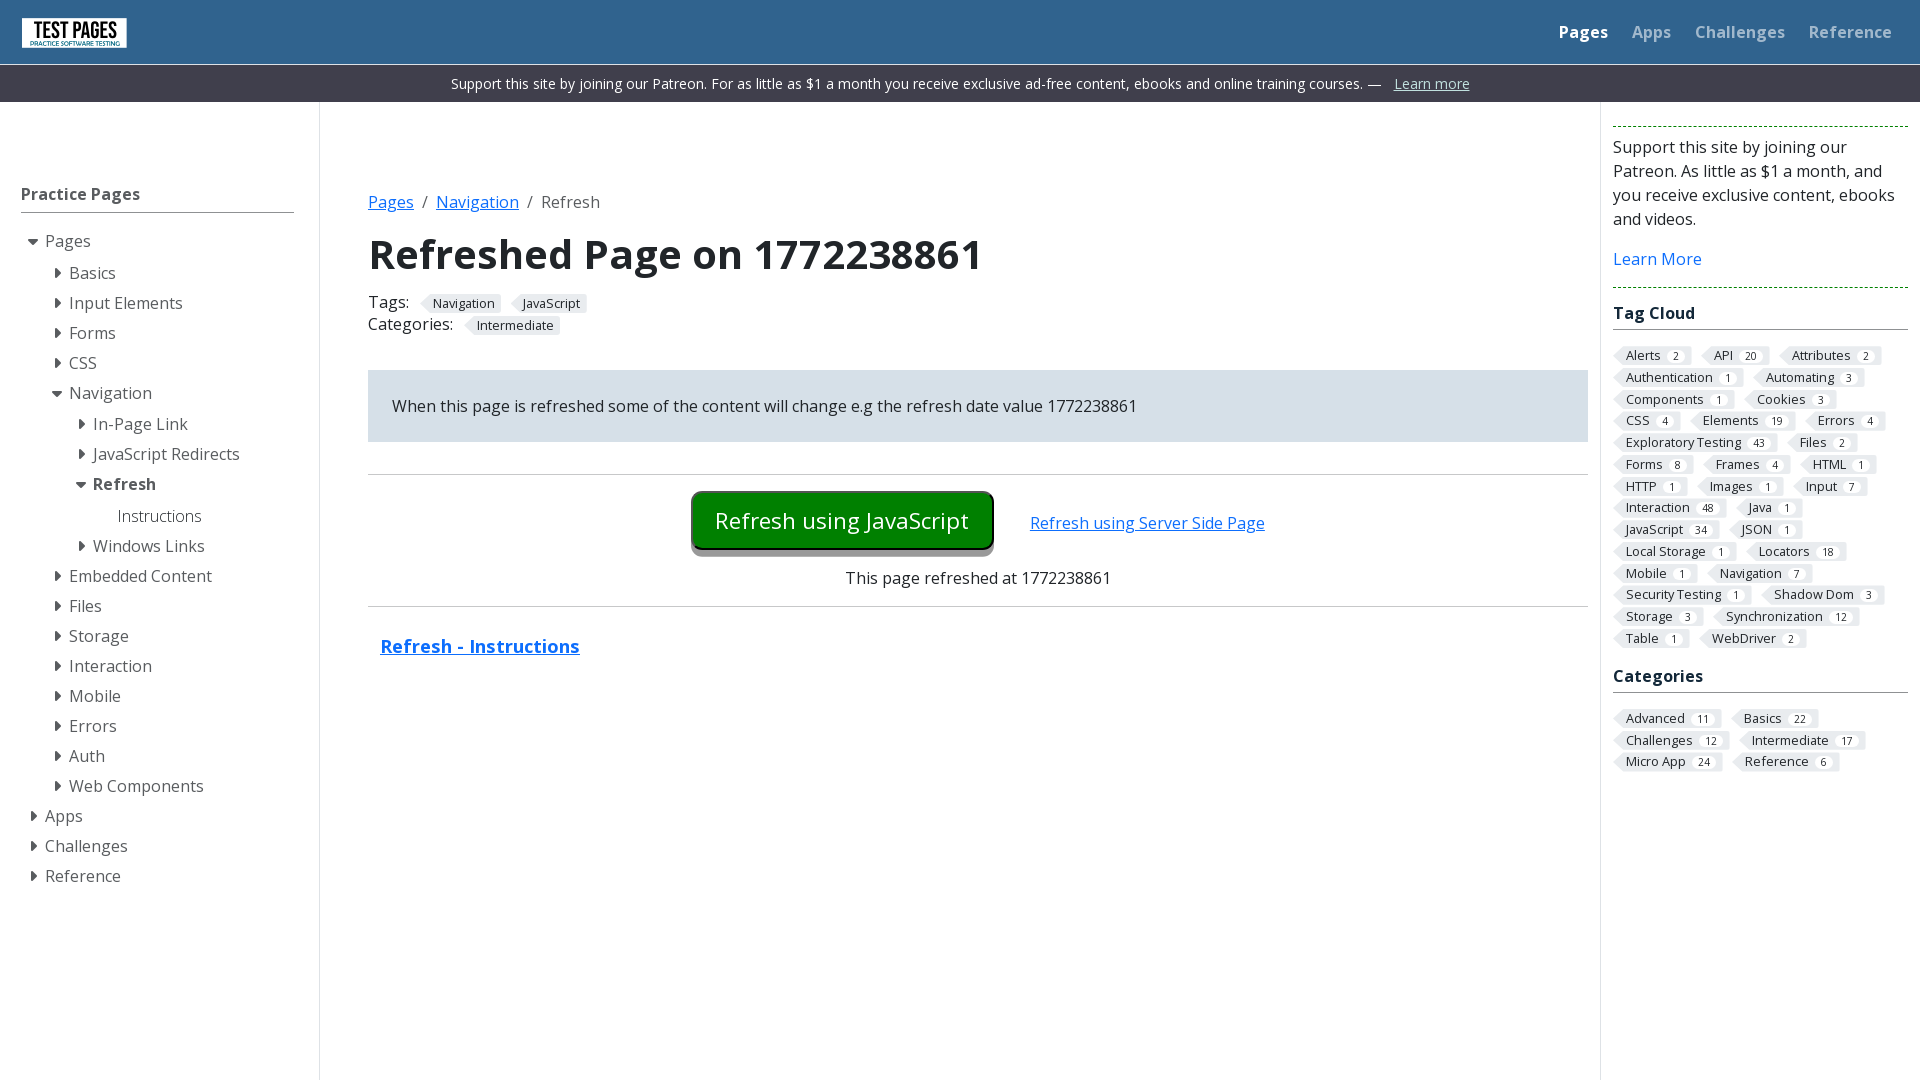